Fills out a form with many input fields by entering the same text in all of them, then submits the form

Starting URL: http://suninjuly.github.io/huge_form.html

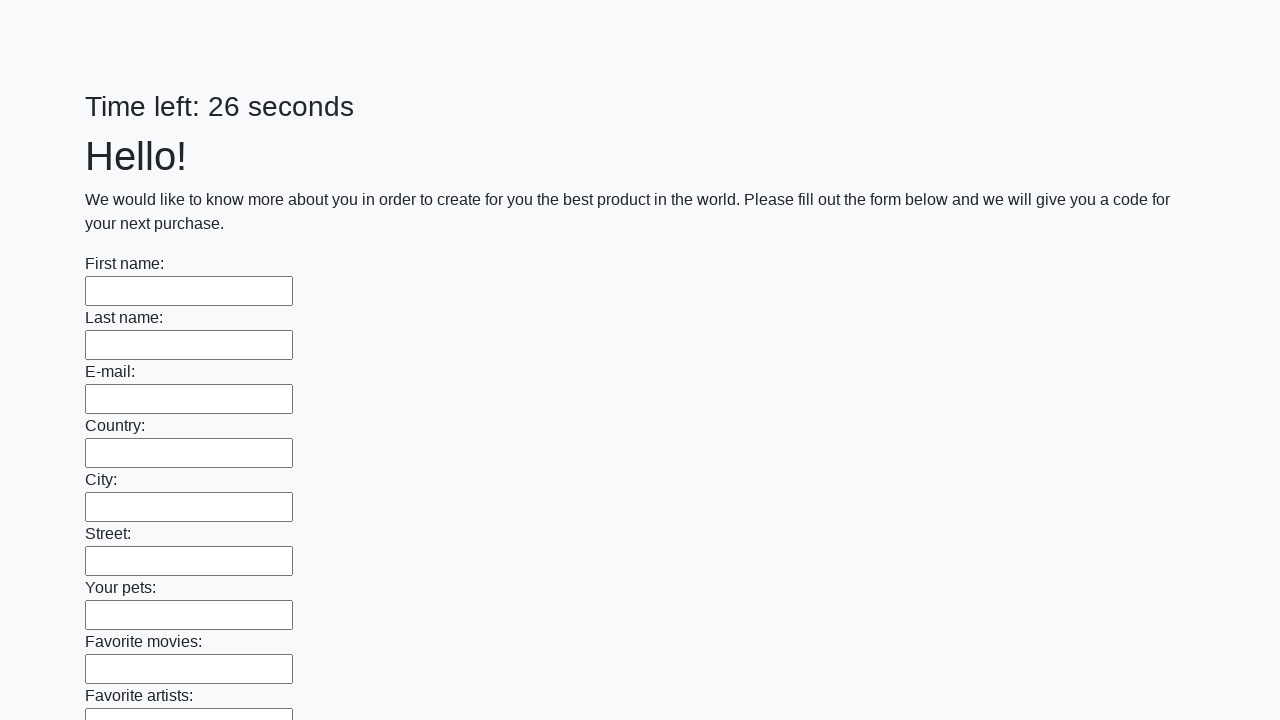

Located all input elements on the form
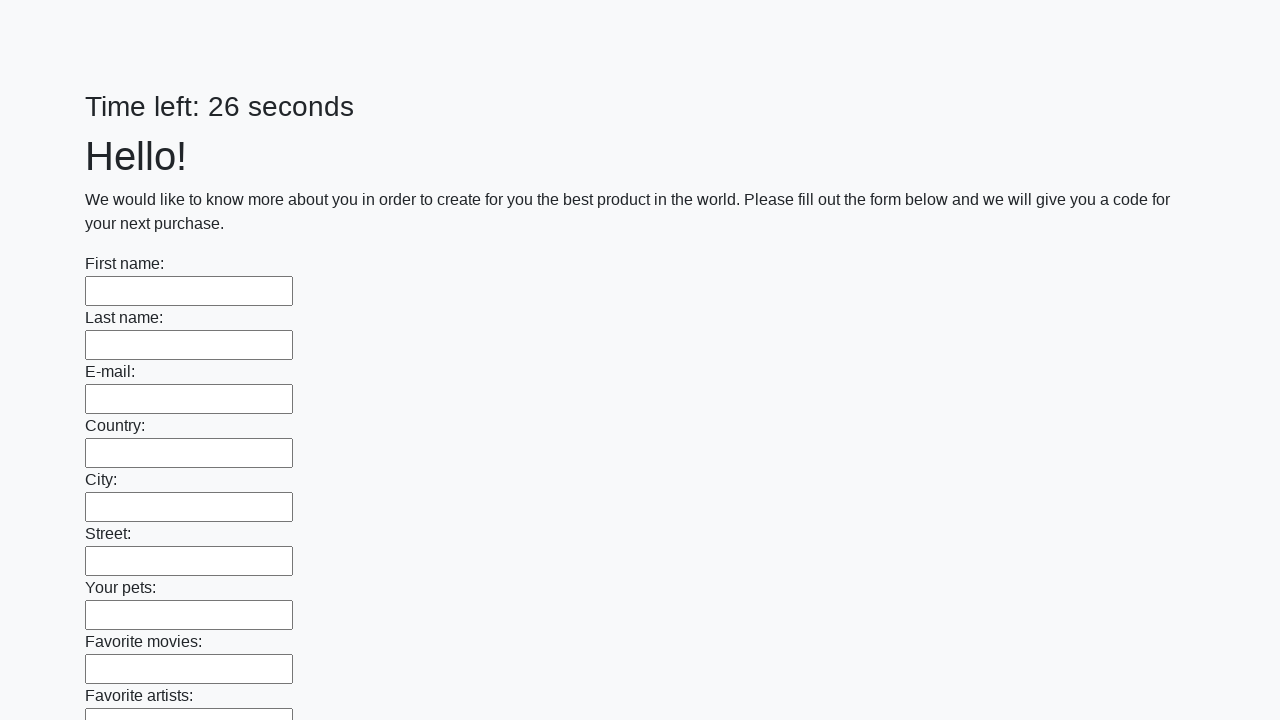

Filled an input field with 'Secret' on input >> nth=0
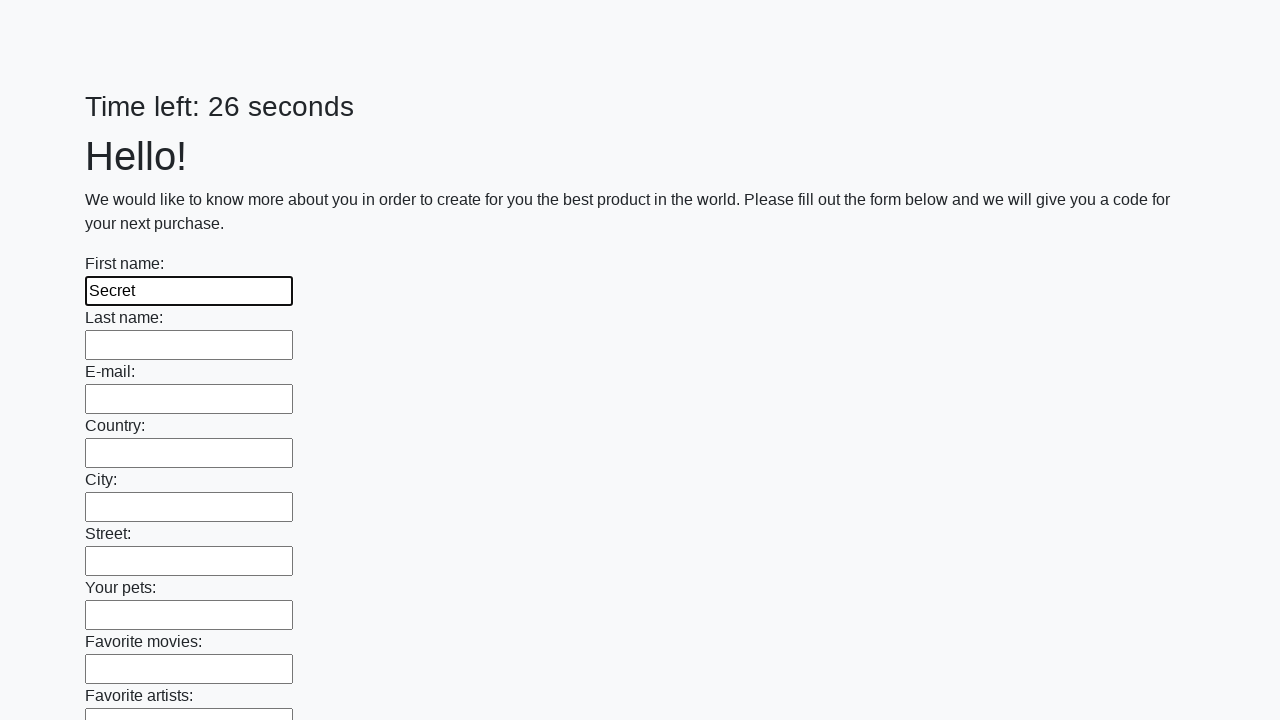

Filled an input field with 'Secret' on input >> nth=1
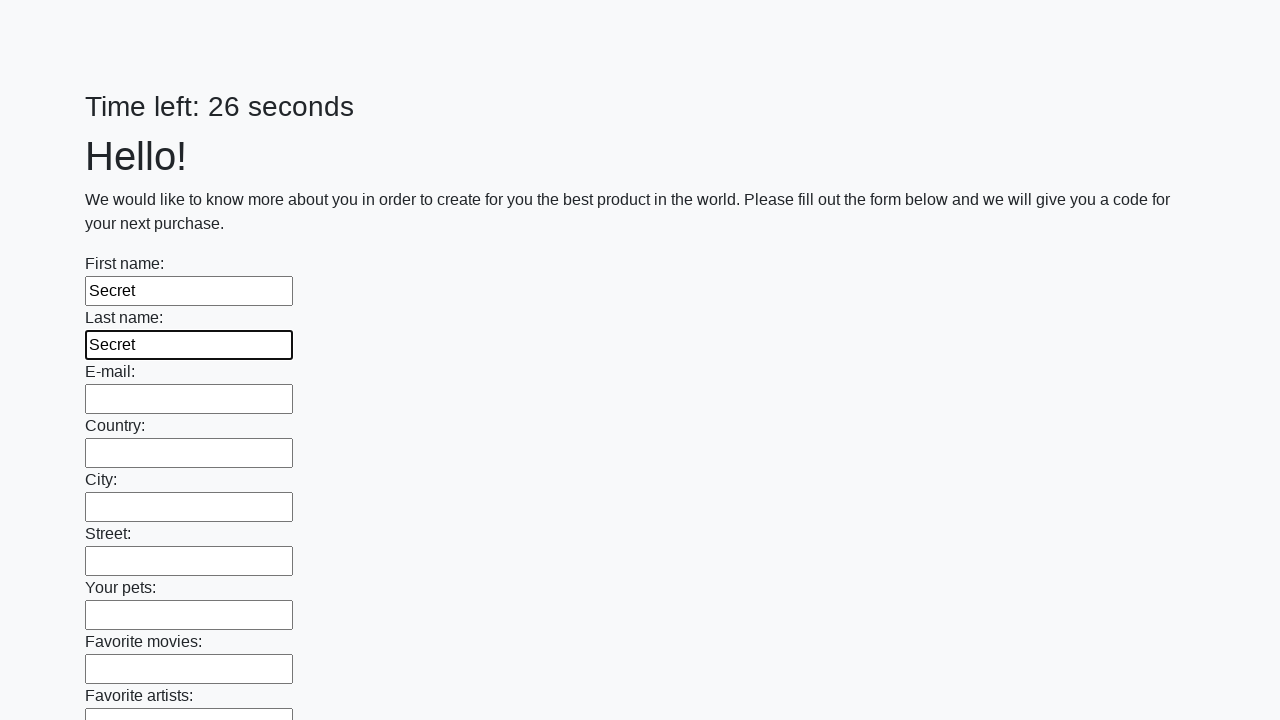

Filled an input field with 'Secret' on input >> nth=2
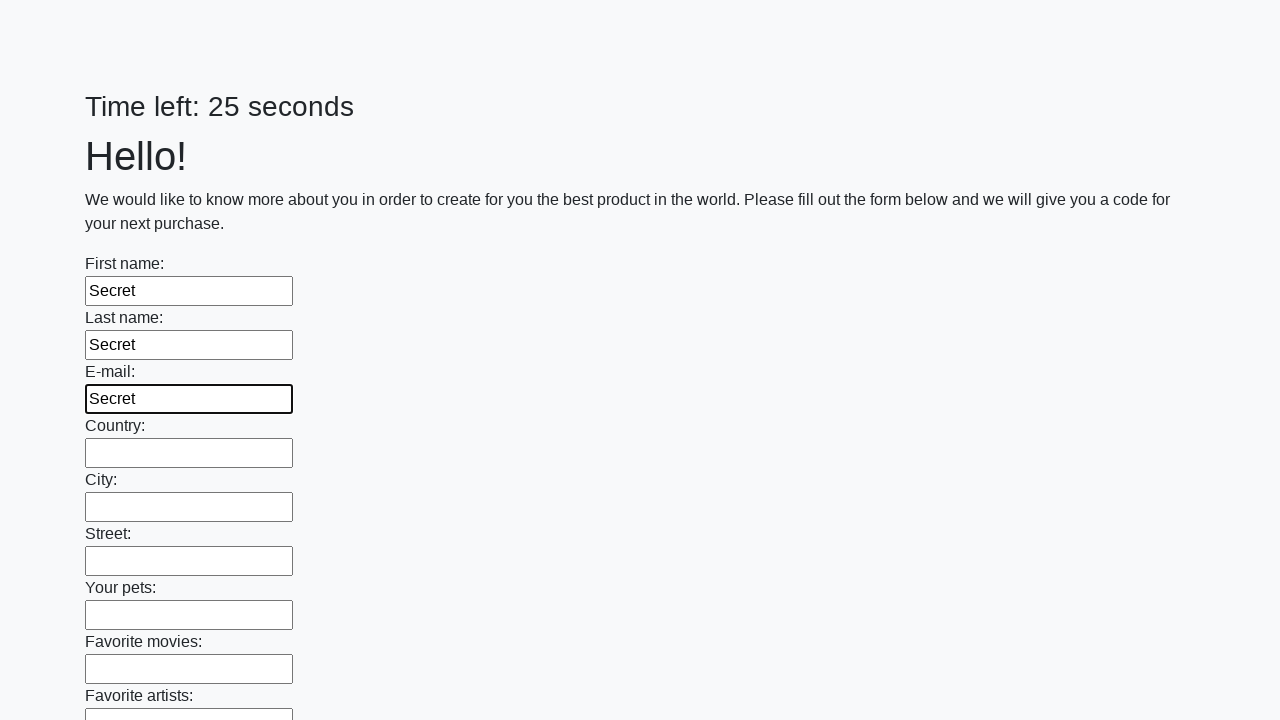

Filled an input field with 'Secret' on input >> nth=3
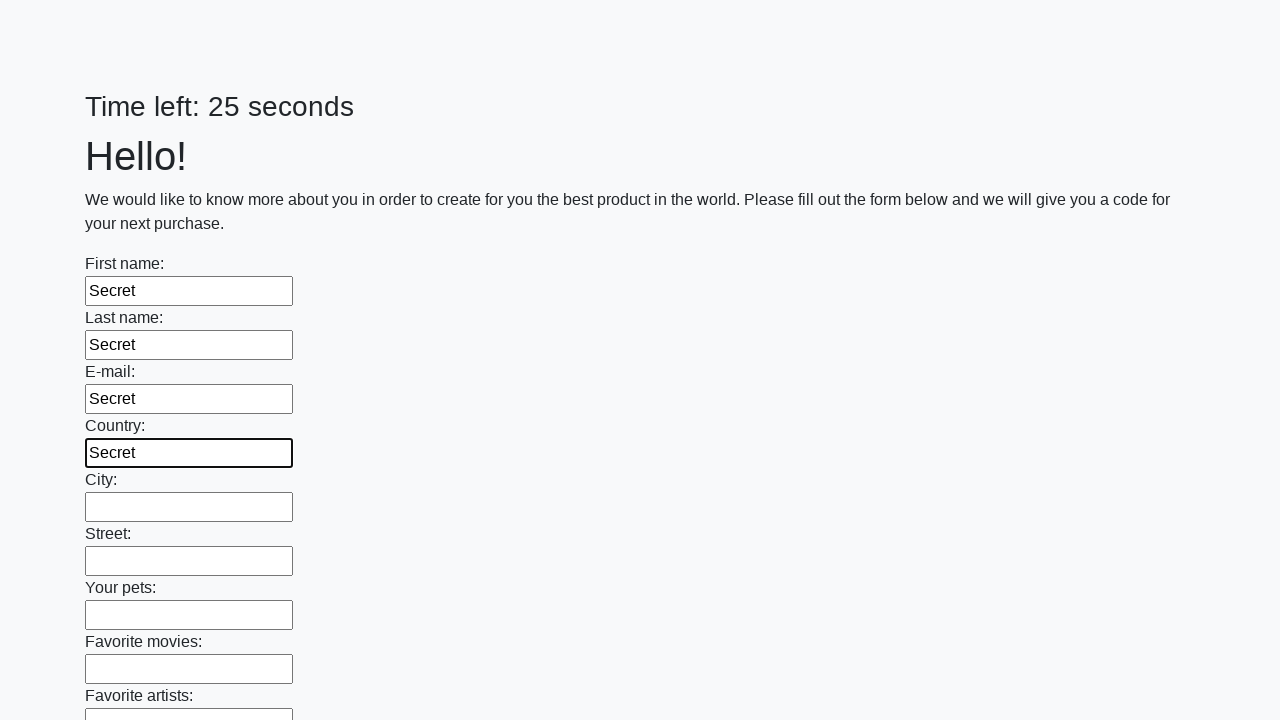

Filled an input field with 'Secret' on input >> nth=4
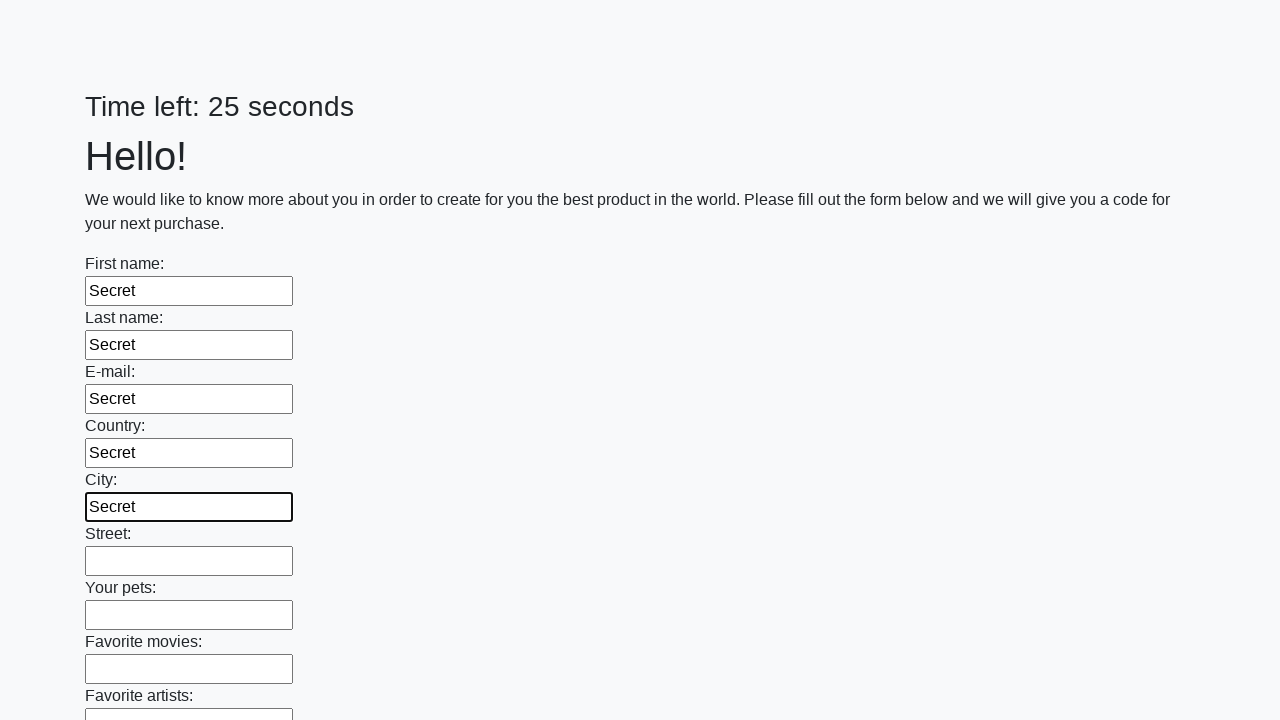

Filled an input field with 'Secret' on input >> nth=5
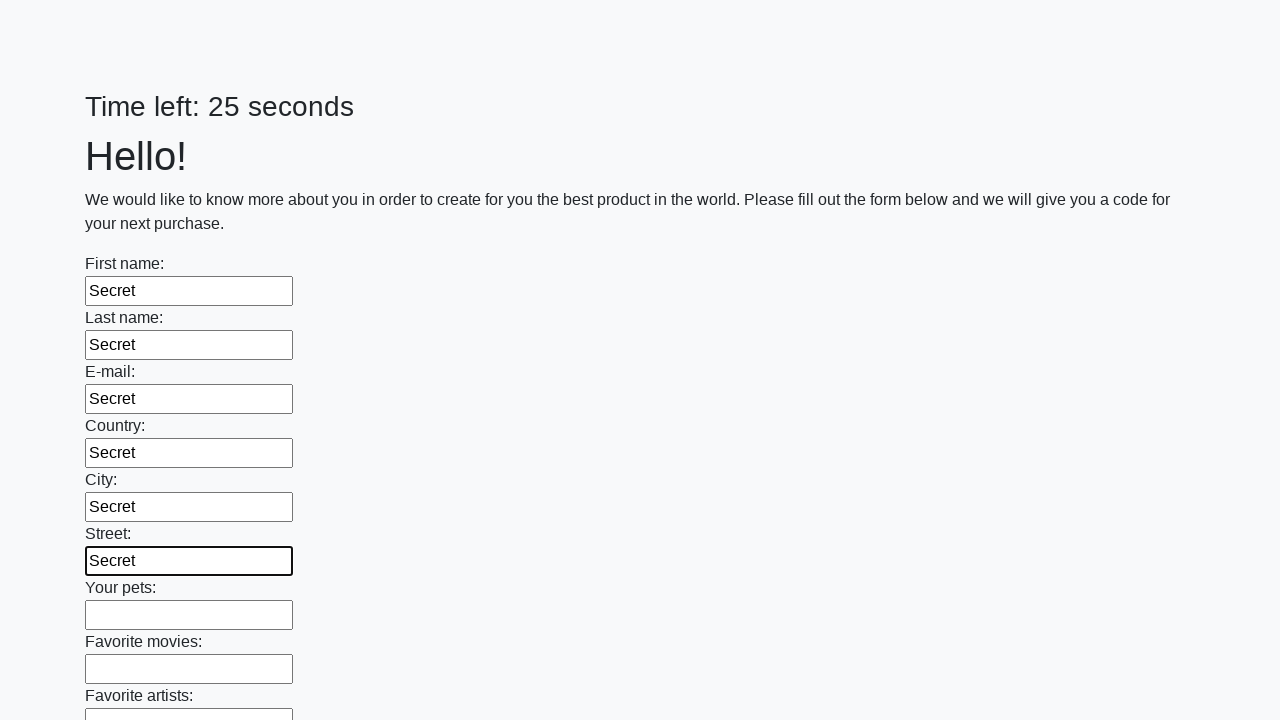

Filled an input field with 'Secret' on input >> nth=6
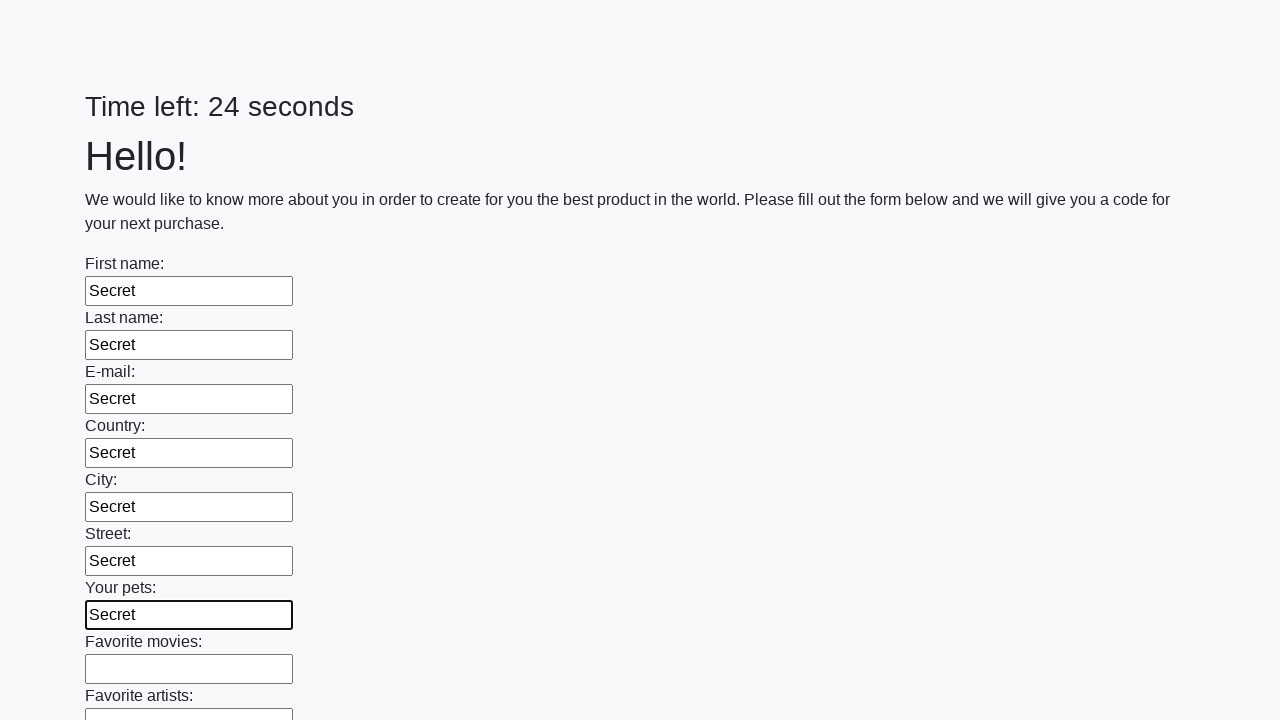

Filled an input field with 'Secret' on input >> nth=7
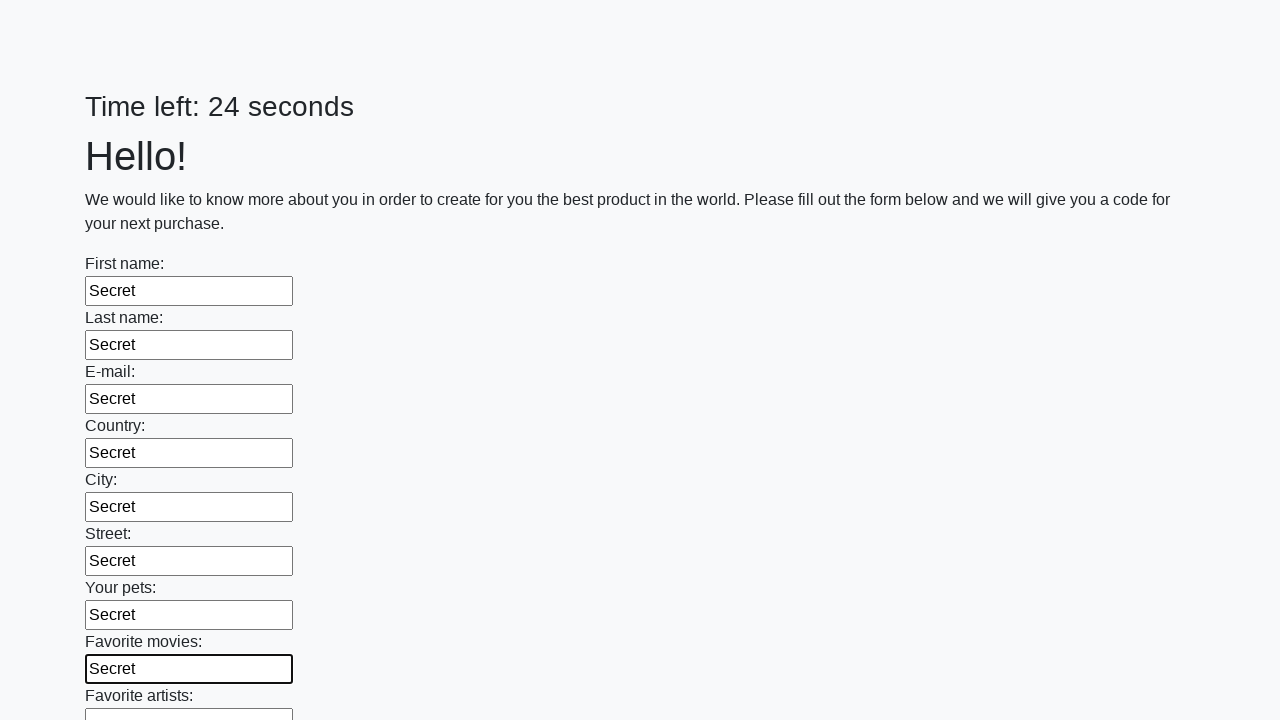

Filled an input field with 'Secret' on input >> nth=8
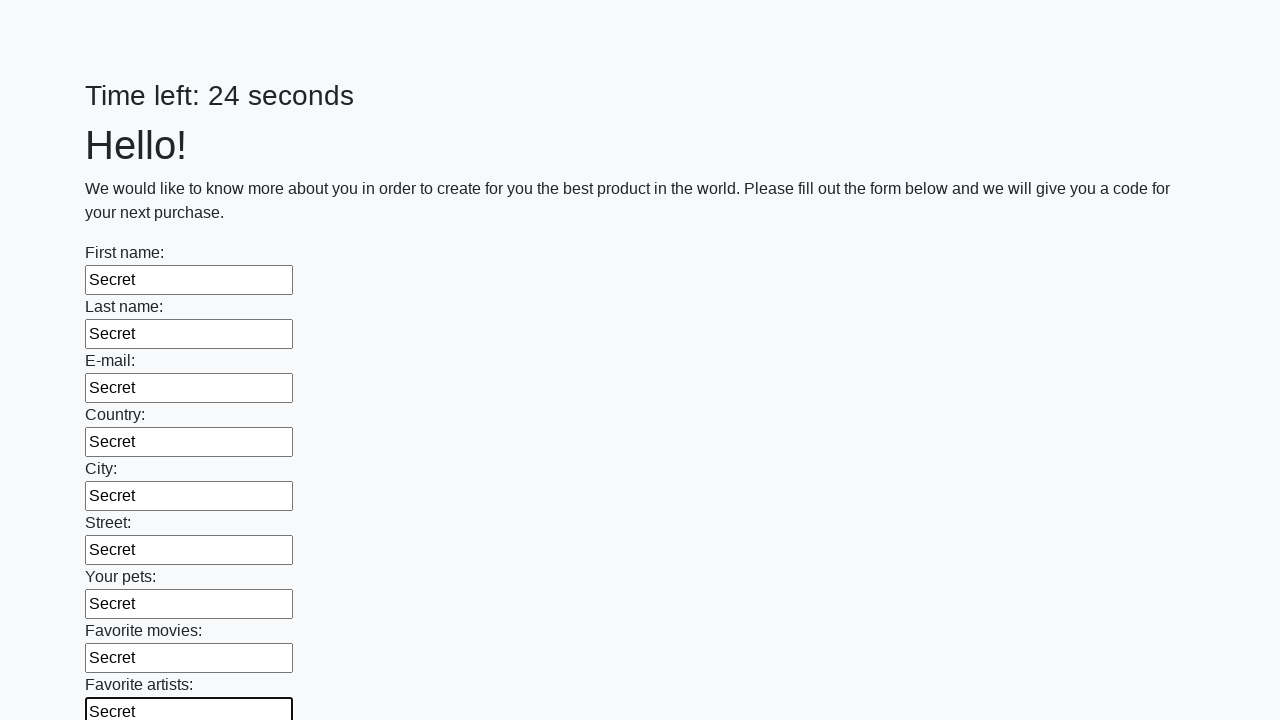

Filled an input field with 'Secret' on input >> nth=9
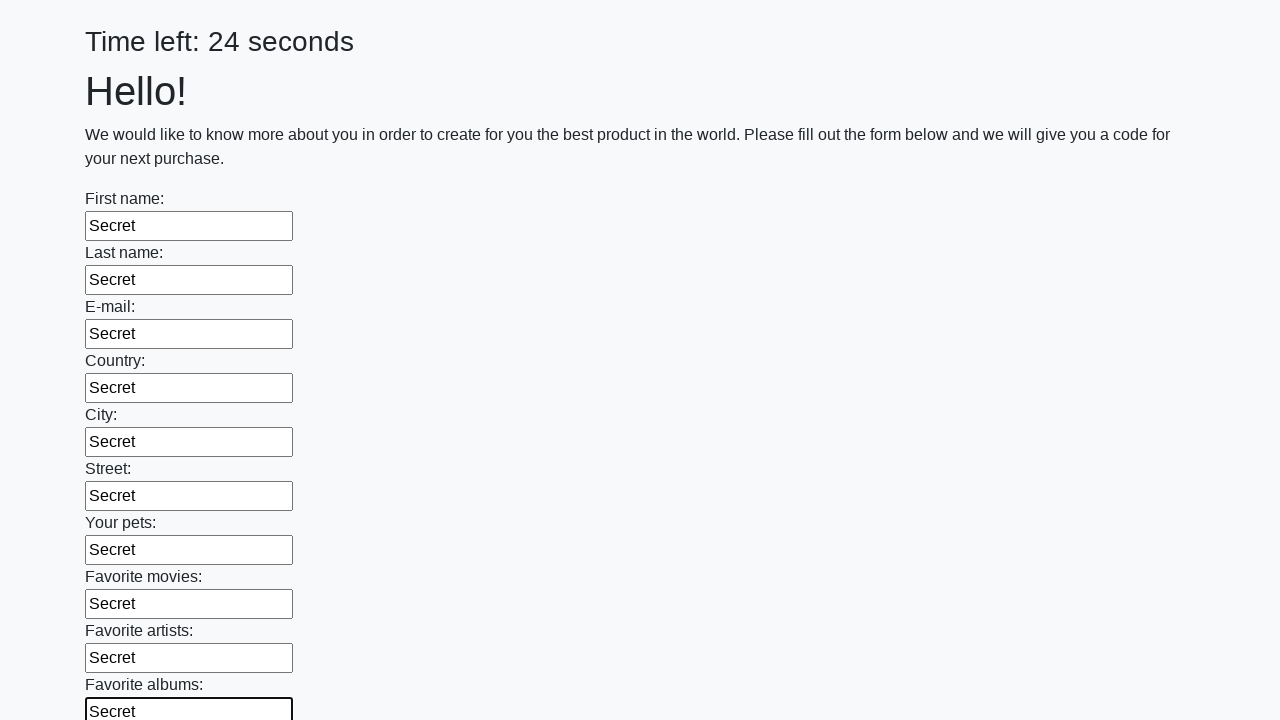

Filled an input field with 'Secret' on input >> nth=10
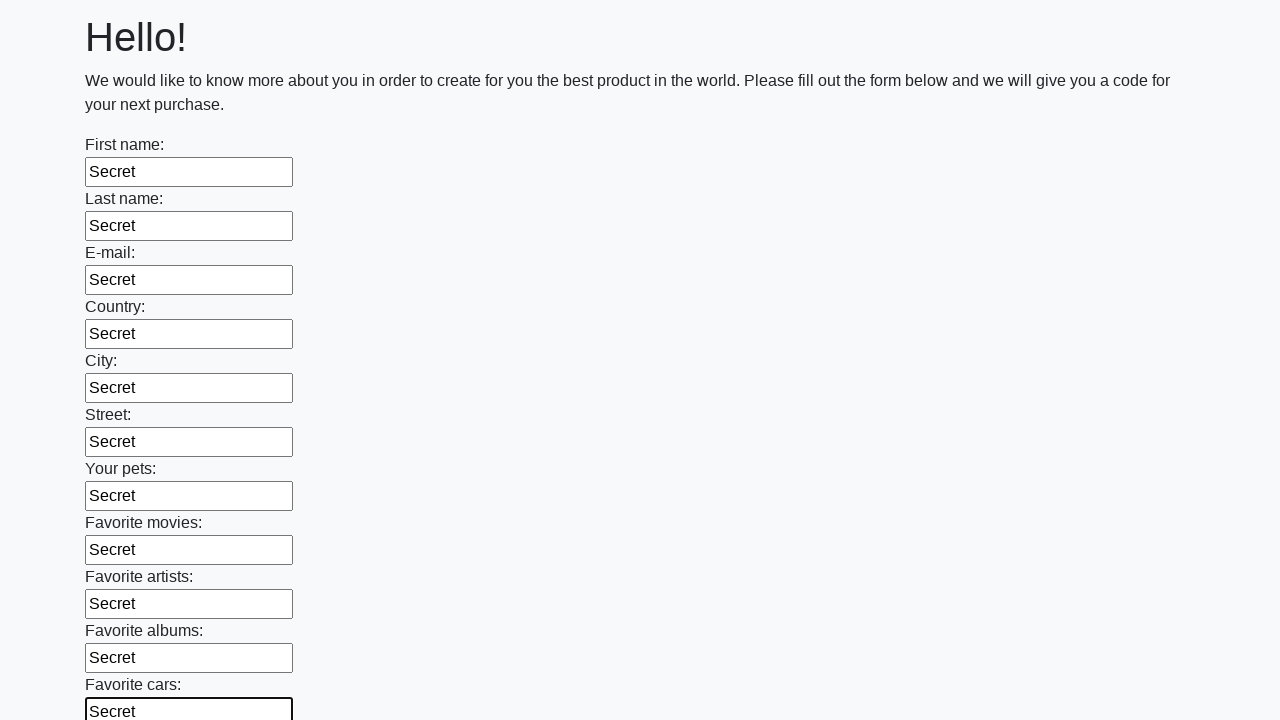

Filled an input field with 'Secret' on input >> nth=11
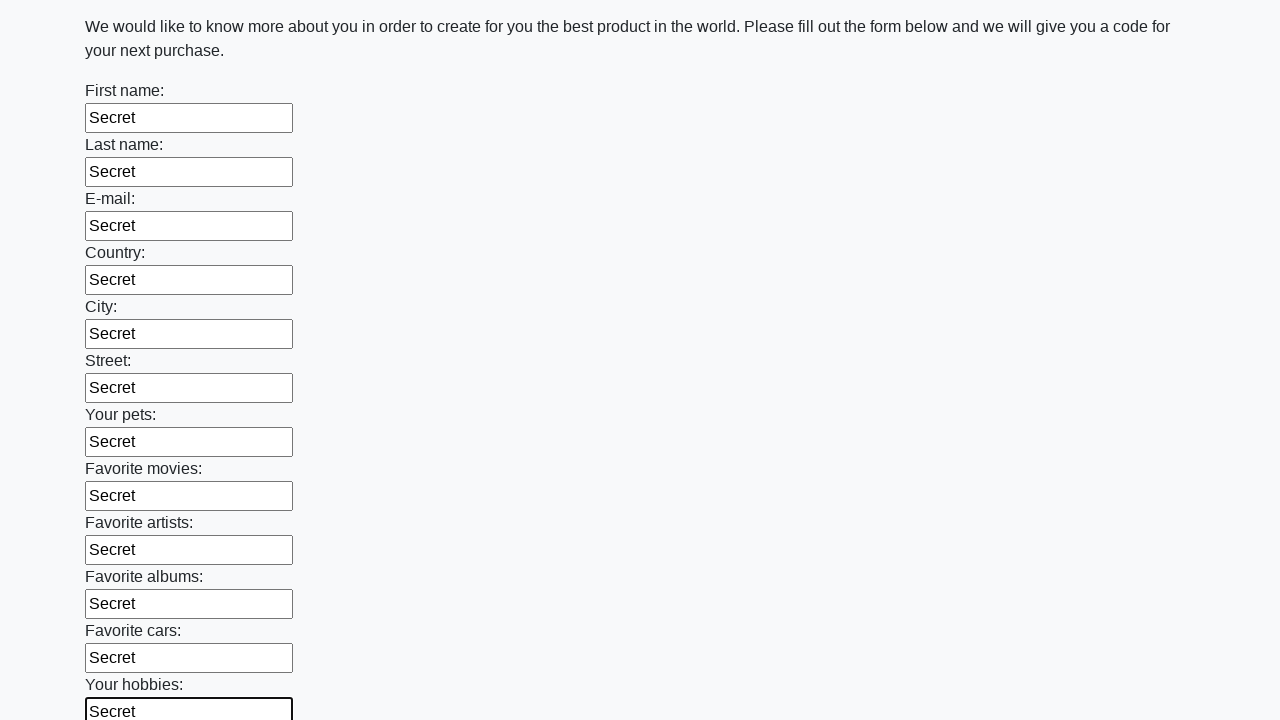

Filled an input field with 'Secret' on input >> nth=12
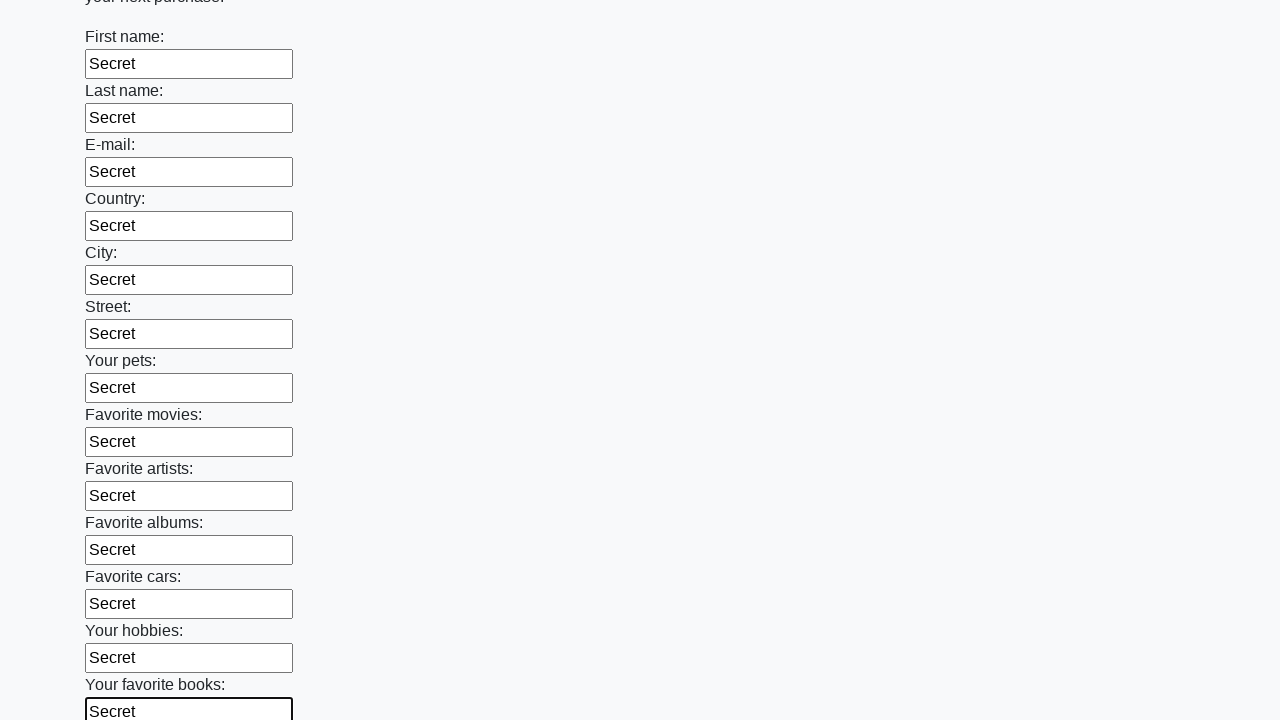

Filled an input field with 'Secret' on input >> nth=13
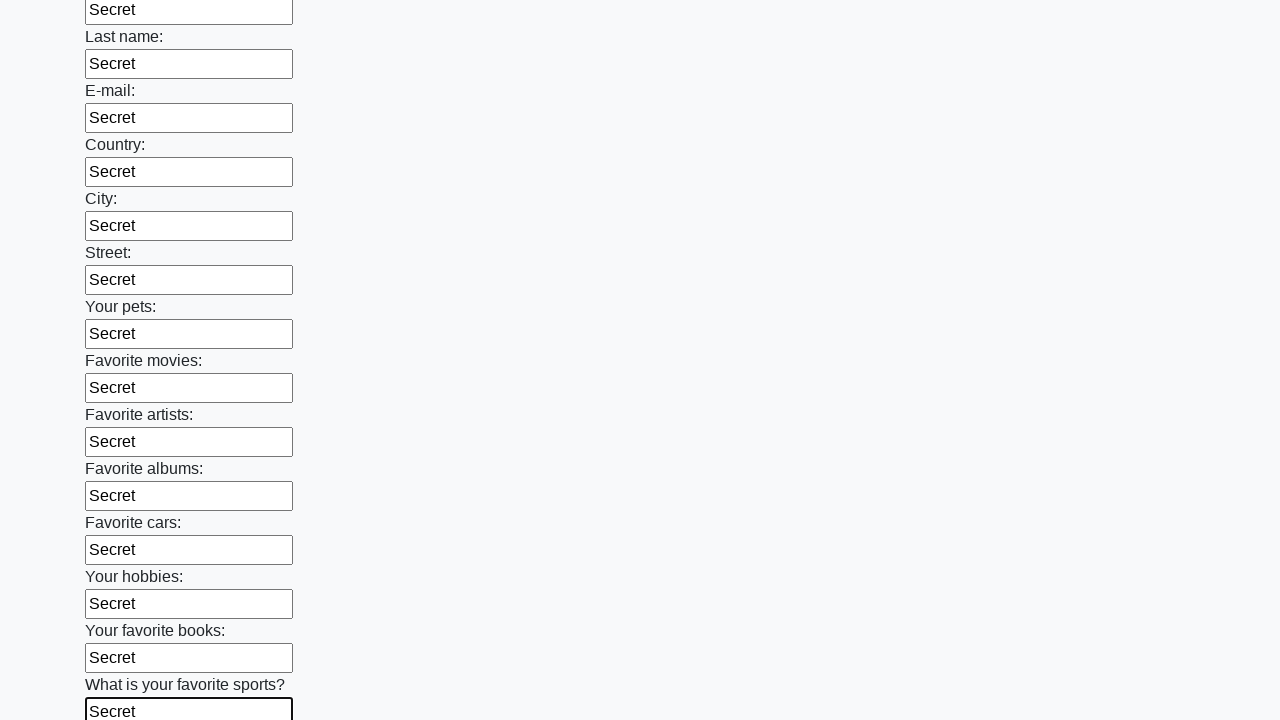

Filled an input field with 'Secret' on input >> nth=14
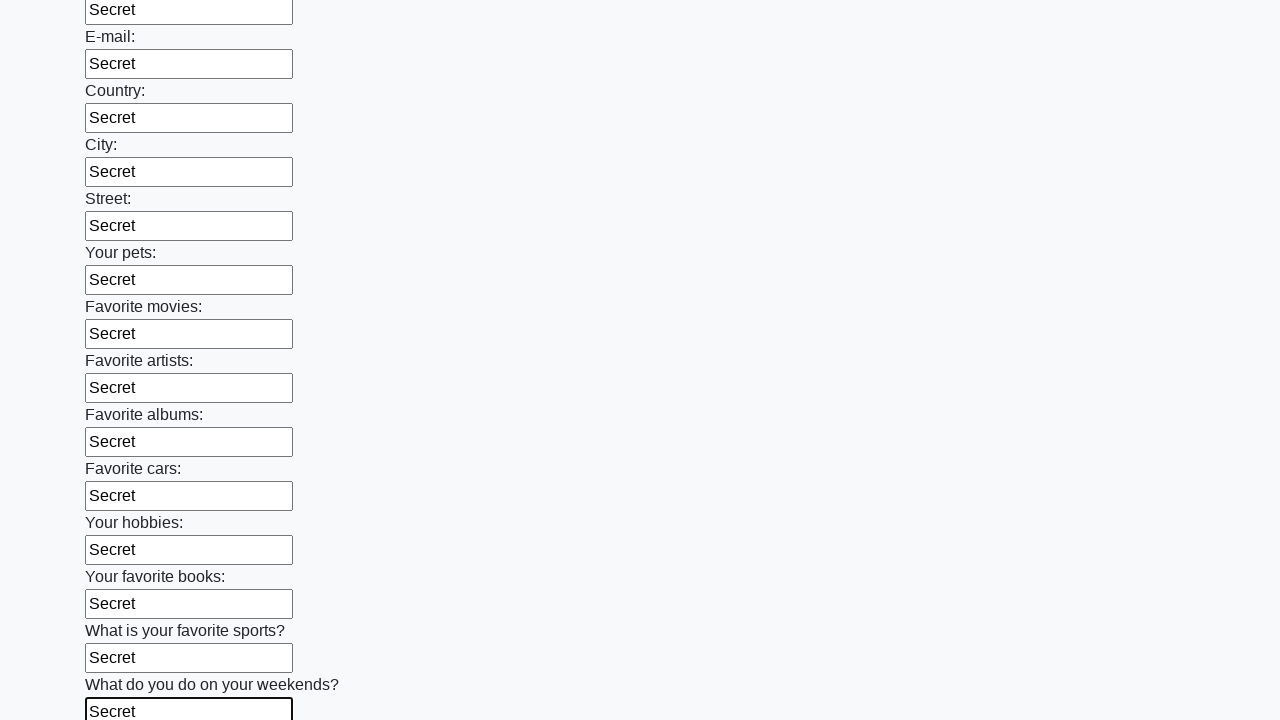

Filled an input field with 'Secret' on input >> nth=15
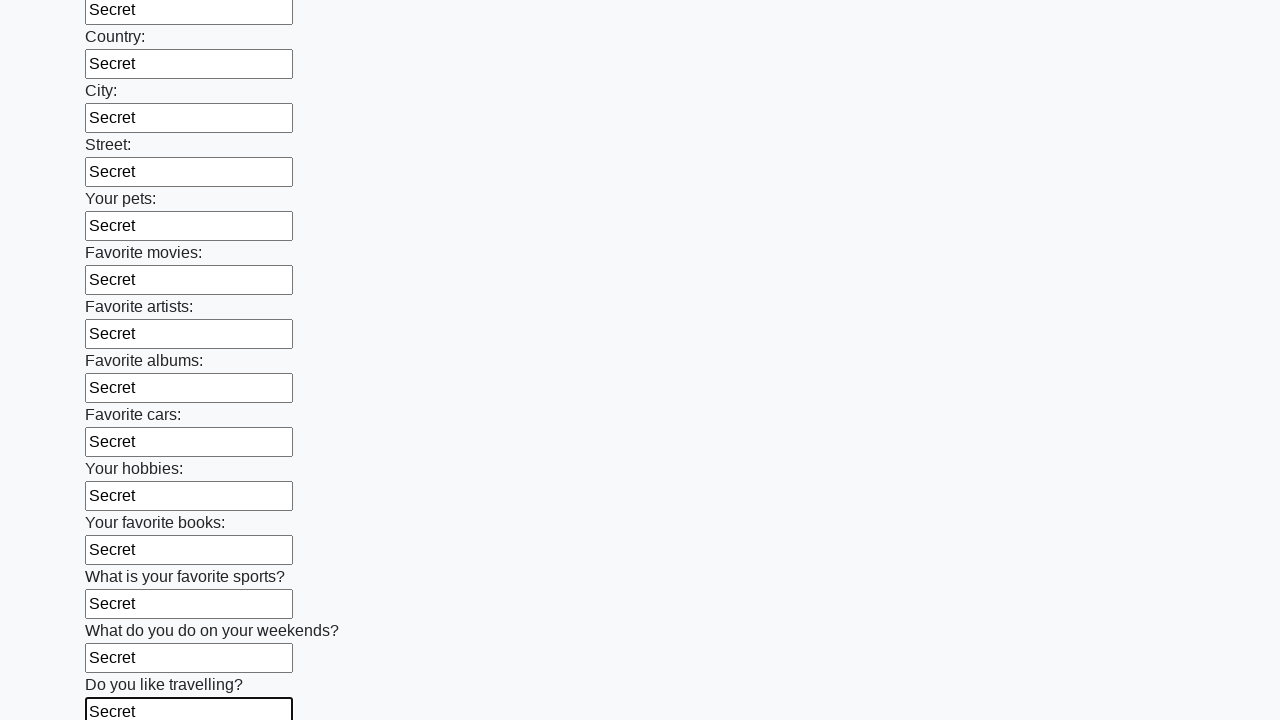

Filled an input field with 'Secret' on input >> nth=16
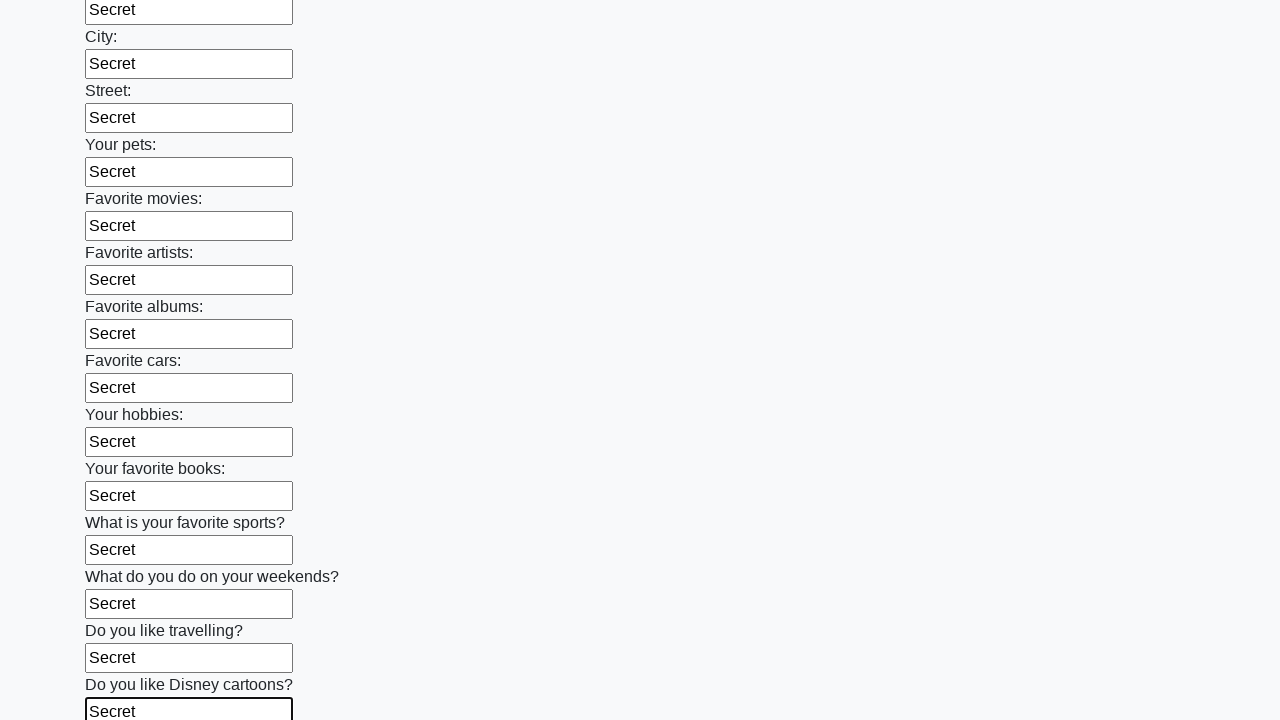

Filled an input field with 'Secret' on input >> nth=17
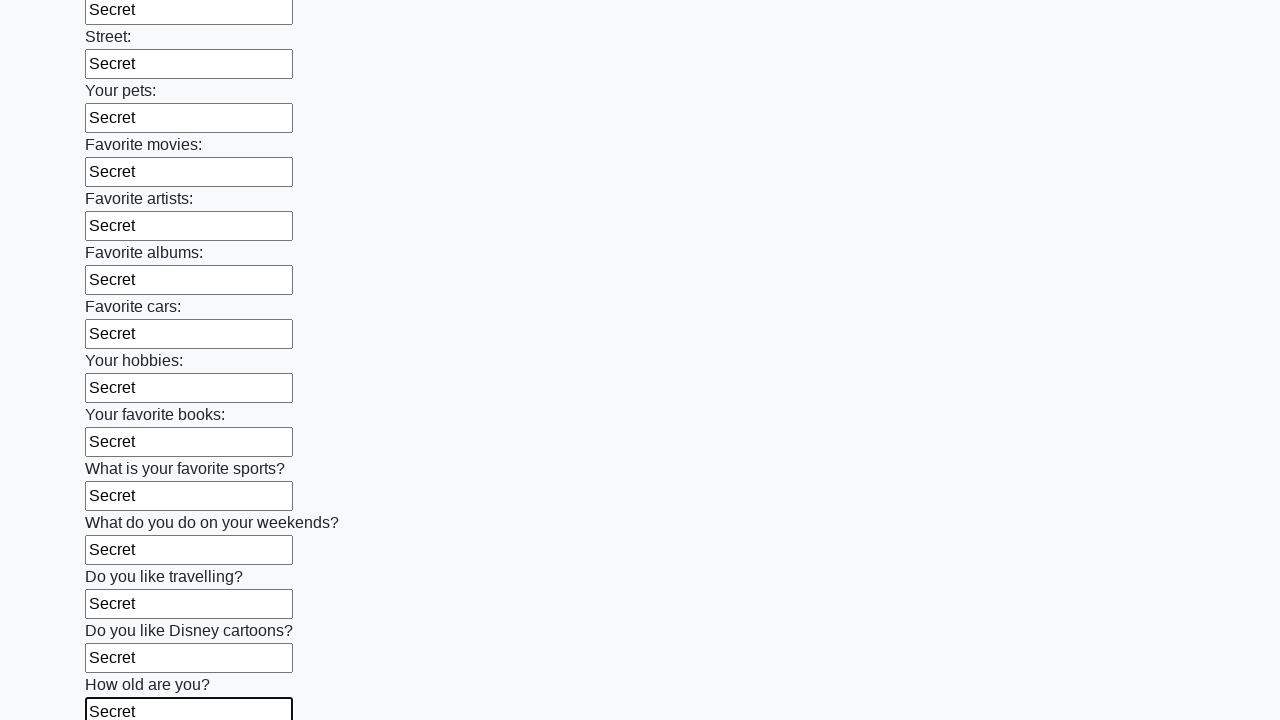

Filled an input field with 'Secret' on input >> nth=18
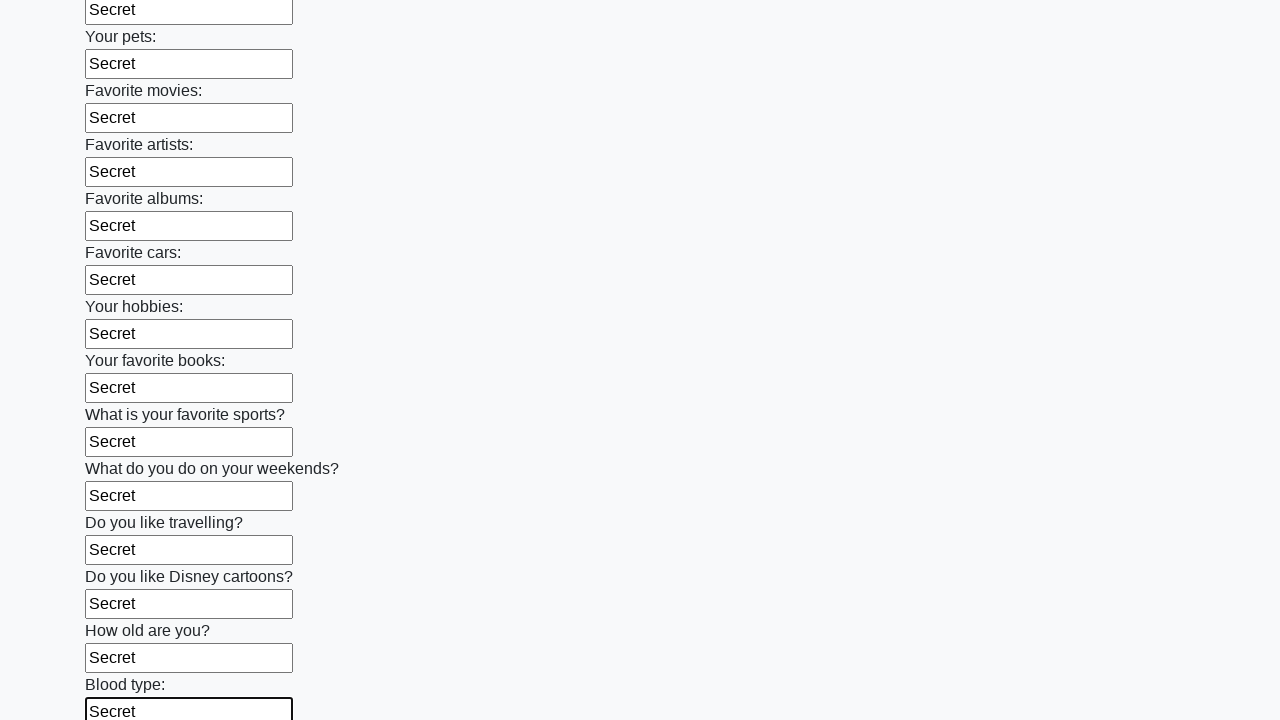

Filled an input field with 'Secret' on input >> nth=19
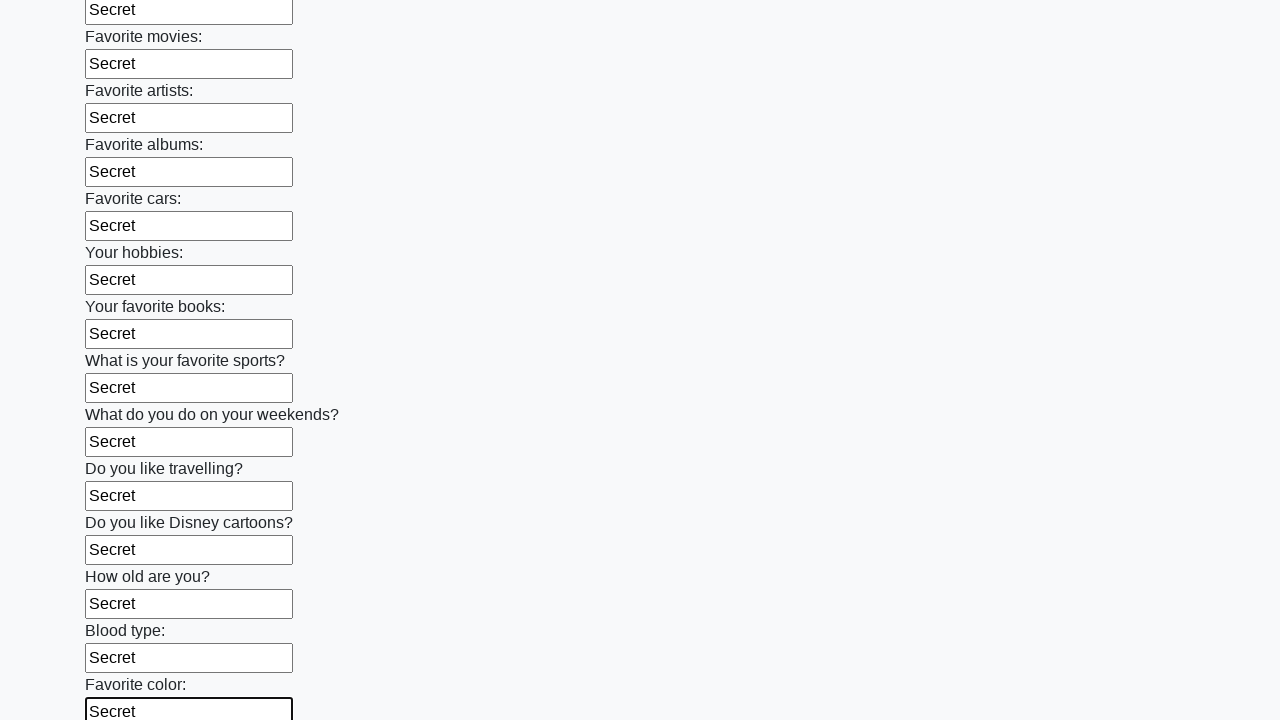

Filled an input field with 'Secret' on input >> nth=20
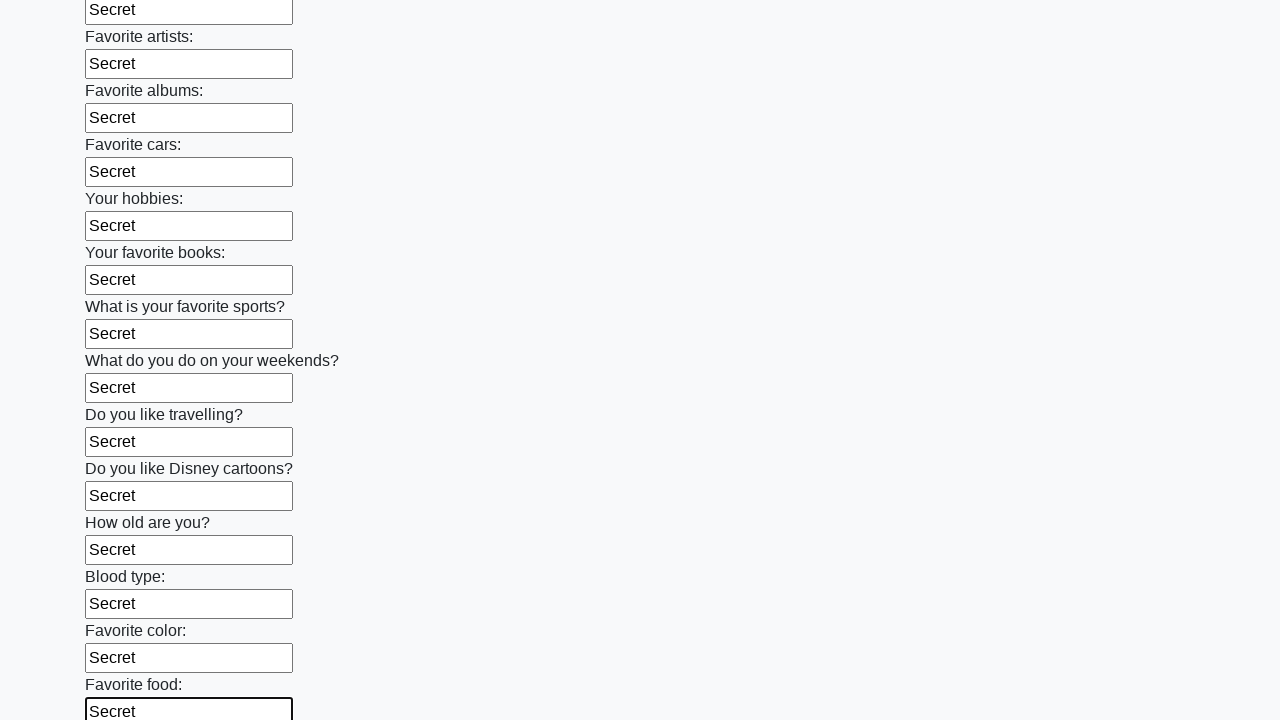

Filled an input field with 'Secret' on input >> nth=21
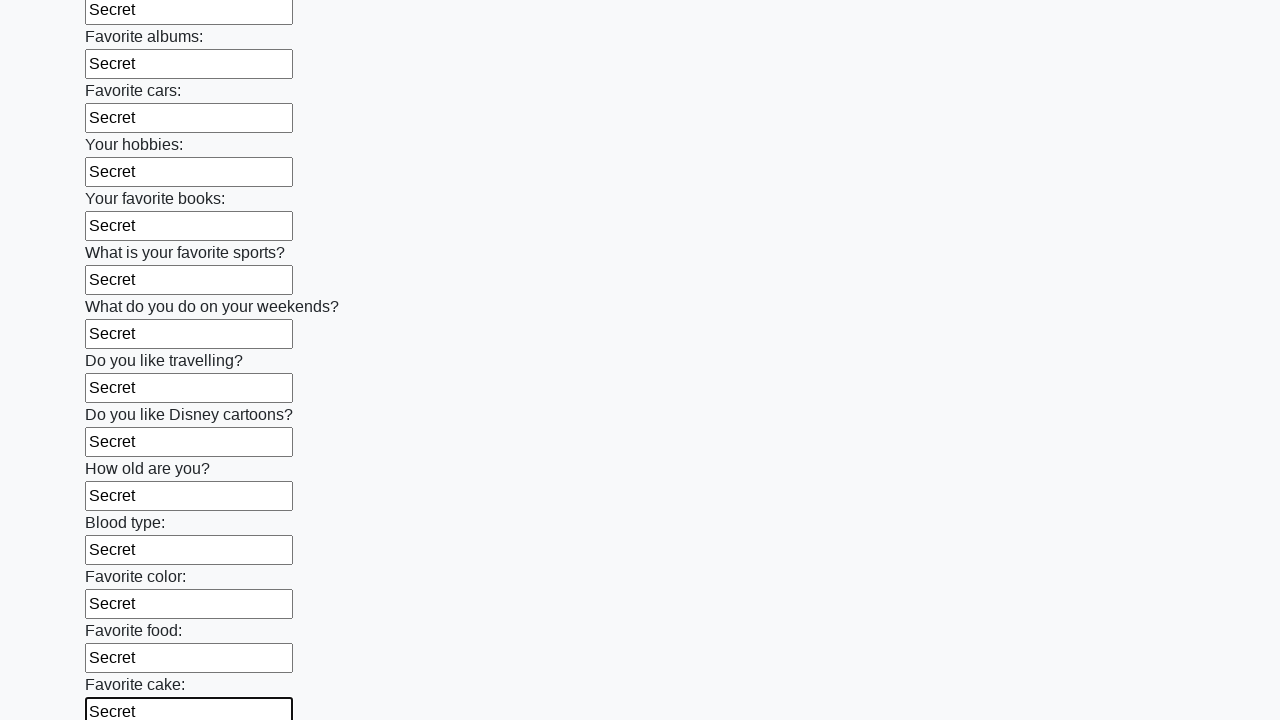

Filled an input field with 'Secret' on input >> nth=22
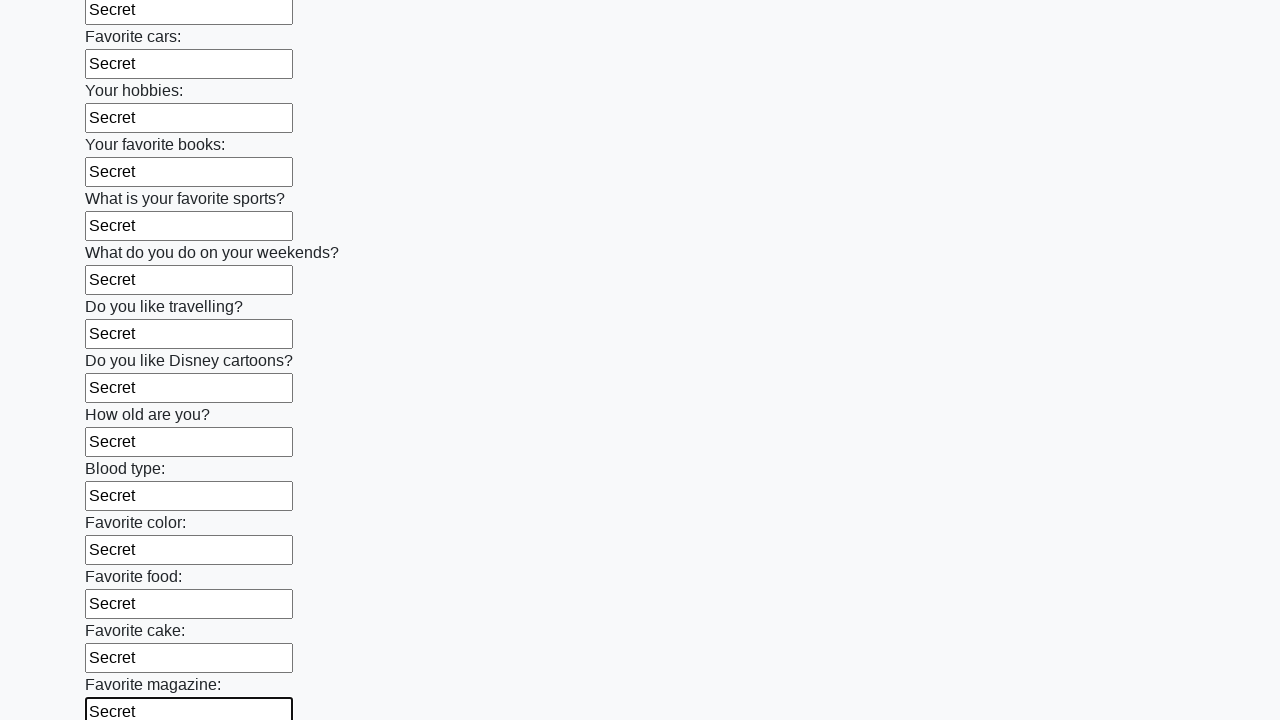

Filled an input field with 'Secret' on input >> nth=23
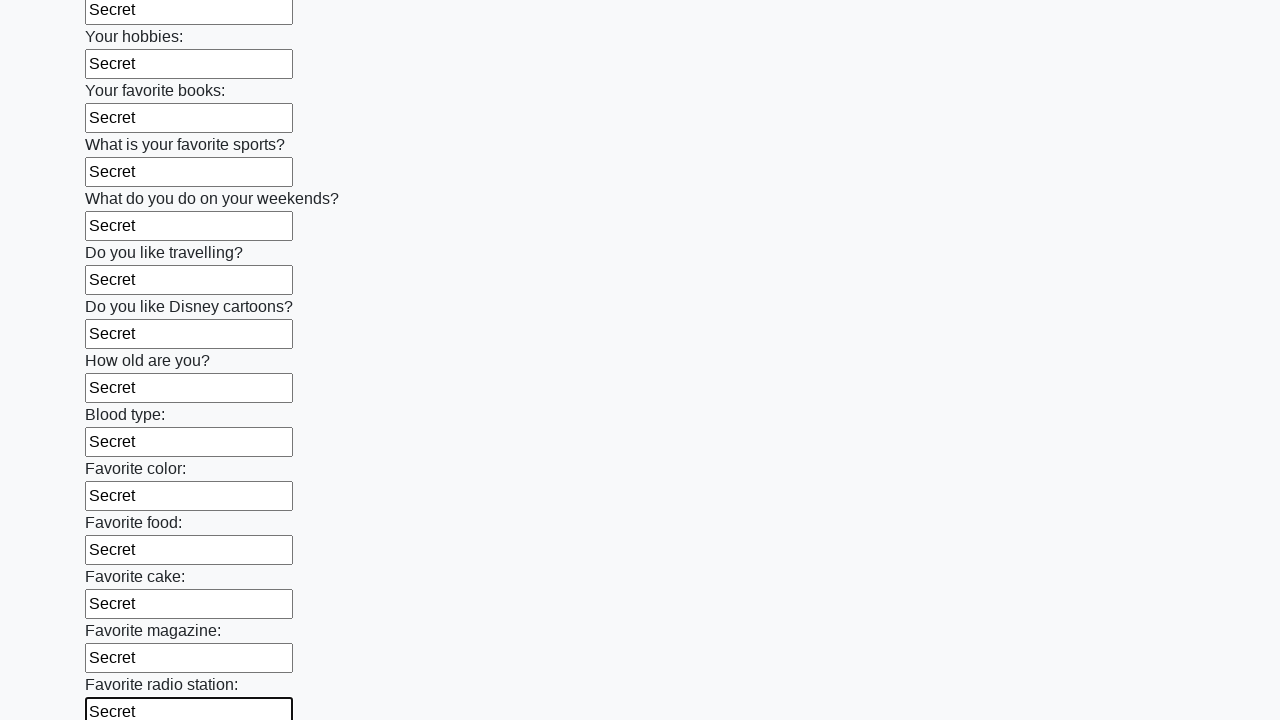

Filled an input field with 'Secret' on input >> nth=24
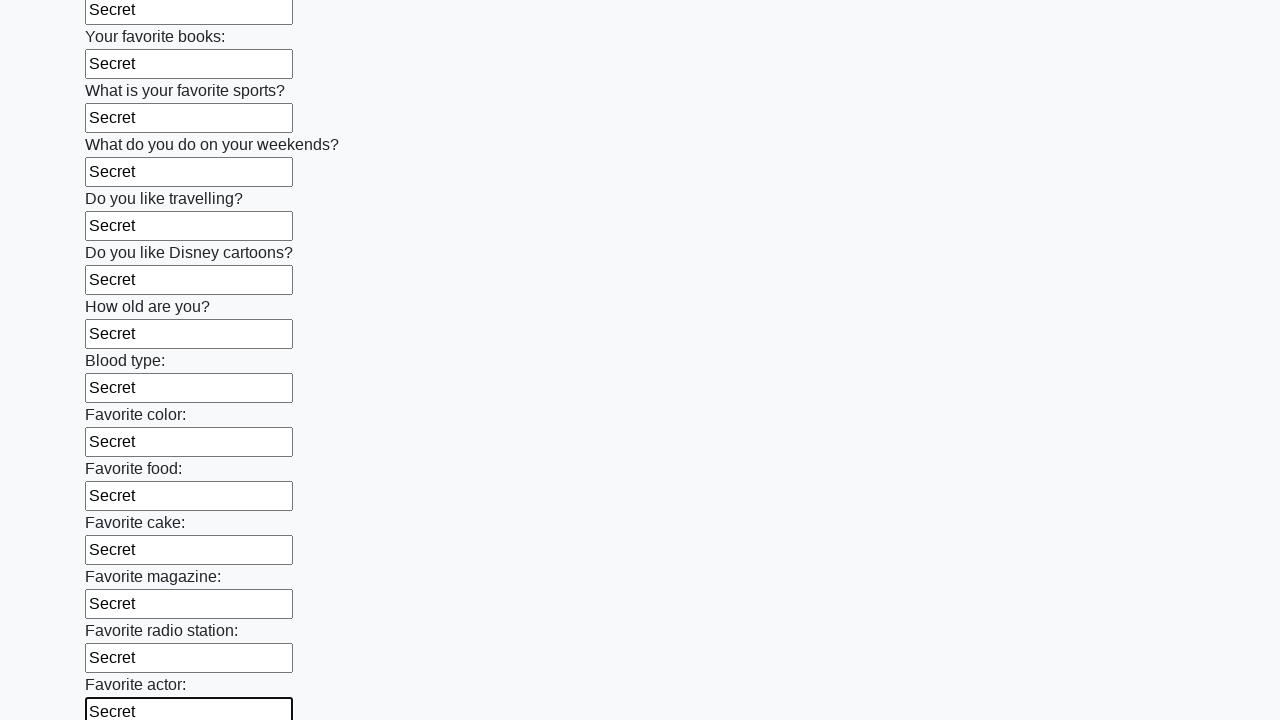

Filled an input field with 'Secret' on input >> nth=25
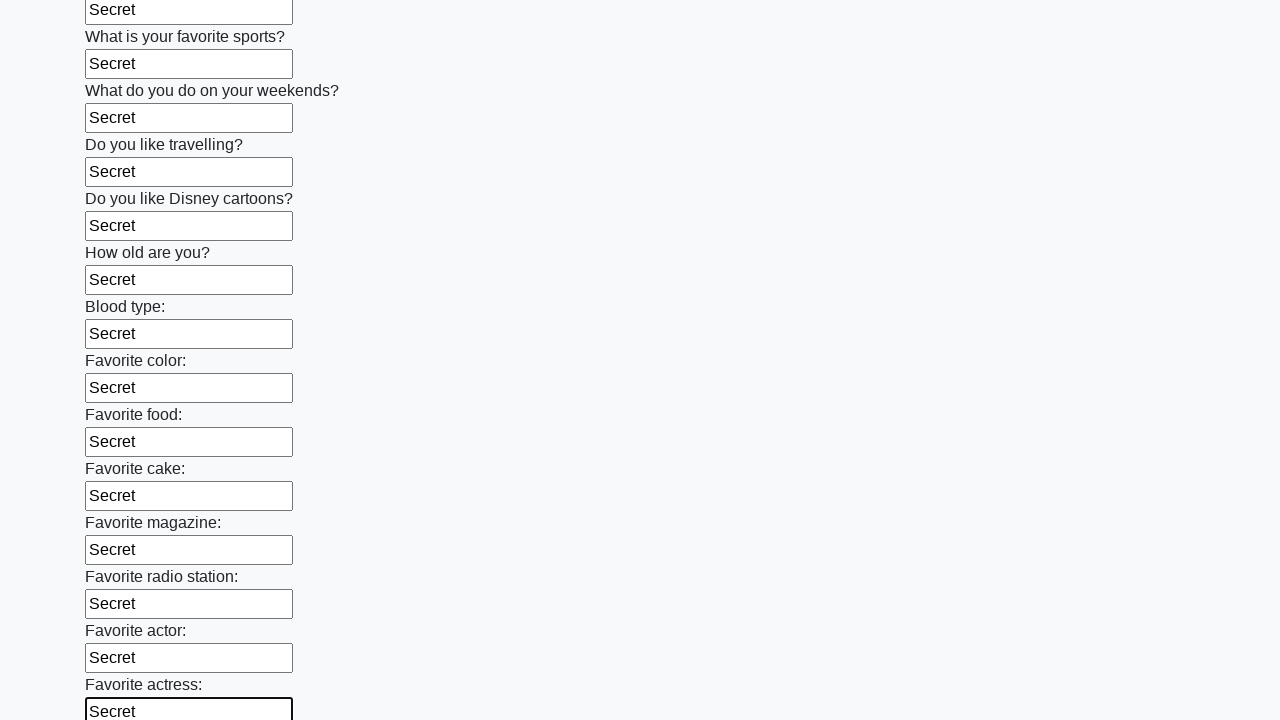

Filled an input field with 'Secret' on input >> nth=26
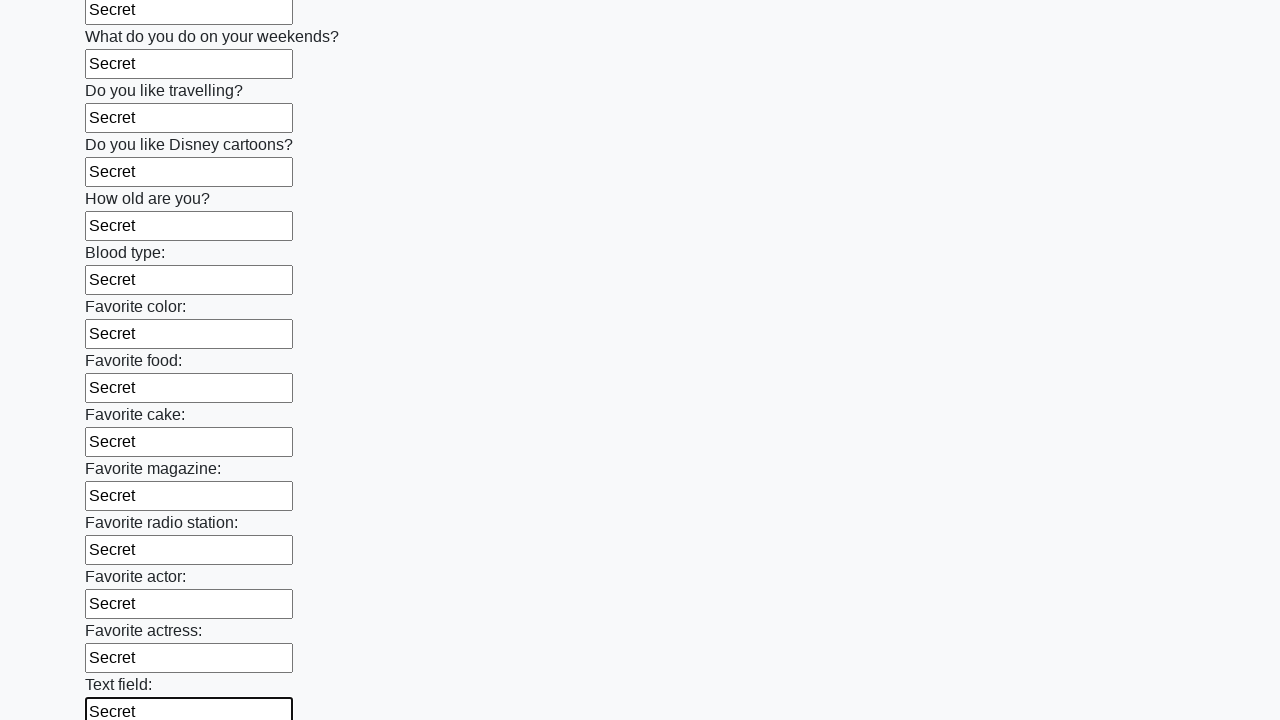

Filled an input field with 'Secret' on input >> nth=27
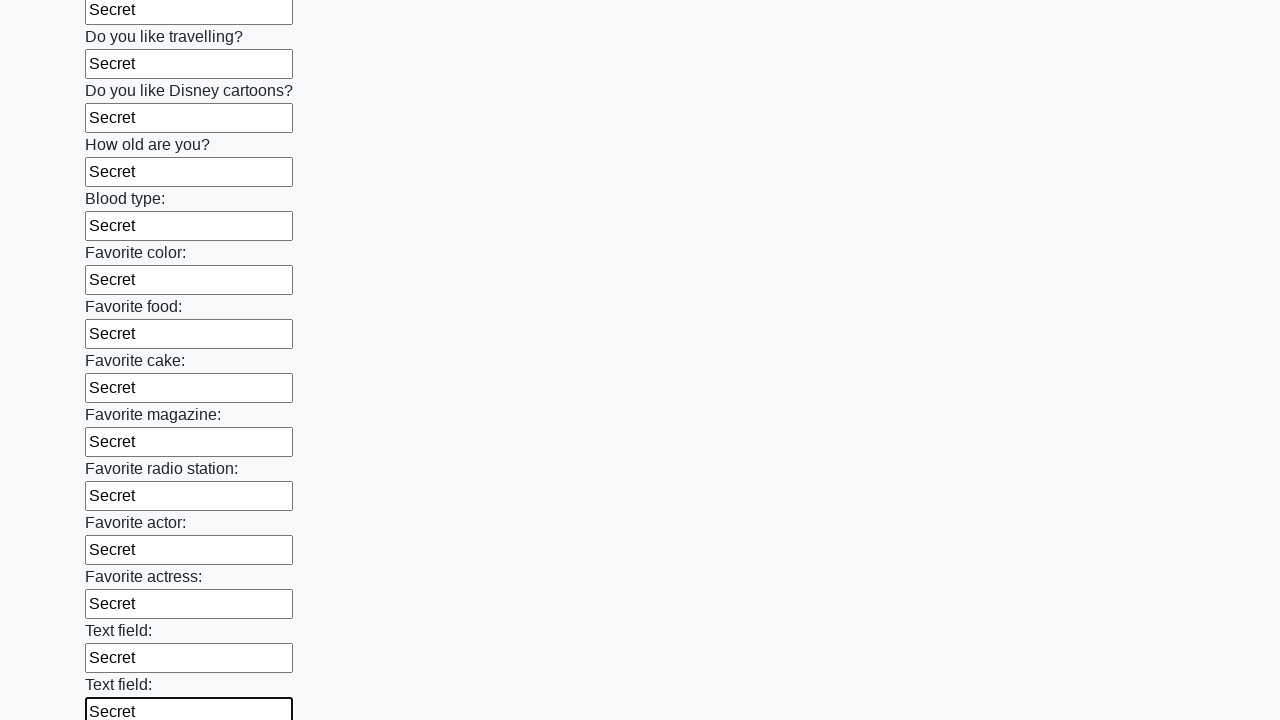

Filled an input field with 'Secret' on input >> nth=28
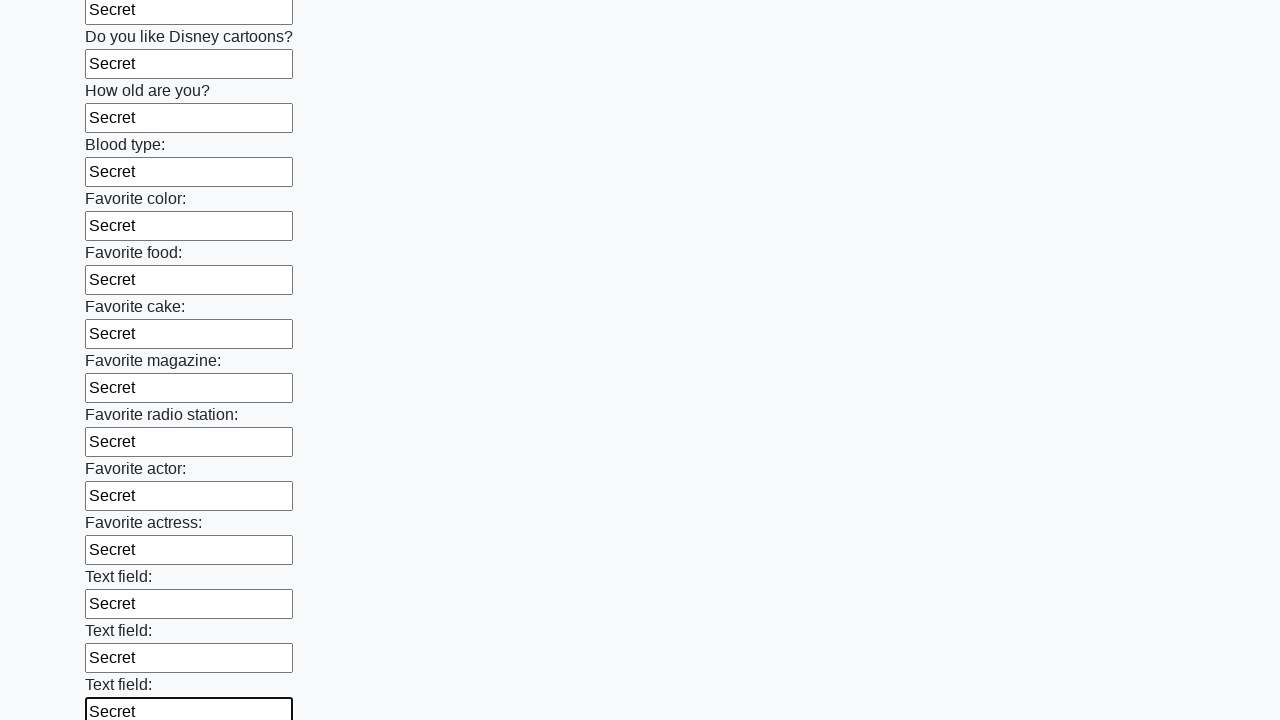

Filled an input field with 'Secret' on input >> nth=29
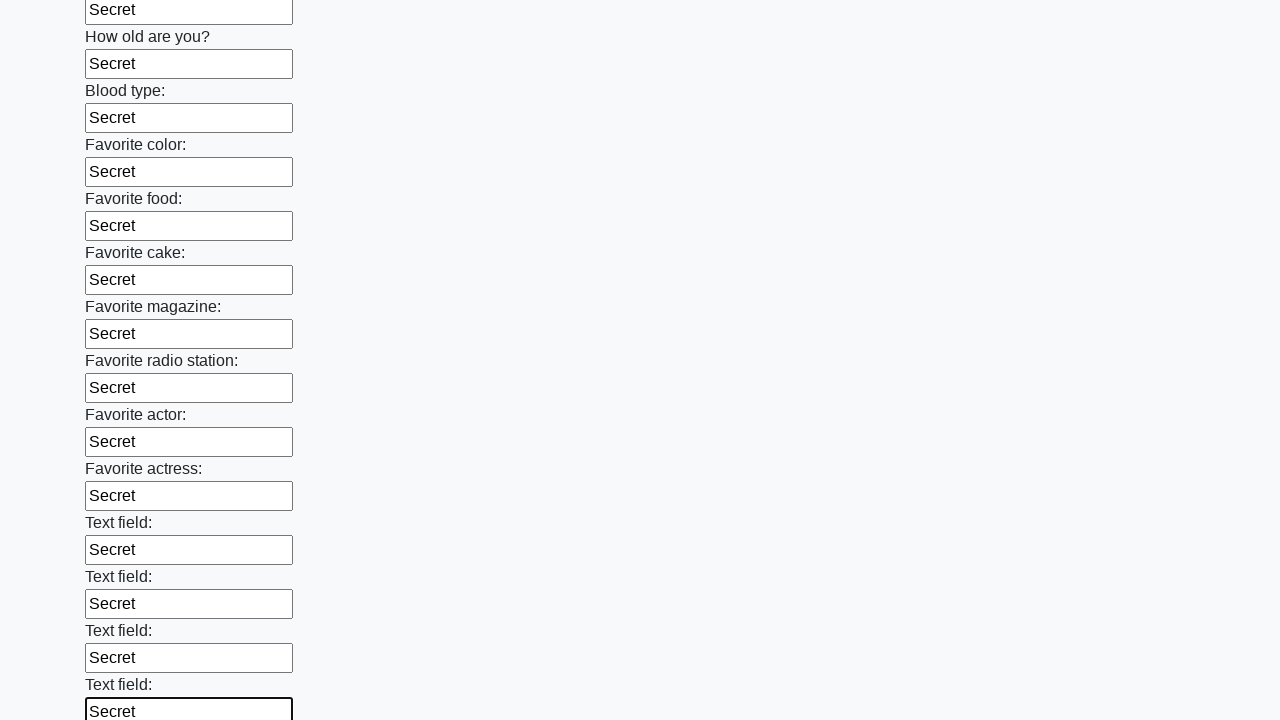

Filled an input field with 'Secret' on input >> nth=30
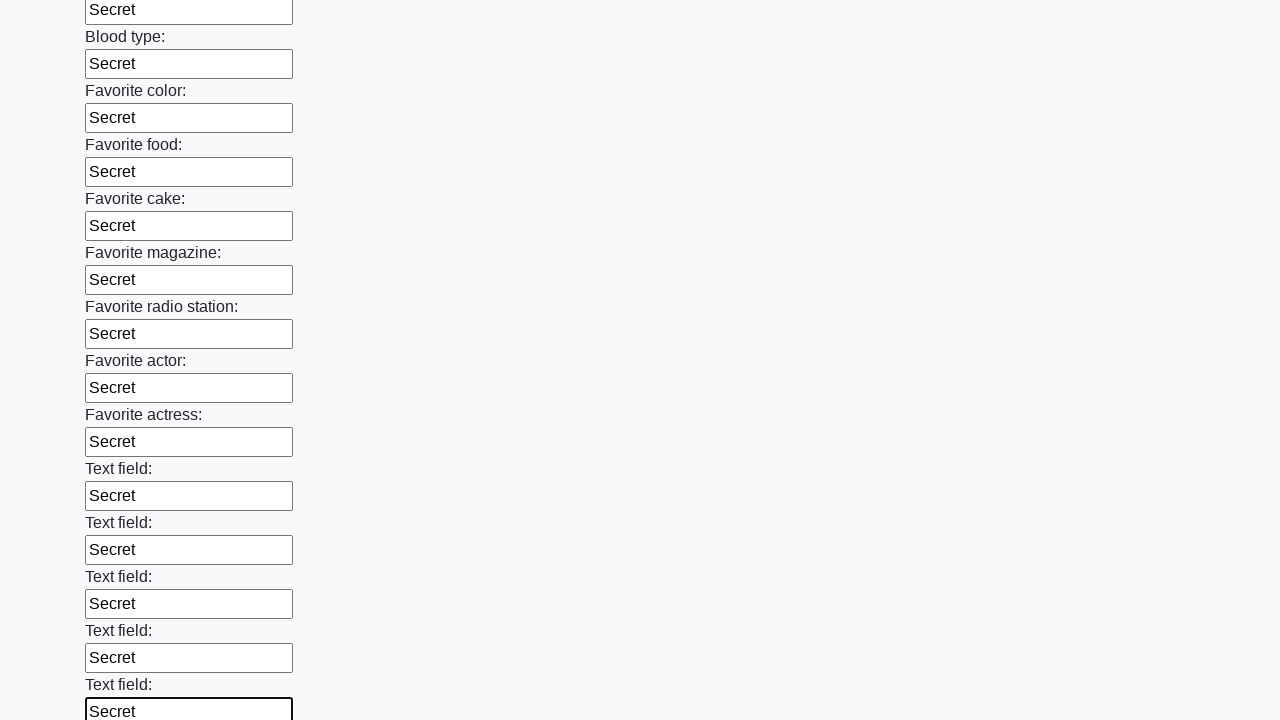

Filled an input field with 'Secret' on input >> nth=31
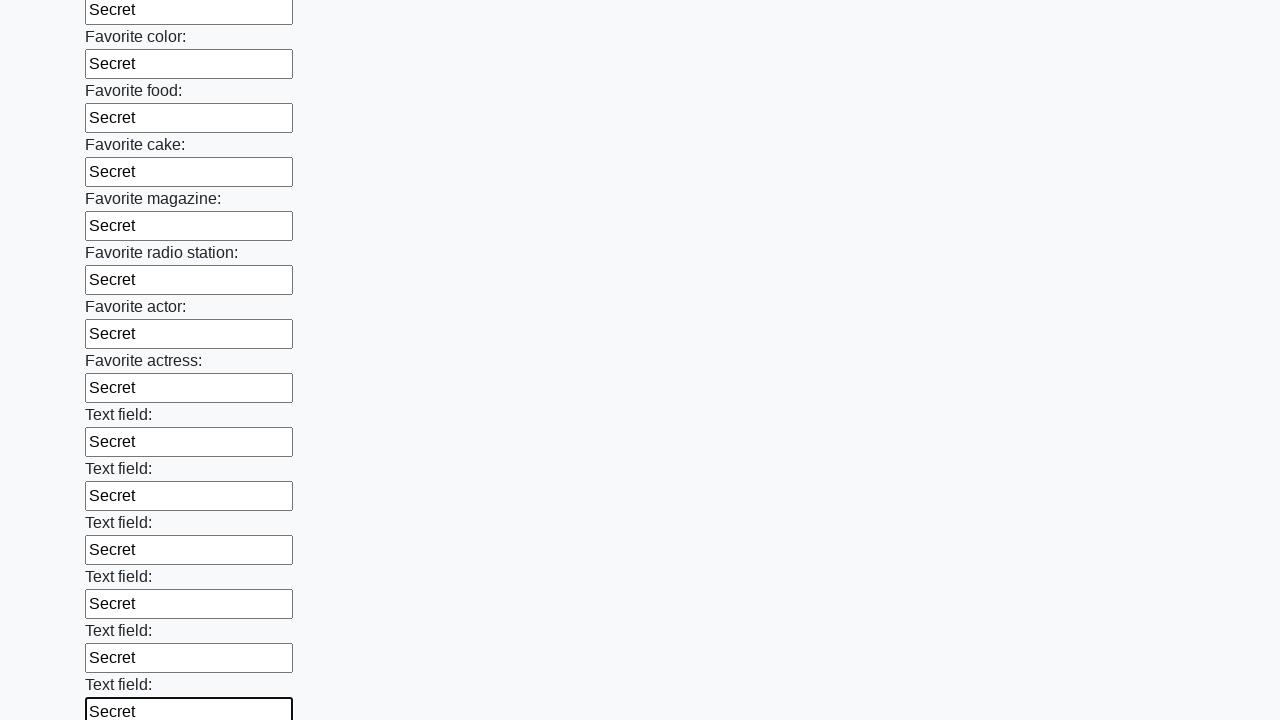

Filled an input field with 'Secret' on input >> nth=32
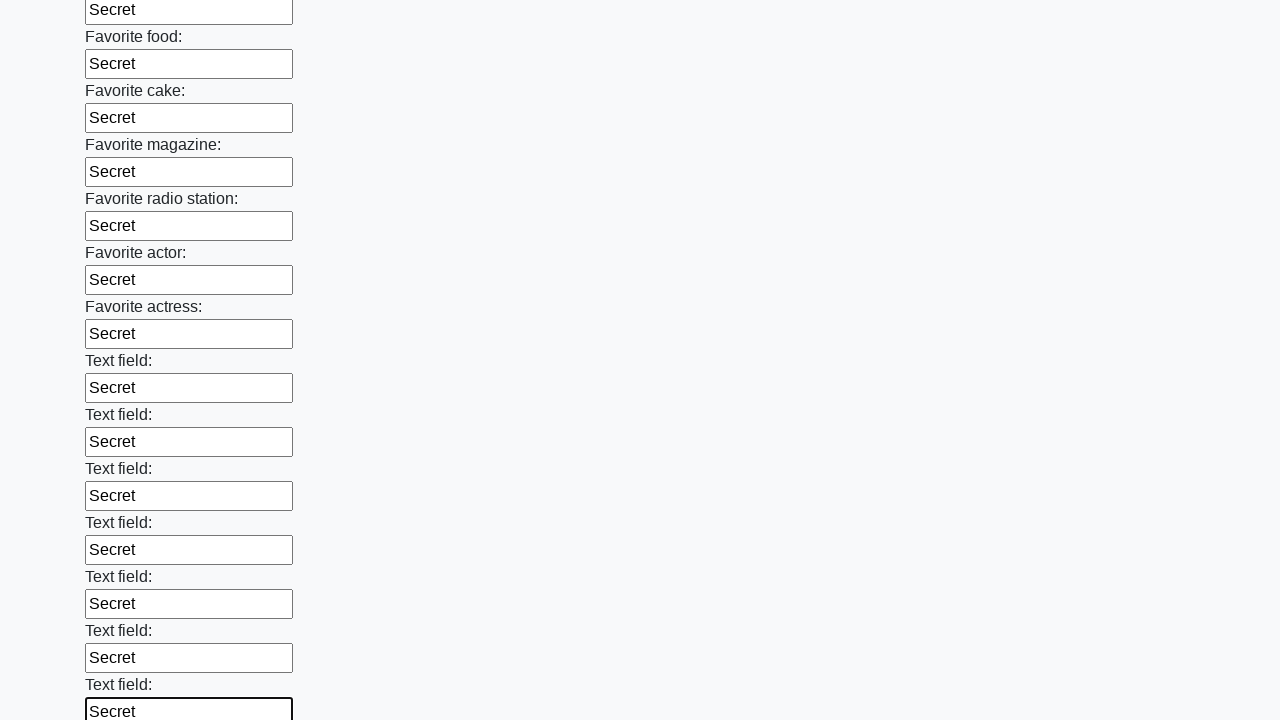

Filled an input field with 'Secret' on input >> nth=33
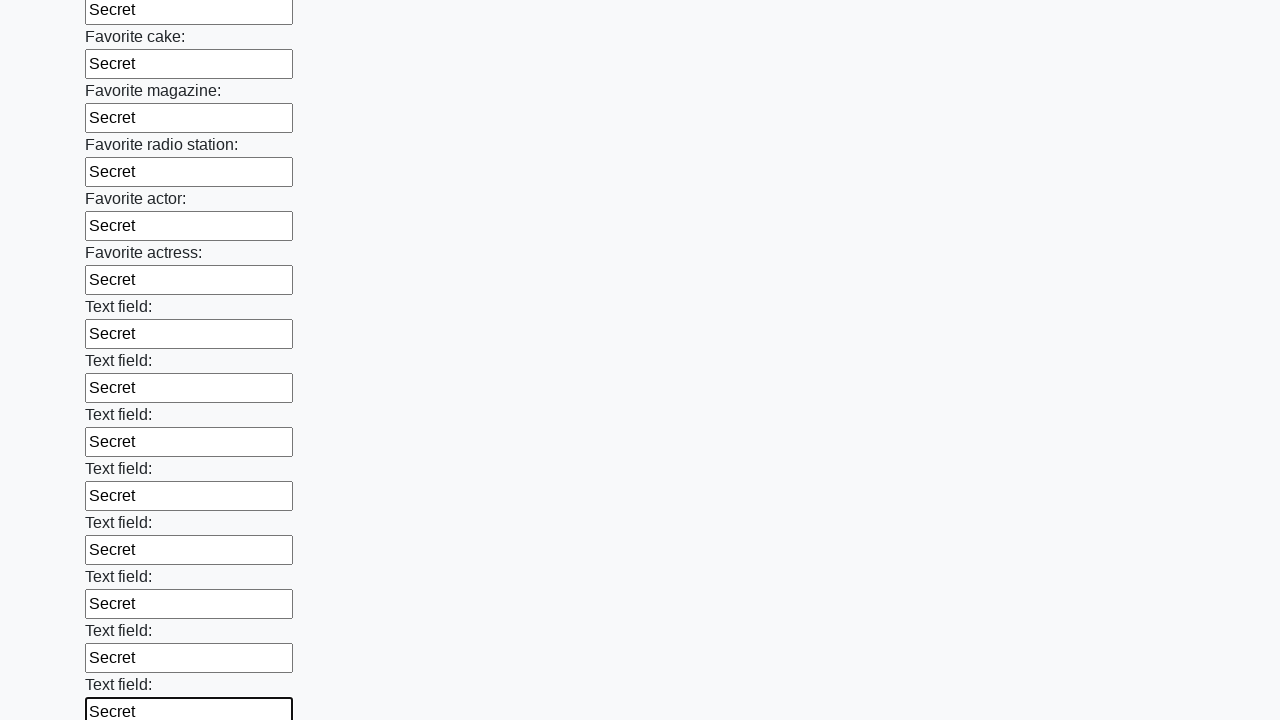

Filled an input field with 'Secret' on input >> nth=34
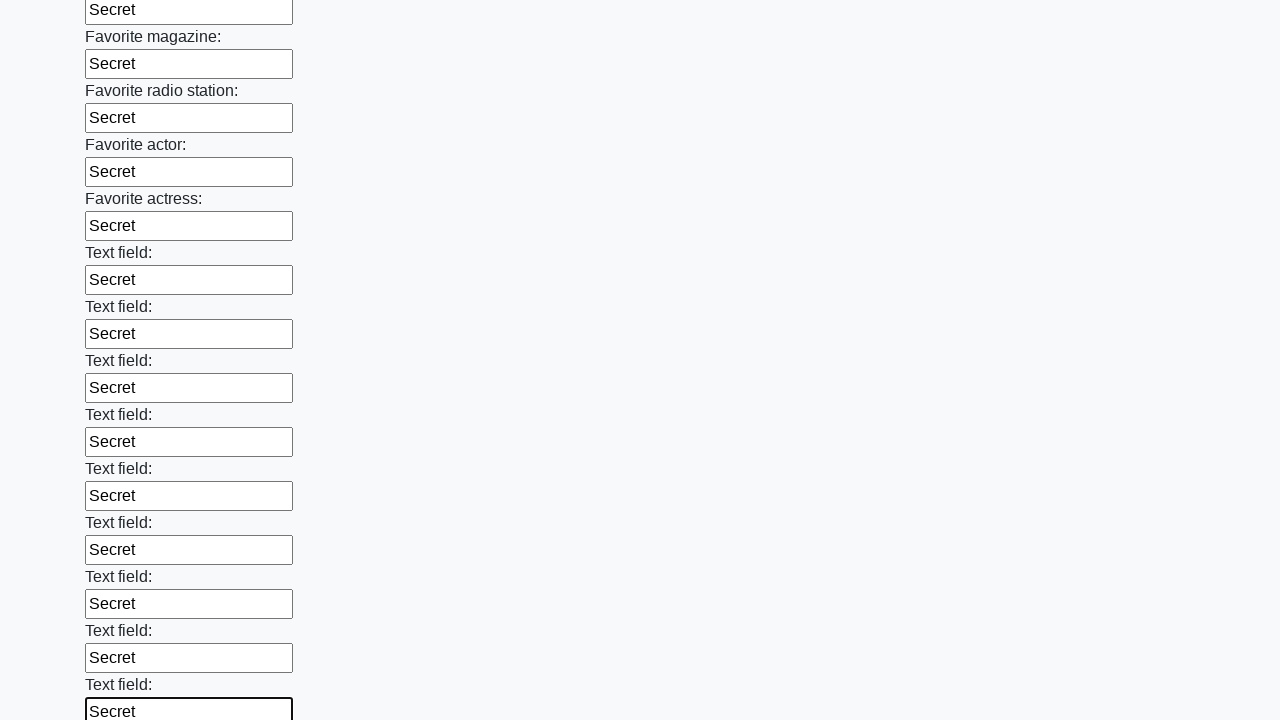

Filled an input field with 'Secret' on input >> nth=35
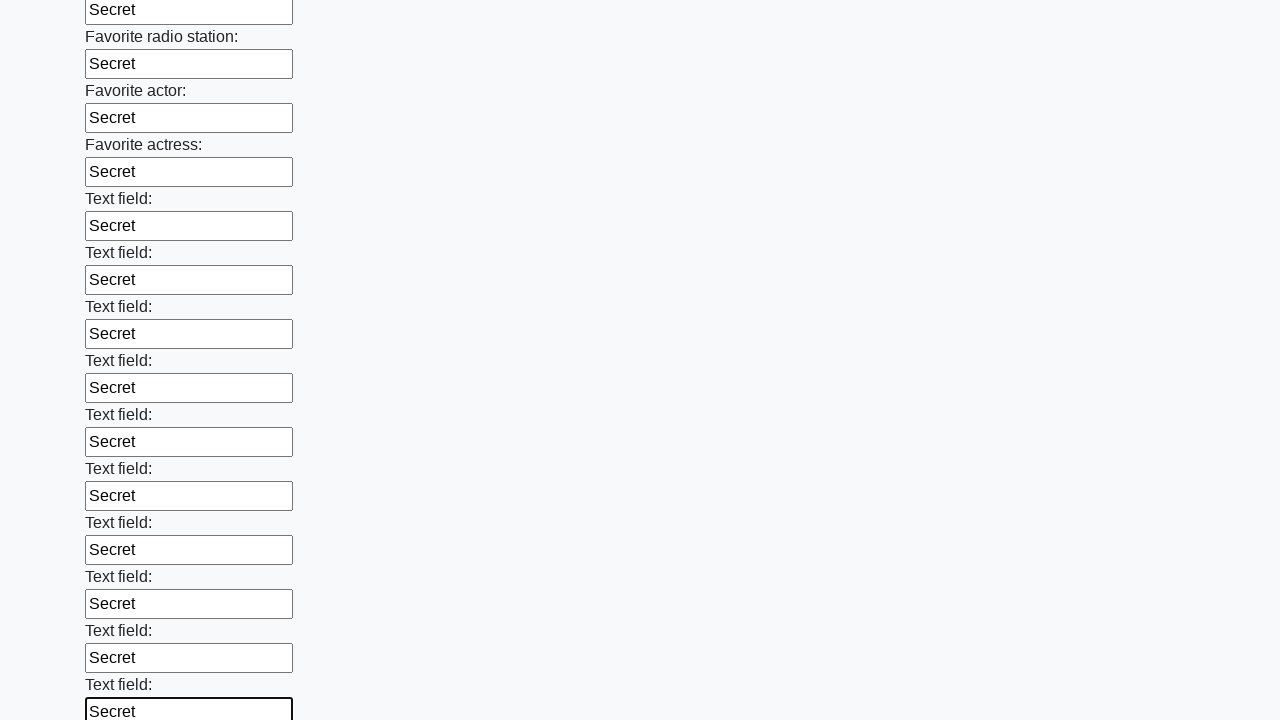

Filled an input field with 'Secret' on input >> nth=36
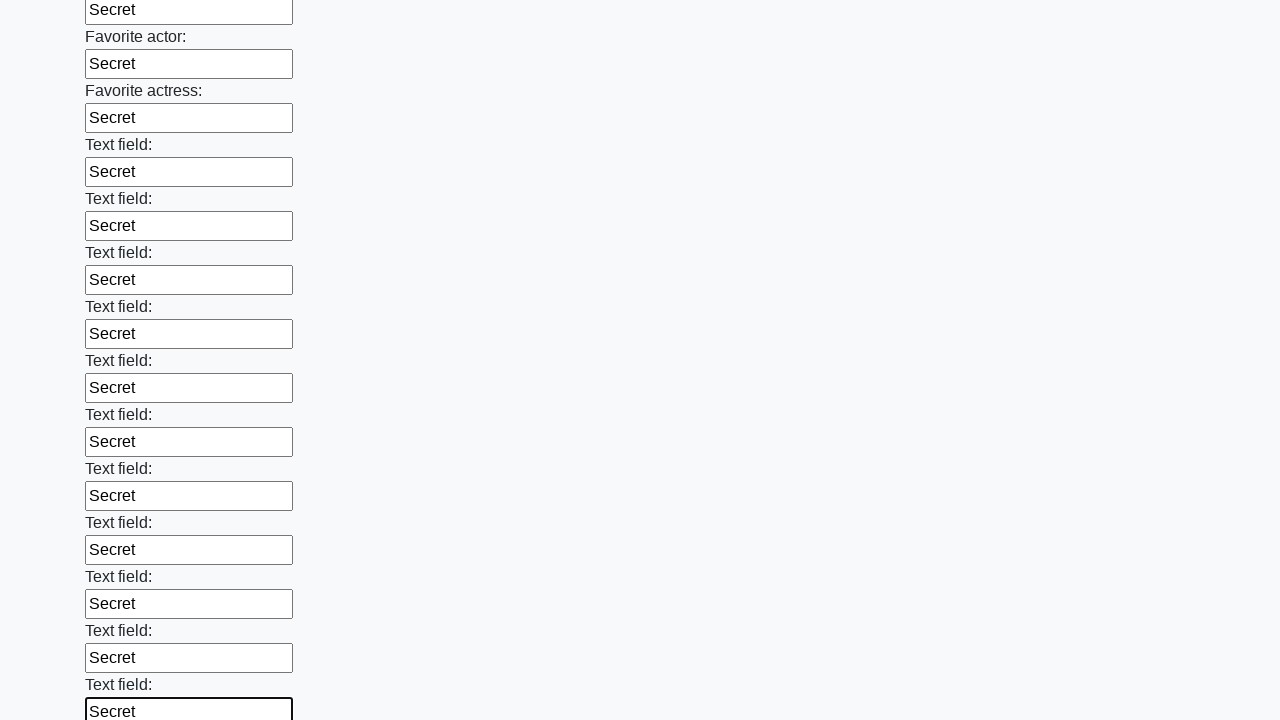

Filled an input field with 'Secret' on input >> nth=37
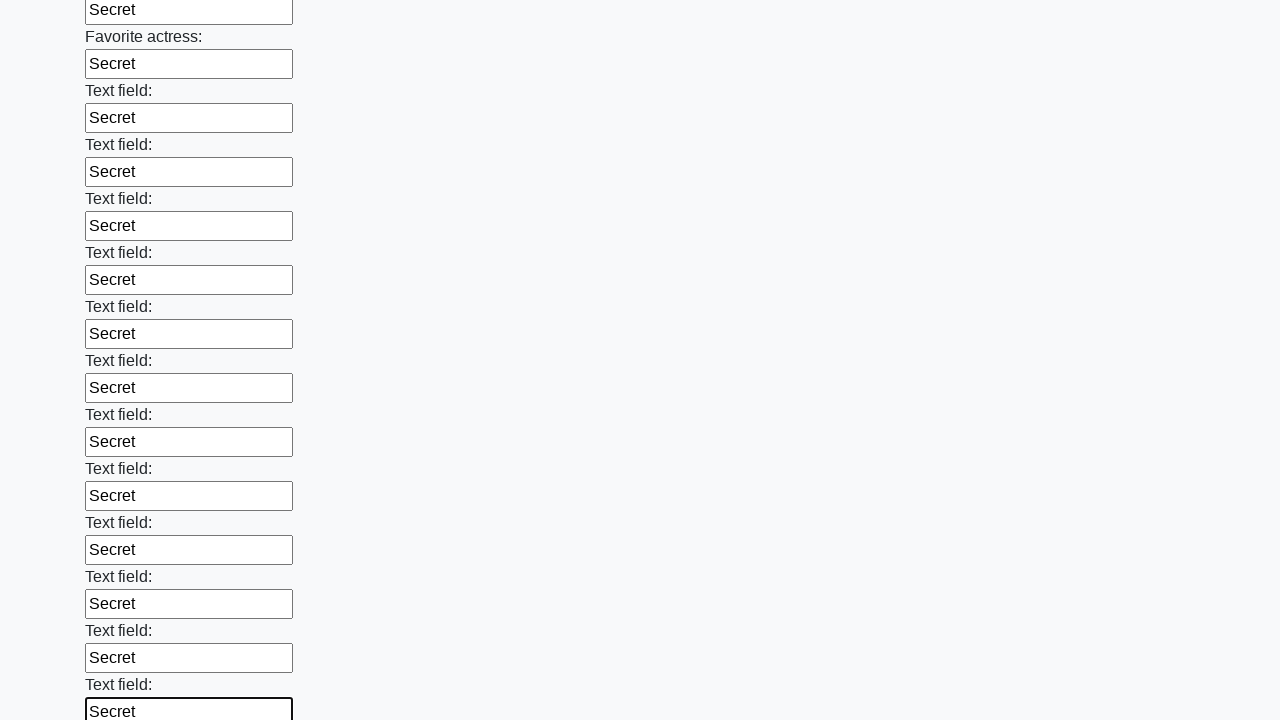

Filled an input field with 'Secret' on input >> nth=38
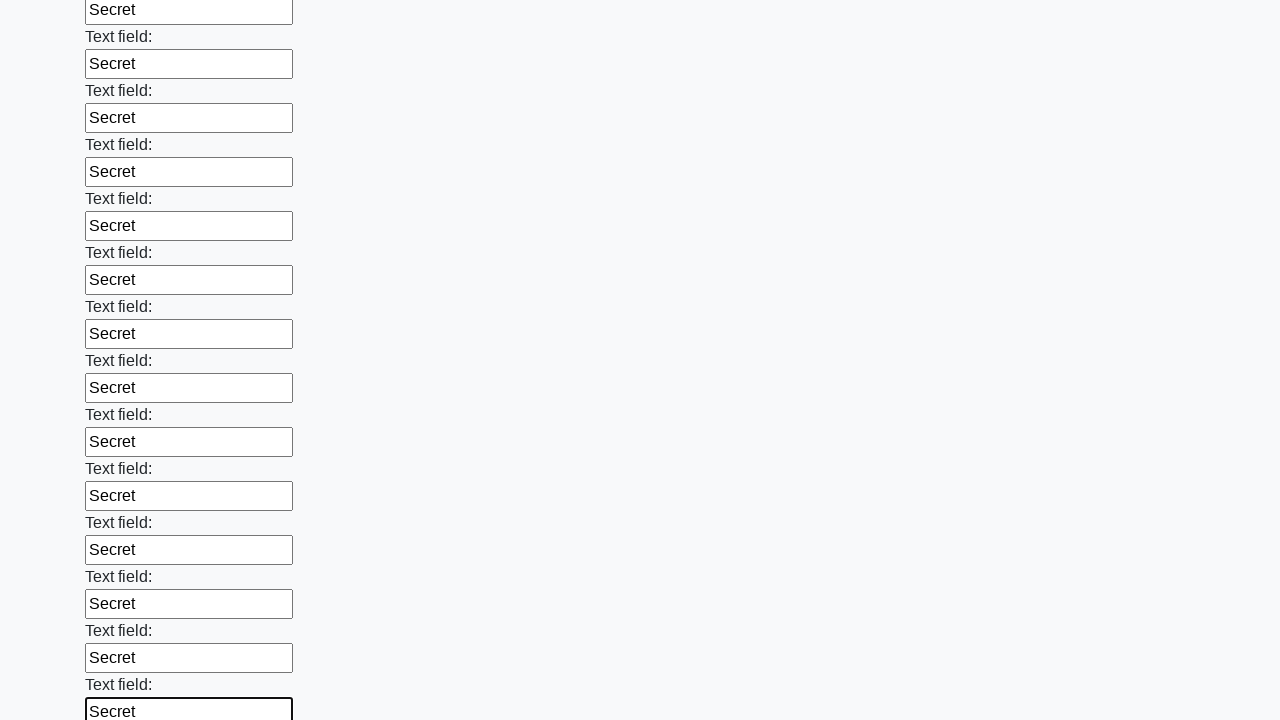

Filled an input field with 'Secret' on input >> nth=39
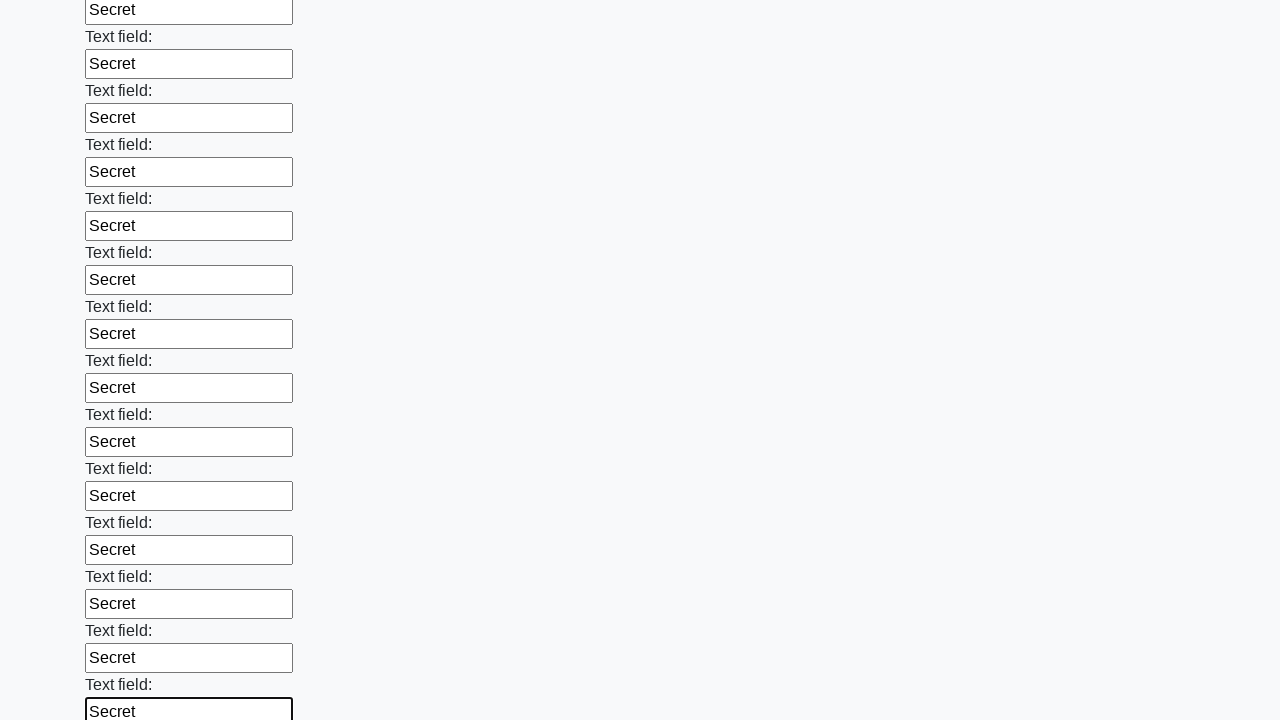

Filled an input field with 'Secret' on input >> nth=40
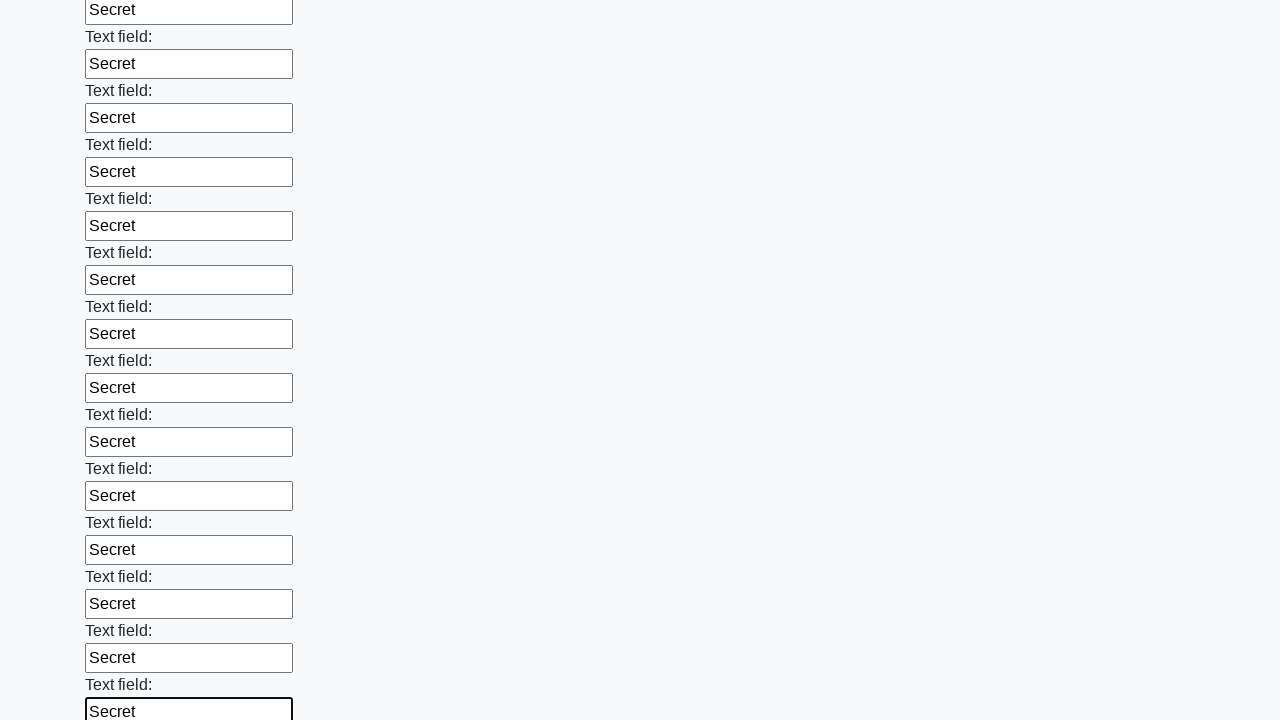

Filled an input field with 'Secret' on input >> nth=41
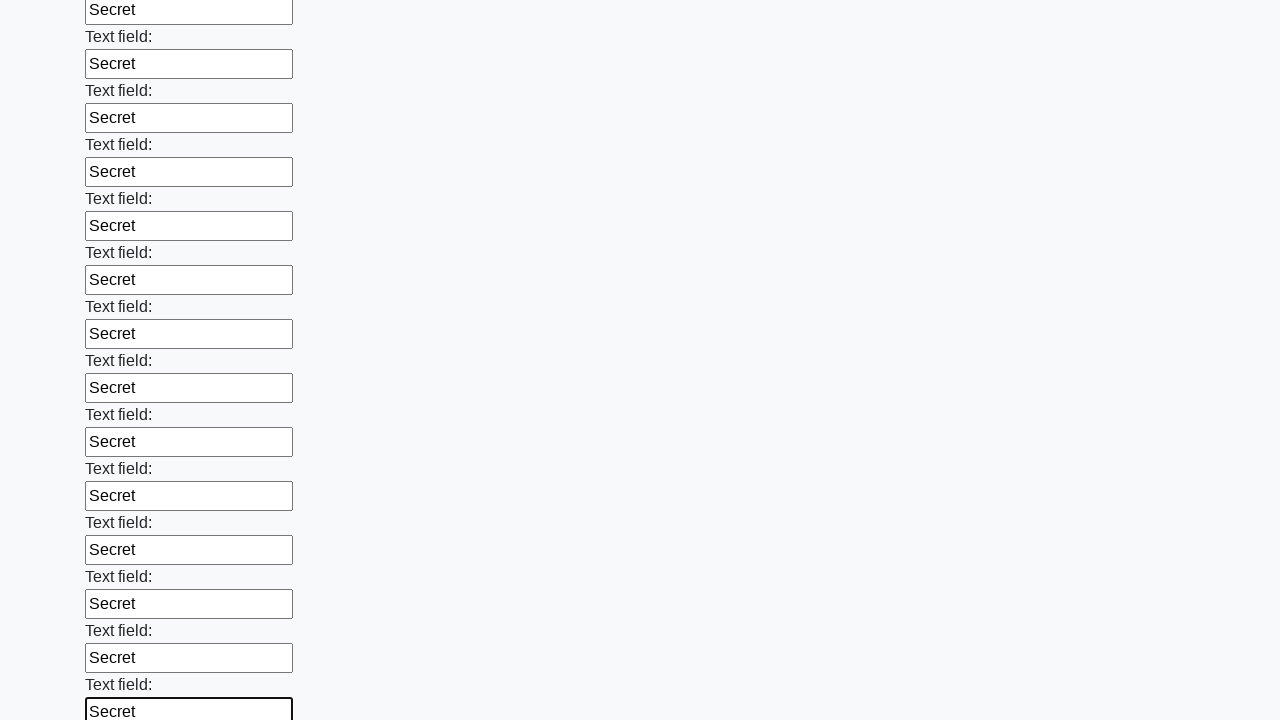

Filled an input field with 'Secret' on input >> nth=42
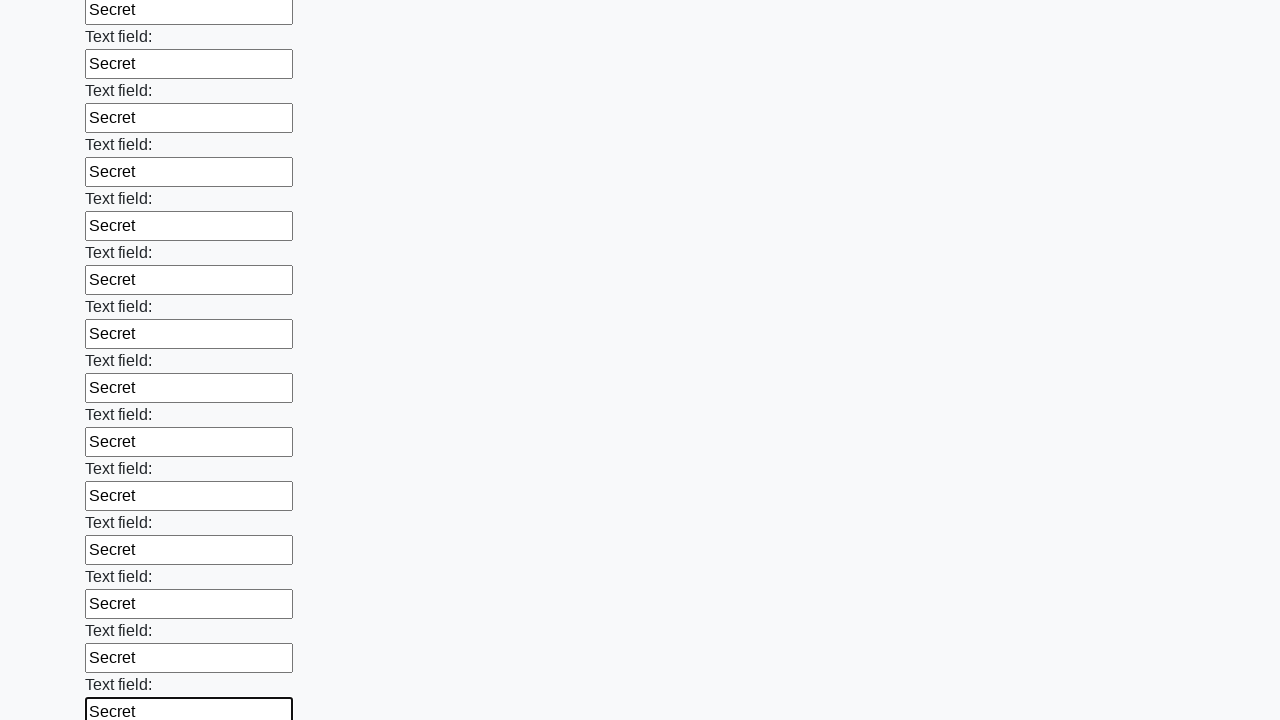

Filled an input field with 'Secret' on input >> nth=43
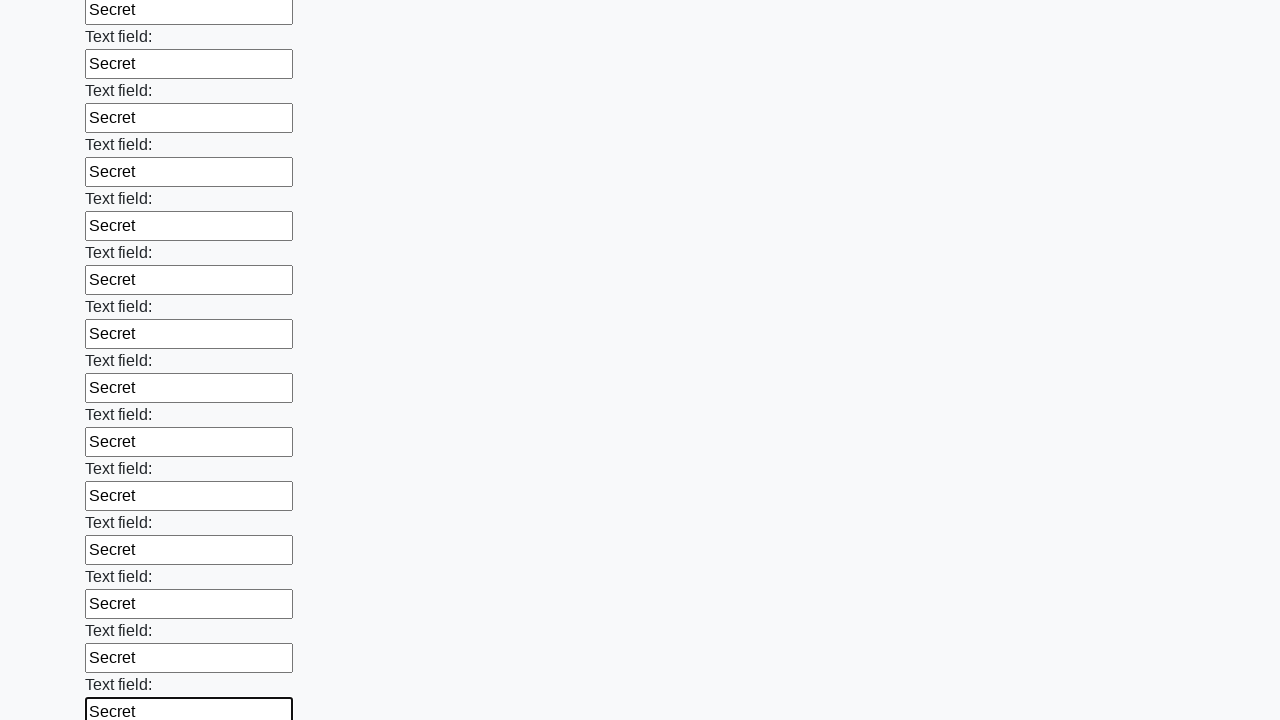

Filled an input field with 'Secret' on input >> nth=44
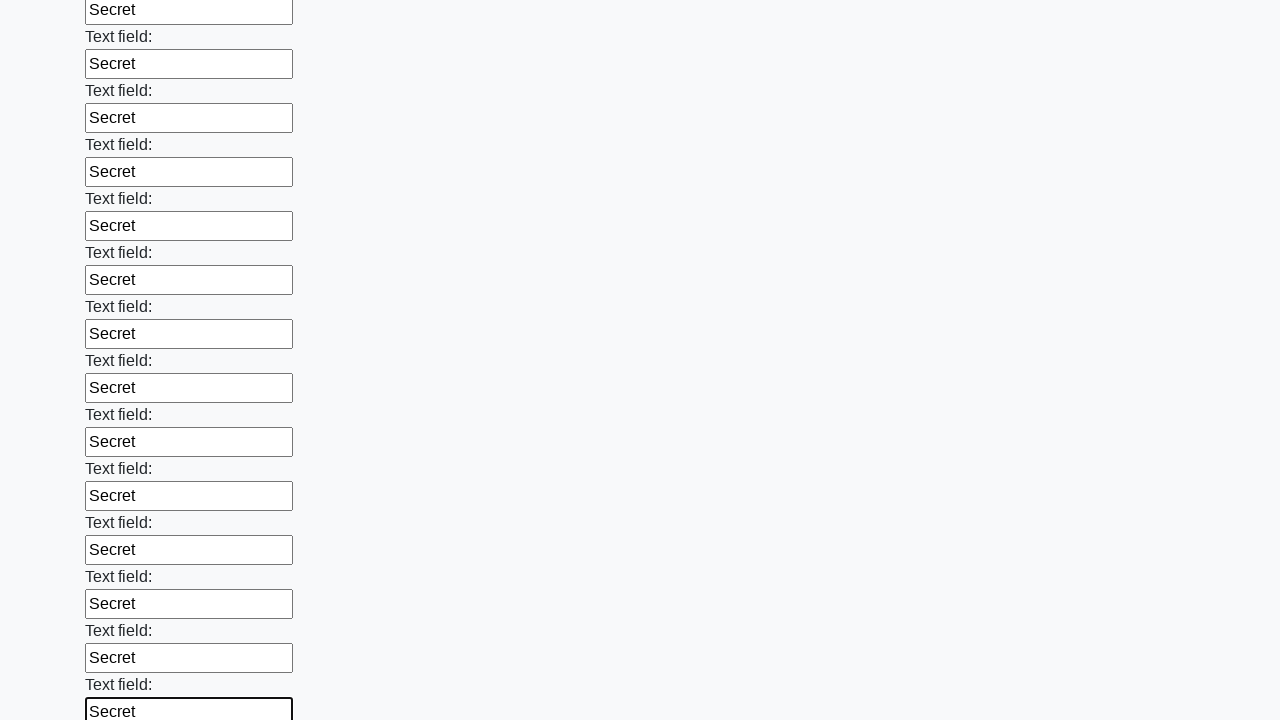

Filled an input field with 'Secret' on input >> nth=45
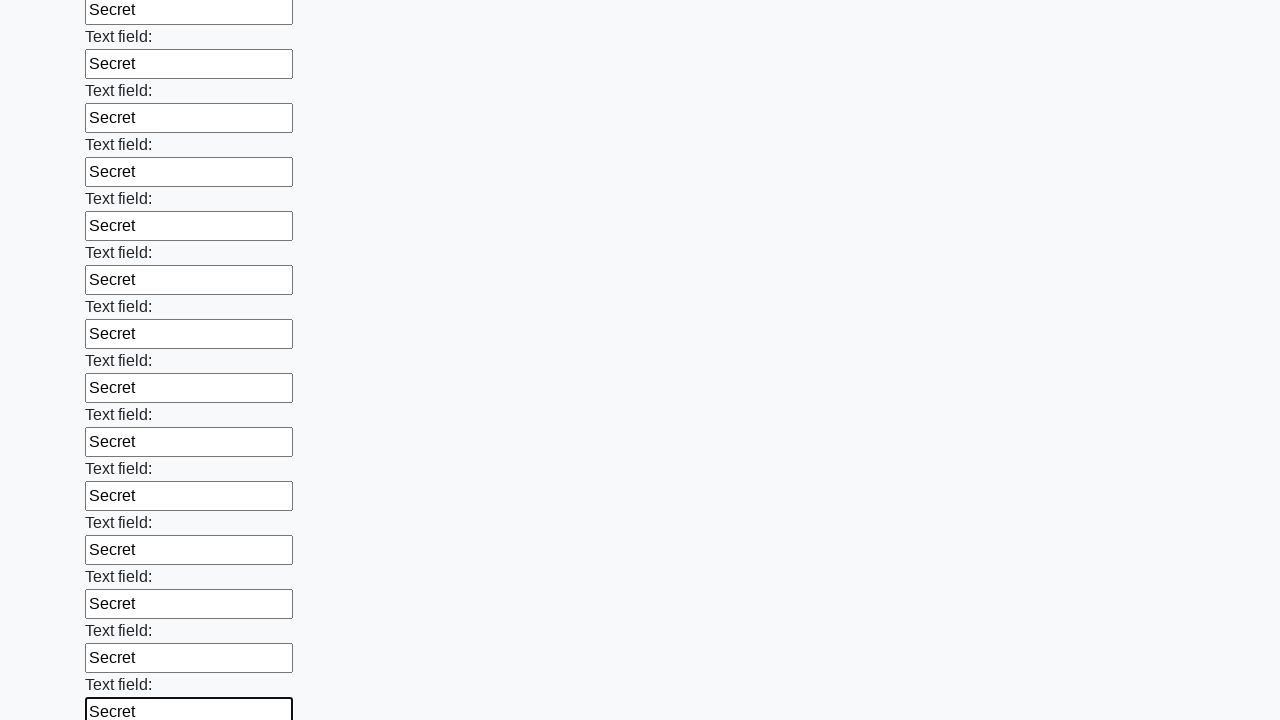

Filled an input field with 'Secret' on input >> nth=46
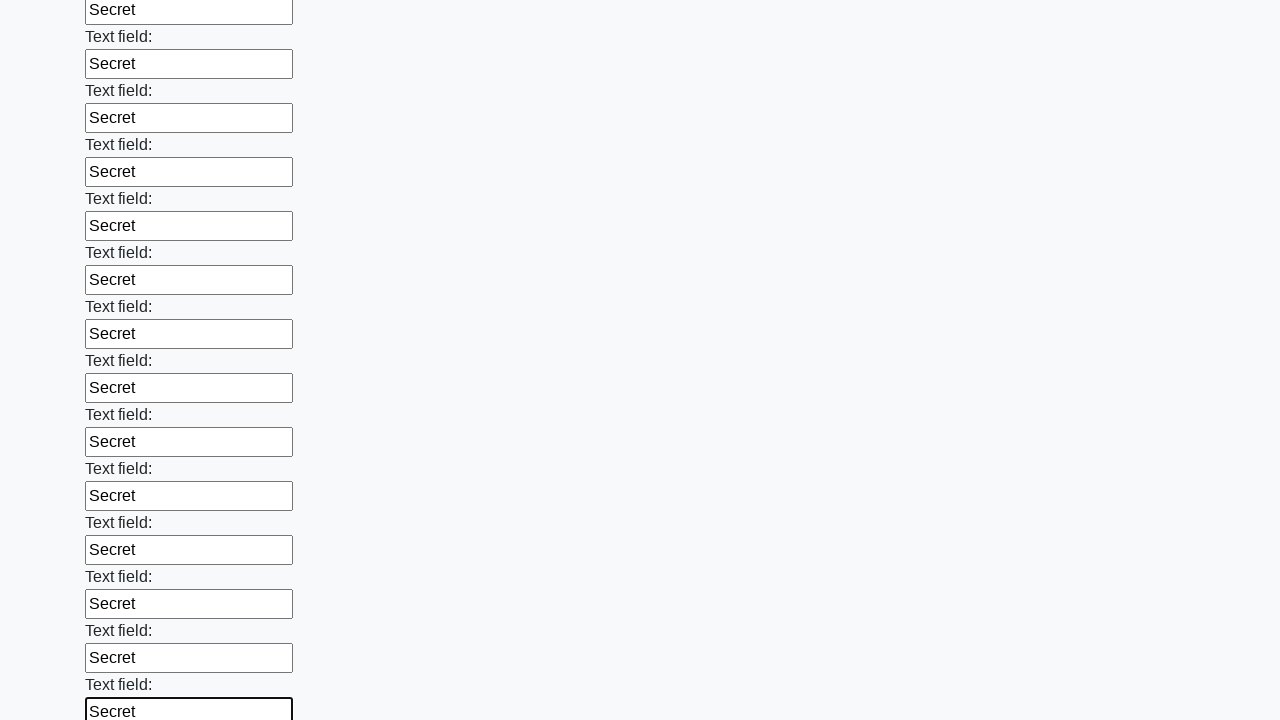

Filled an input field with 'Secret' on input >> nth=47
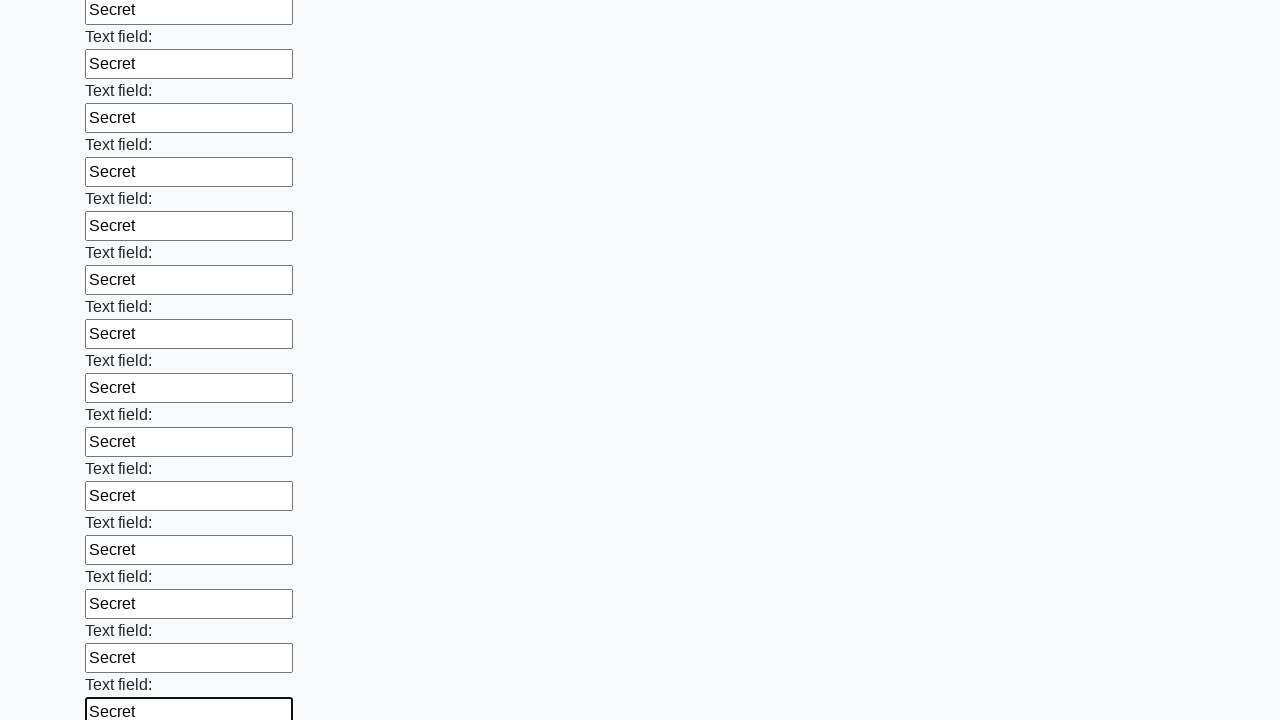

Filled an input field with 'Secret' on input >> nth=48
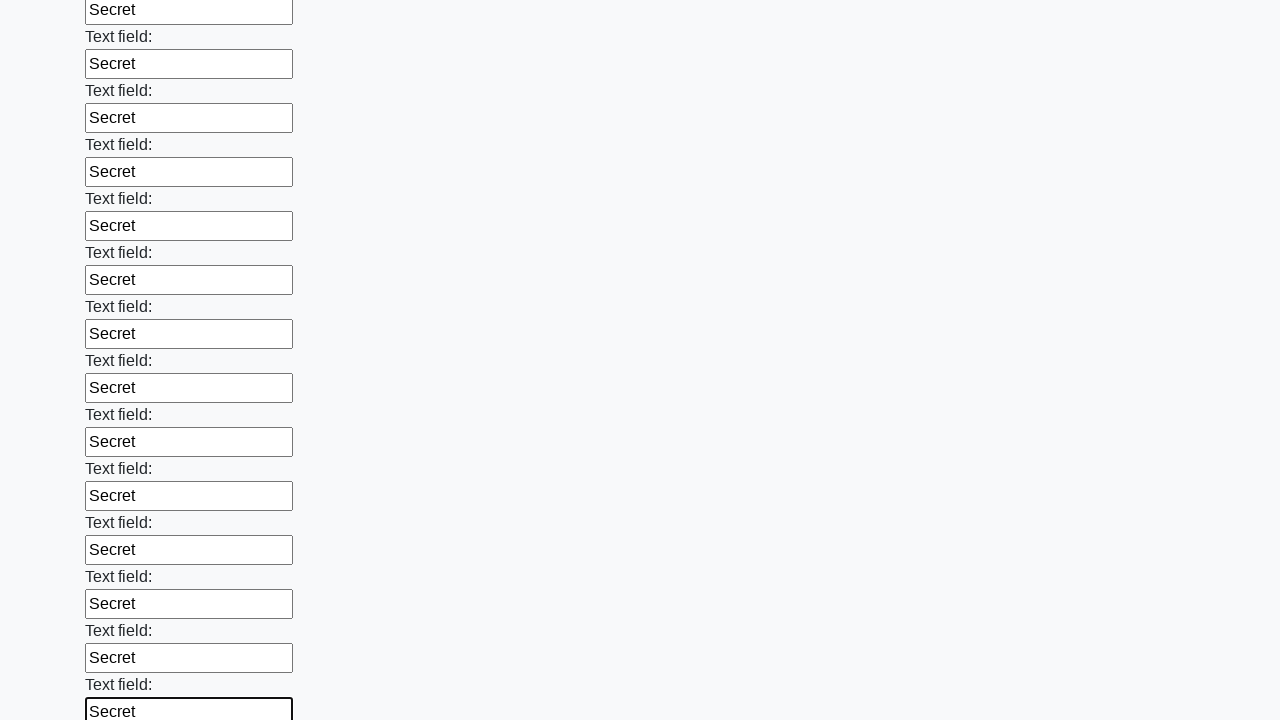

Filled an input field with 'Secret' on input >> nth=49
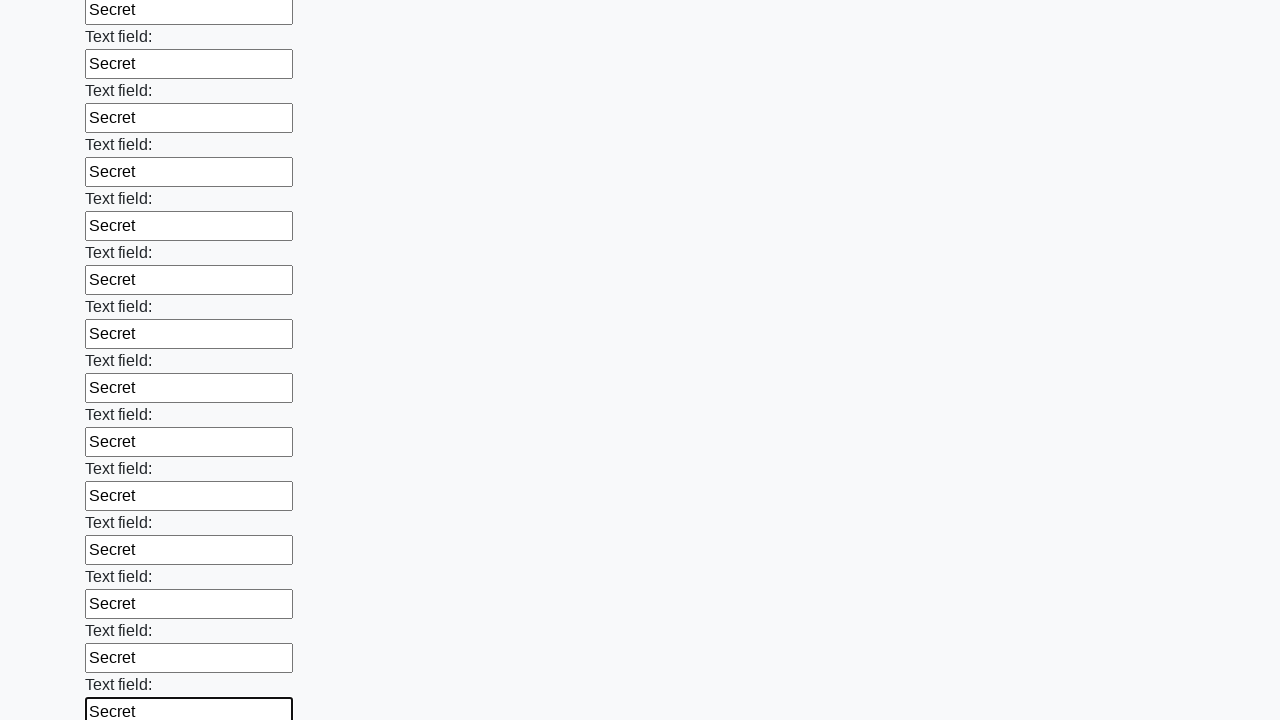

Filled an input field with 'Secret' on input >> nth=50
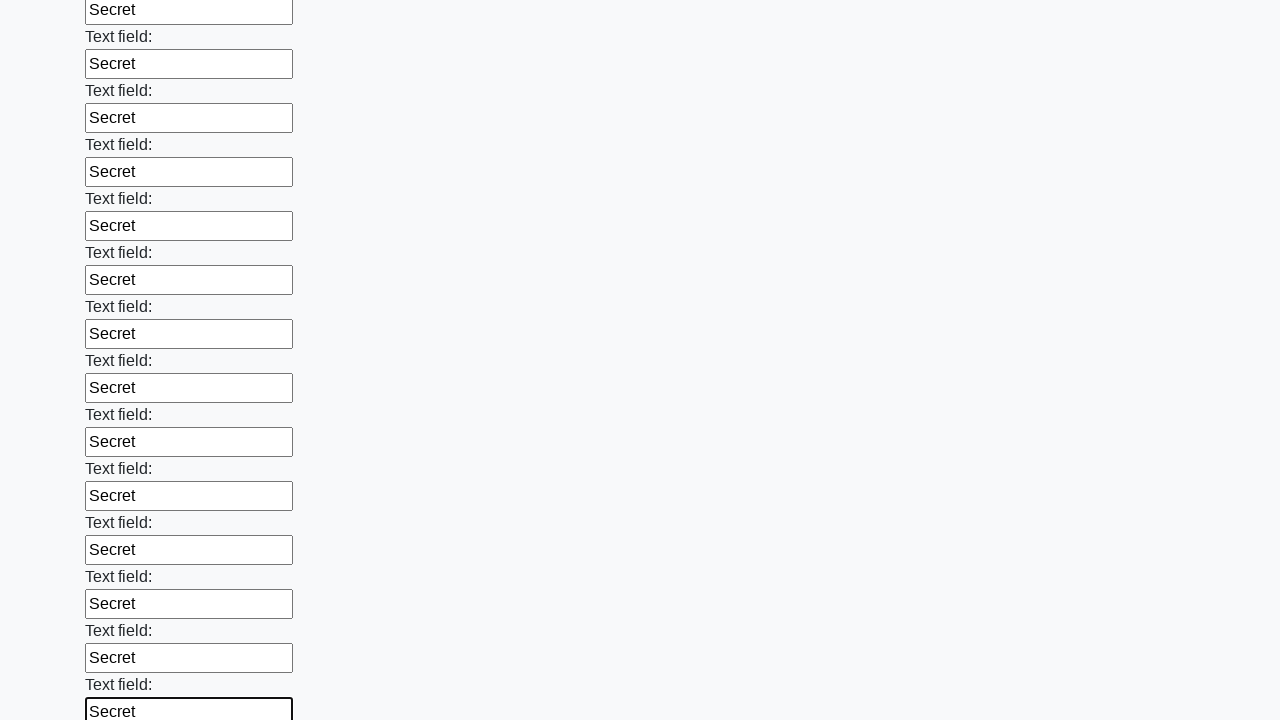

Filled an input field with 'Secret' on input >> nth=51
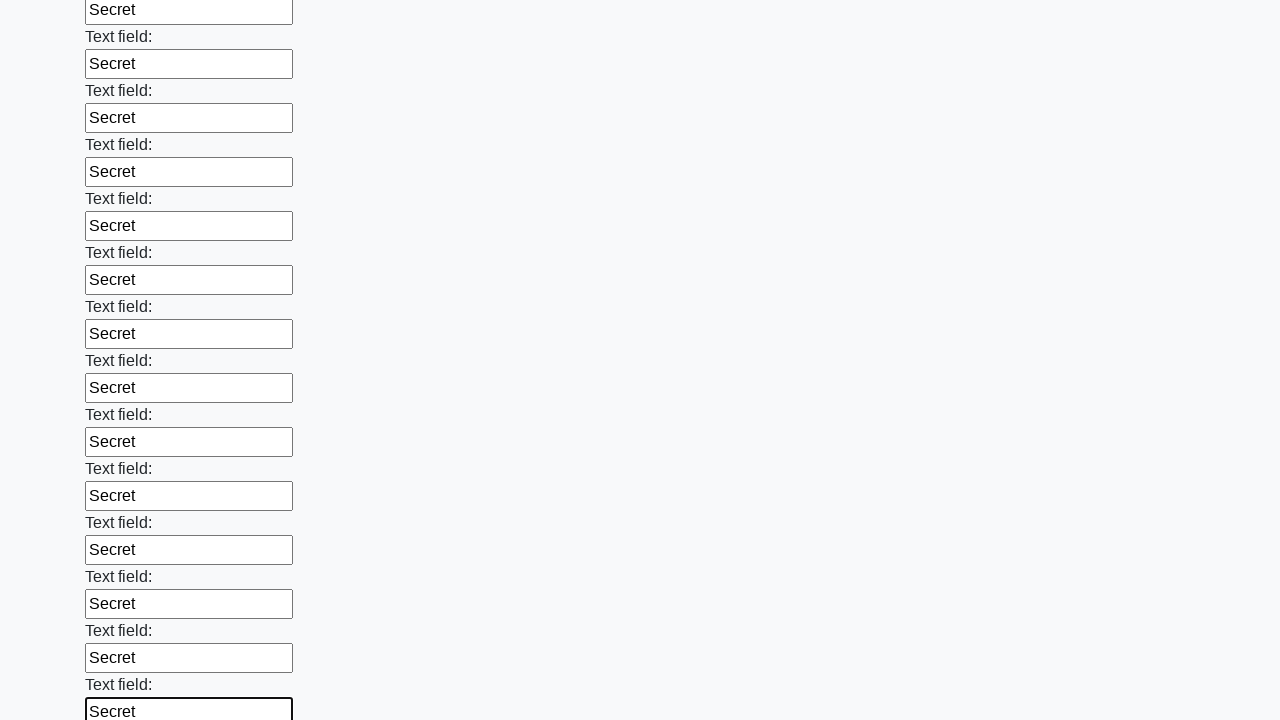

Filled an input field with 'Secret' on input >> nth=52
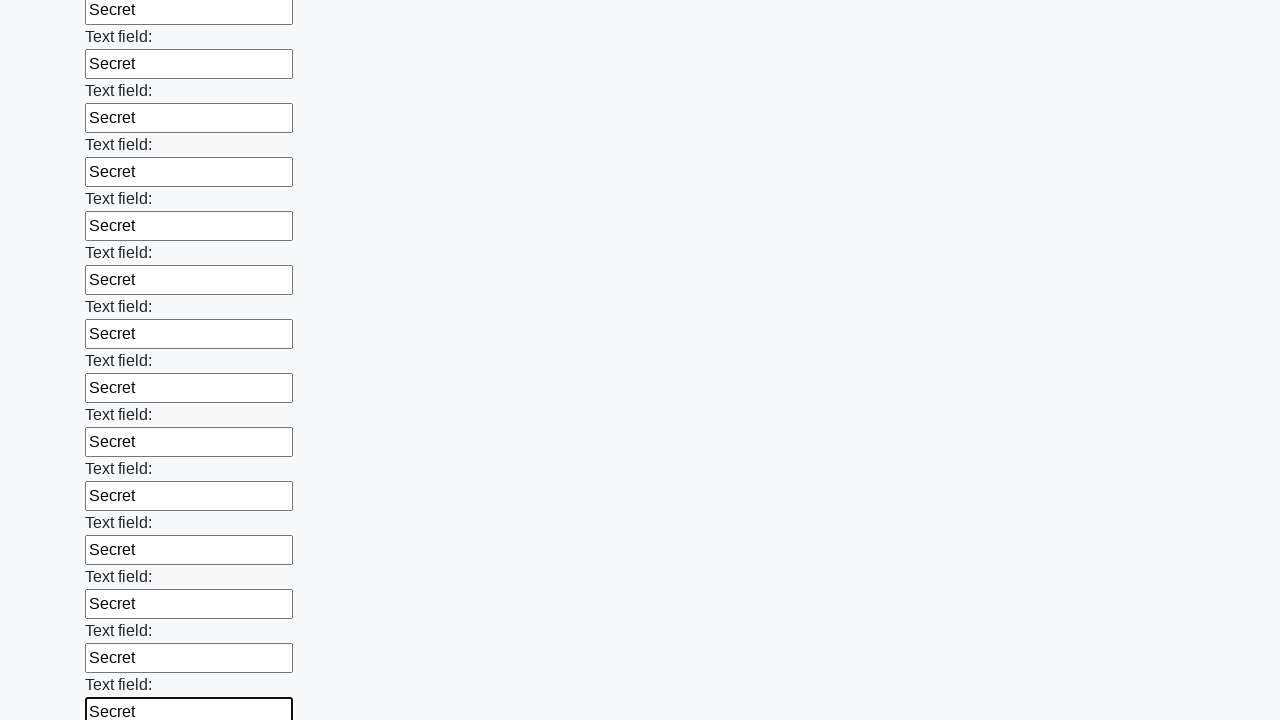

Filled an input field with 'Secret' on input >> nth=53
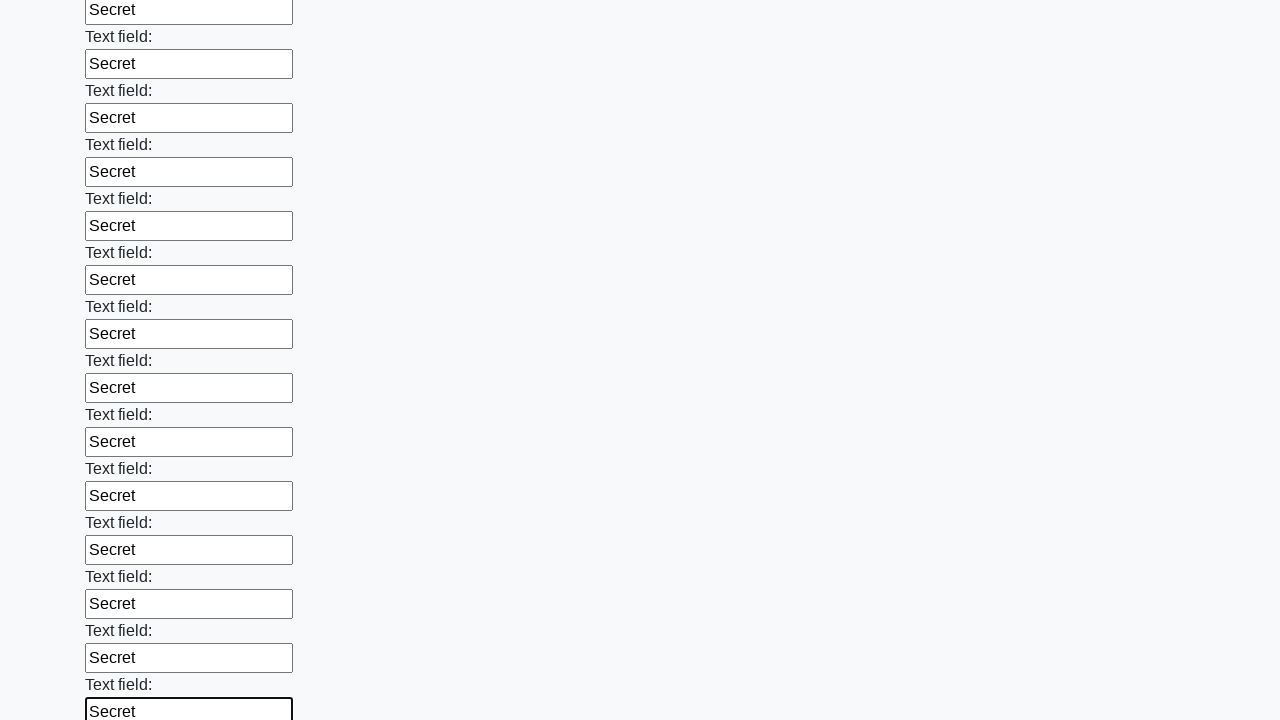

Filled an input field with 'Secret' on input >> nth=54
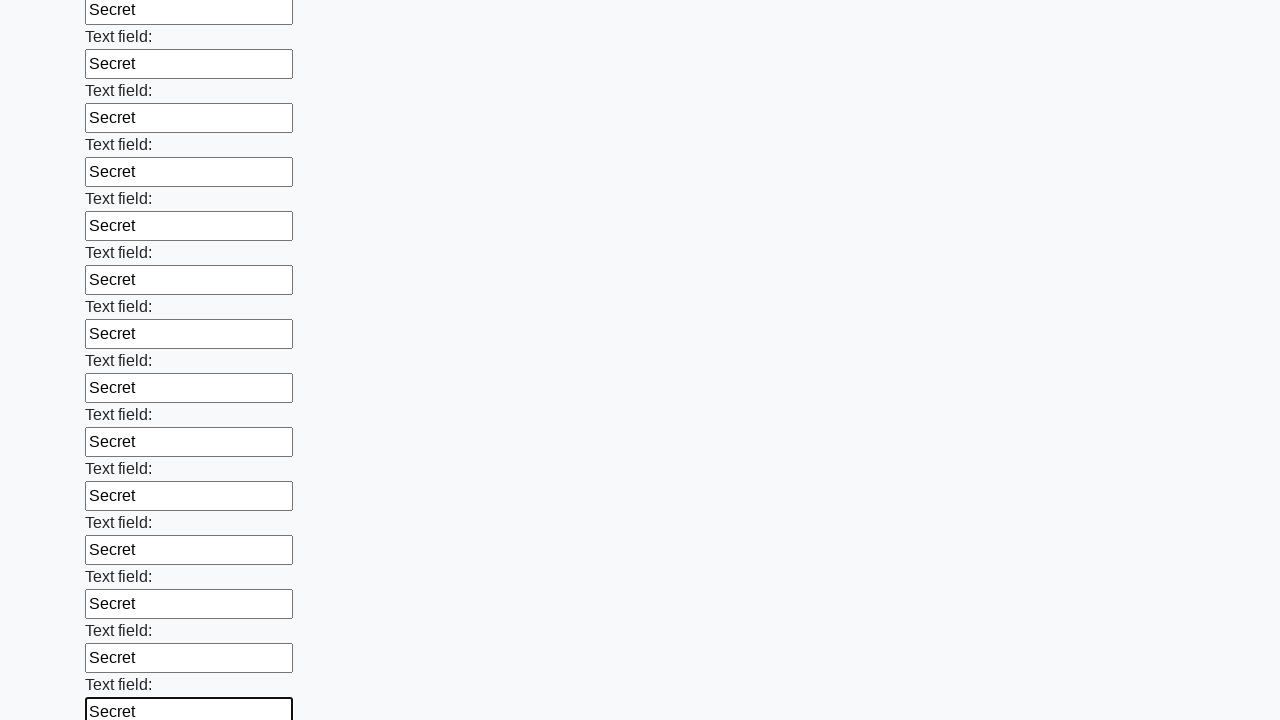

Filled an input field with 'Secret' on input >> nth=55
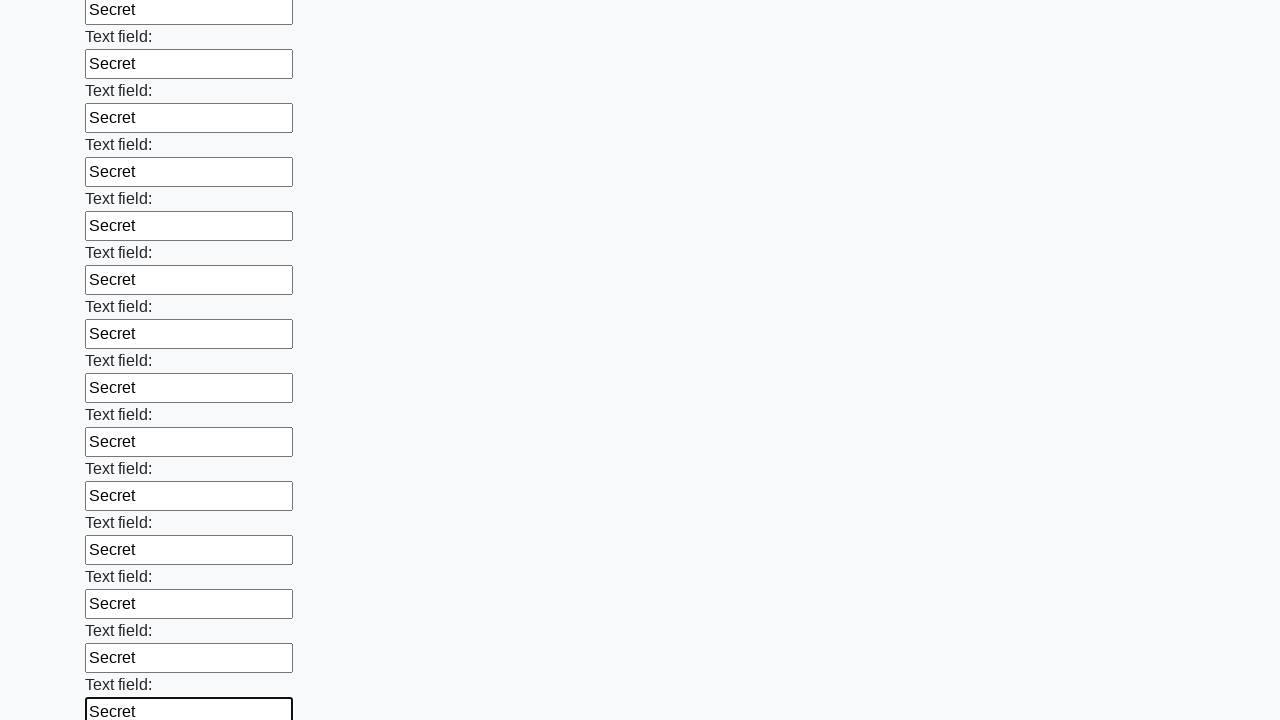

Filled an input field with 'Secret' on input >> nth=56
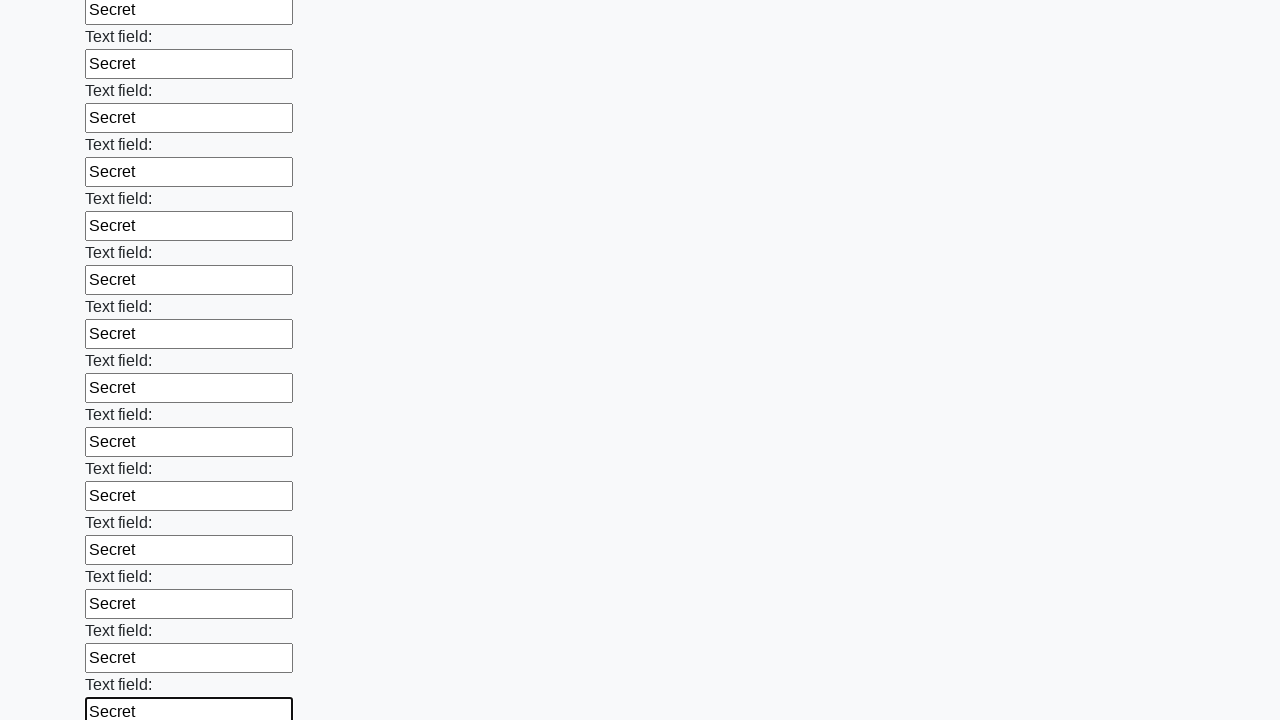

Filled an input field with 'Secret' on input >> nth=57
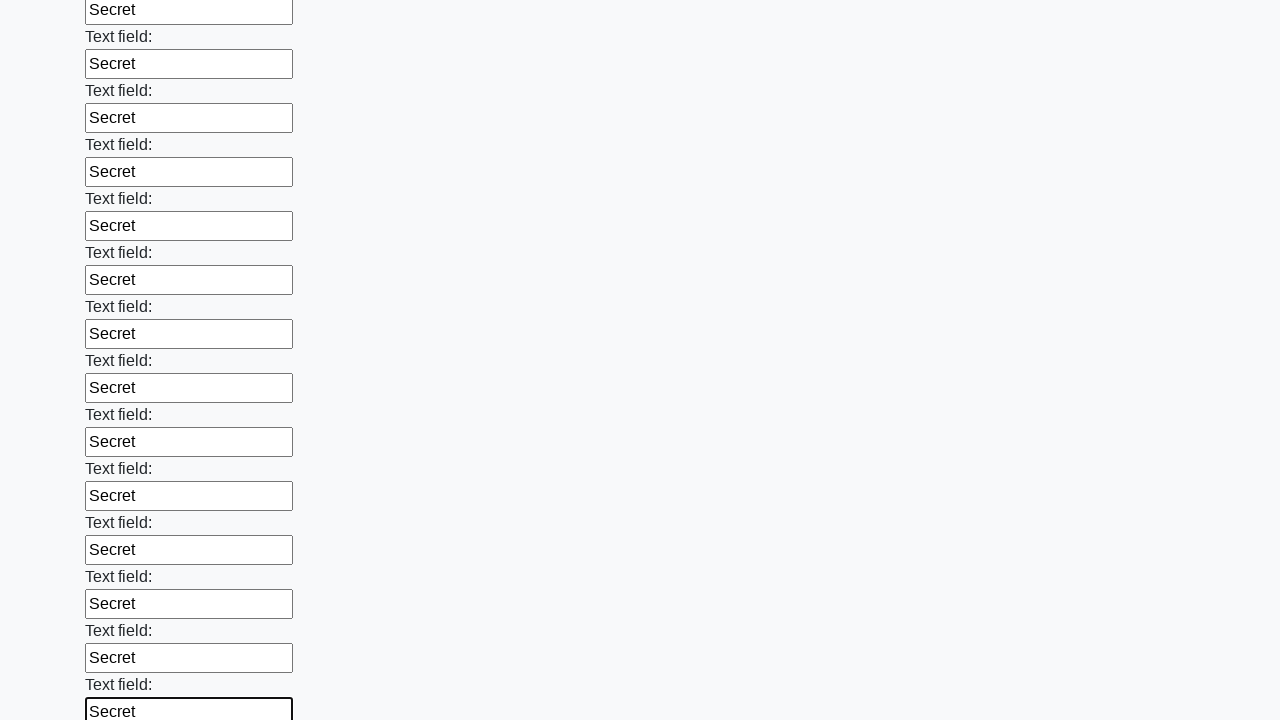

Filled an input field with 'Secret' on input >> nth=58
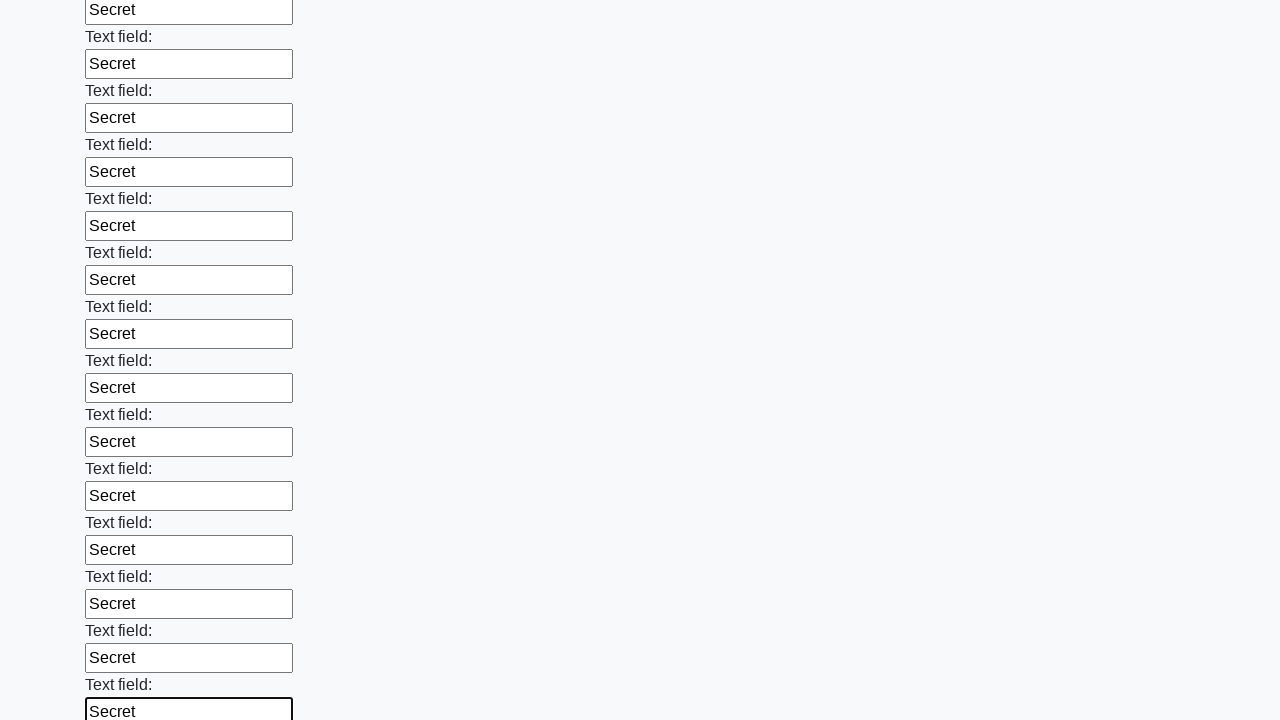

Filled an input field with 'Secret' on input >> nth=59
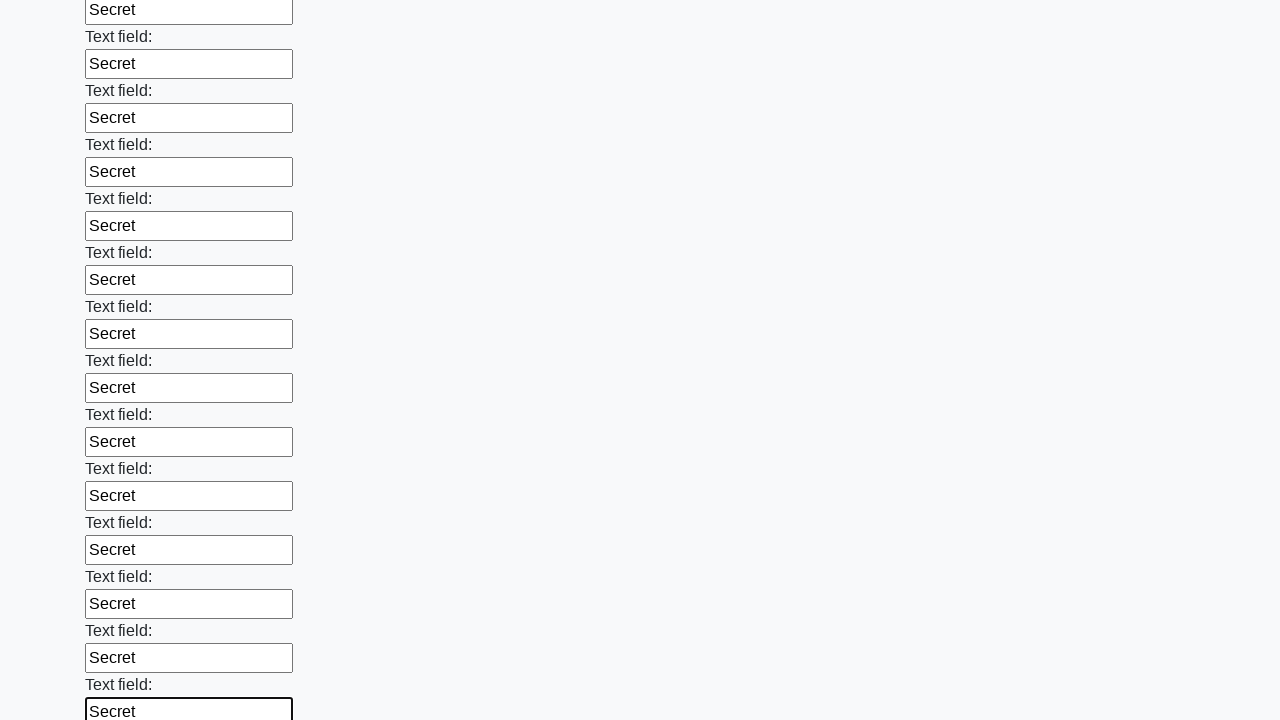

Filled an input field with 'Secret' on input >> nth=60
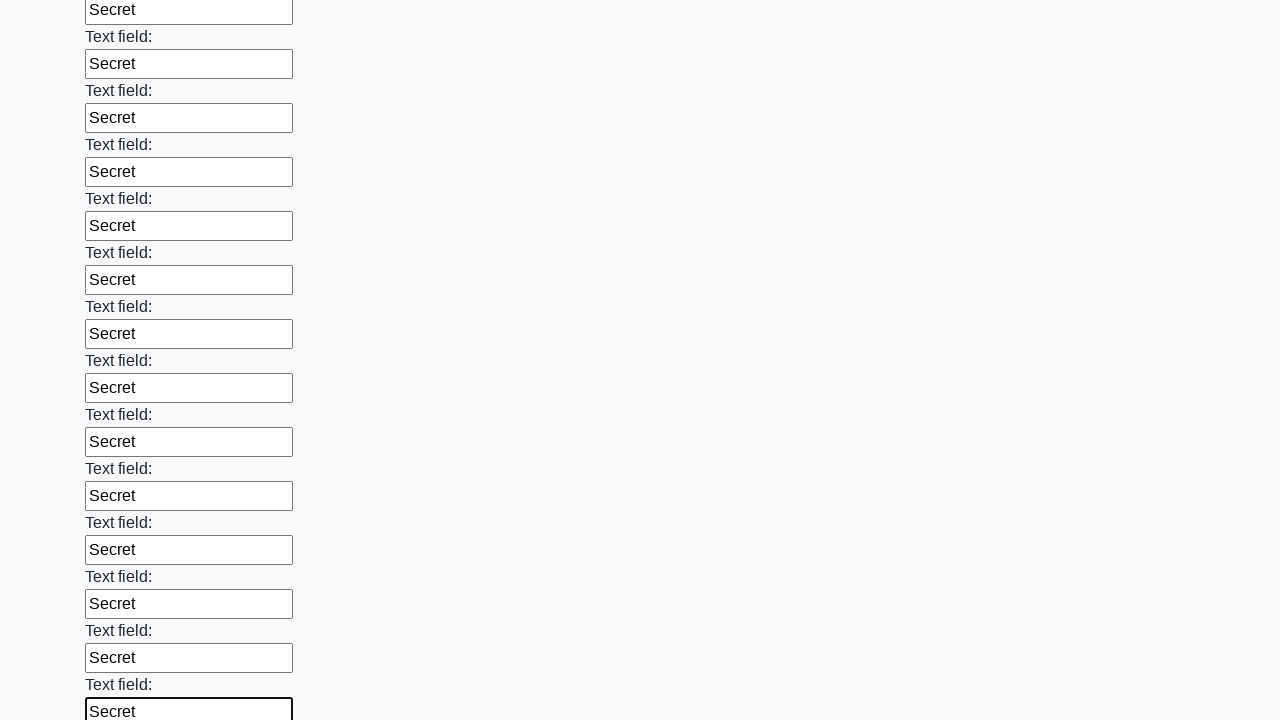

Filled an input field with 'Secret' on input >> nth=61
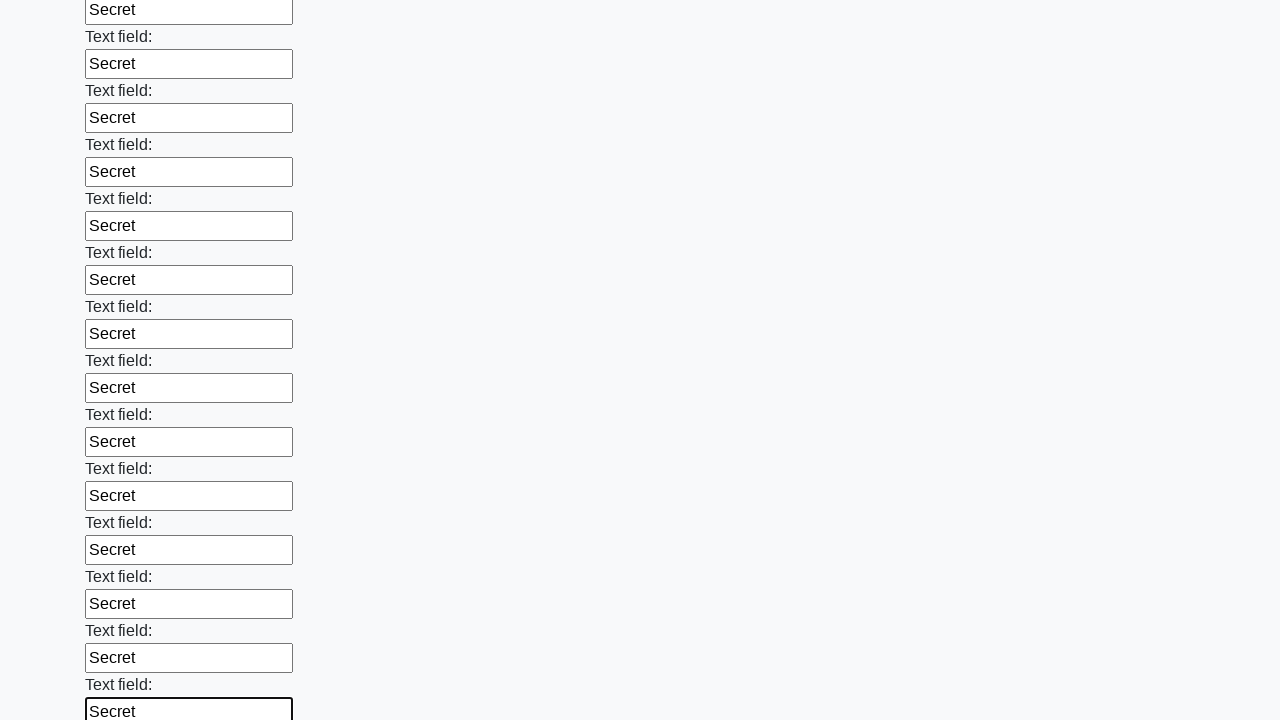

Filled an input field with 'Secret' on input >> nth=62
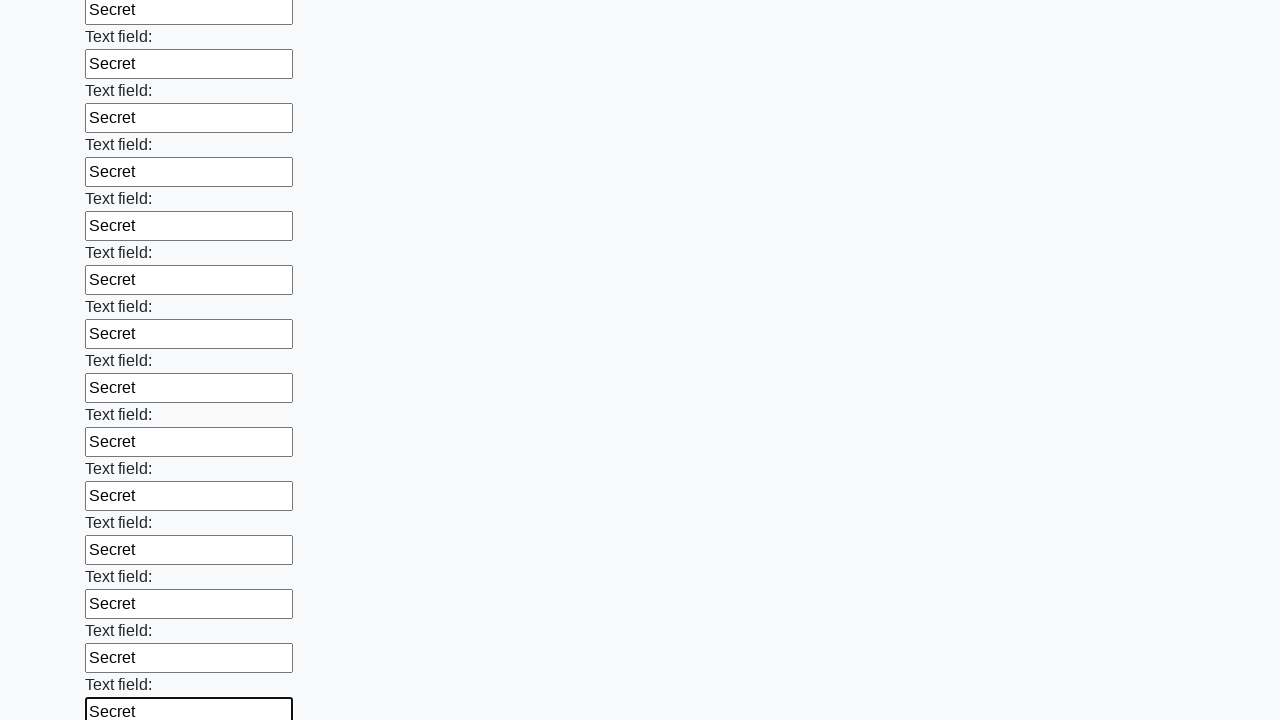

Filled an input field with 'Secret' on input >> nth=63
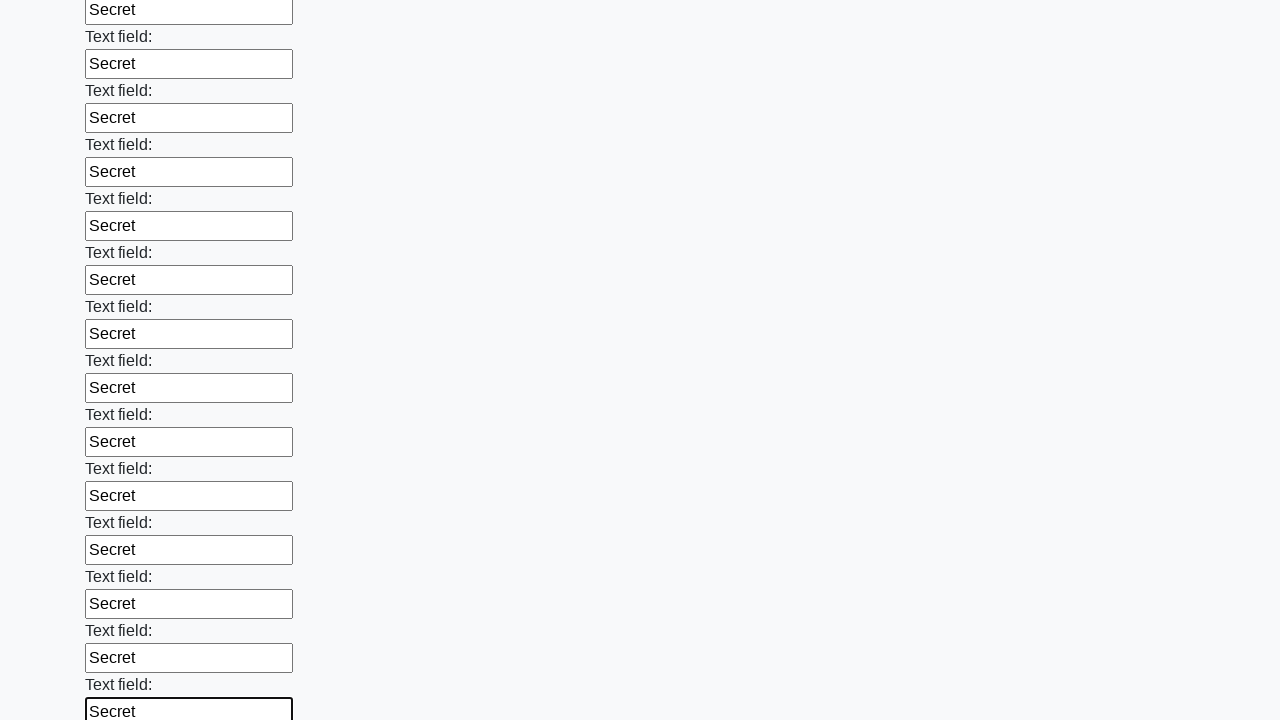

Filled an input field with 'Secret' on input >> nth=64
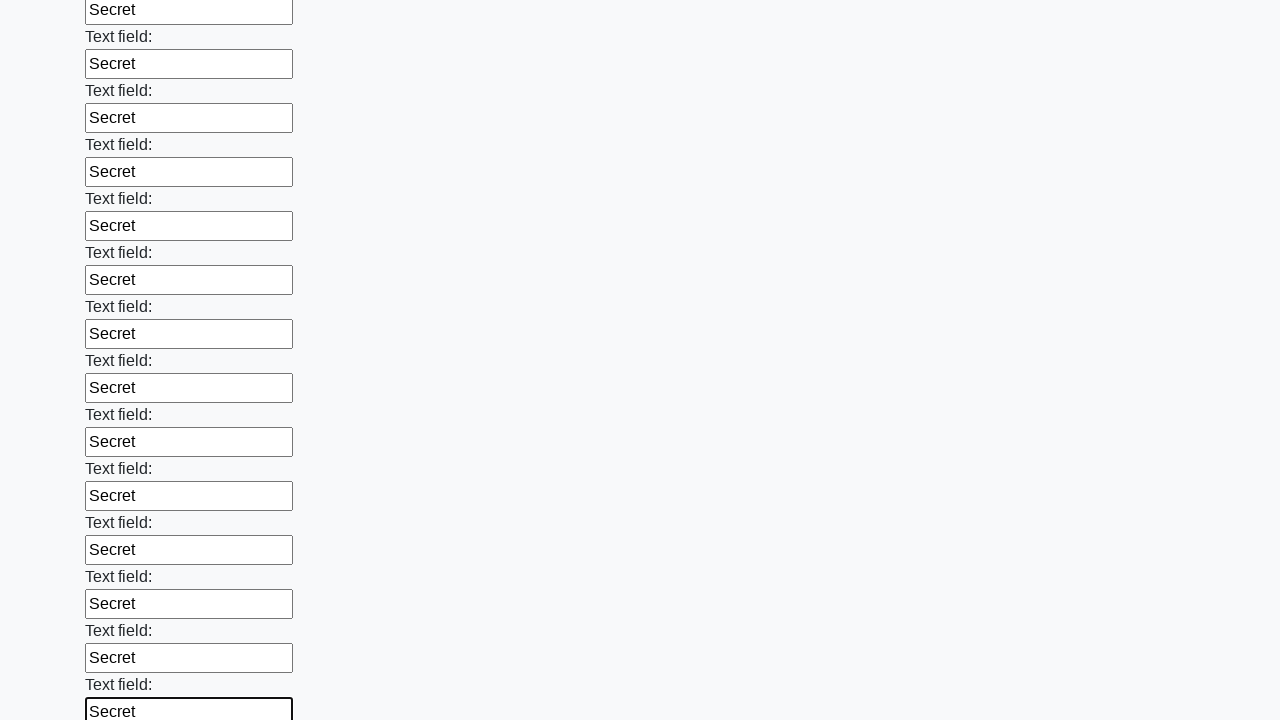

Filled an input field with 'Secret' on input >> nth=65
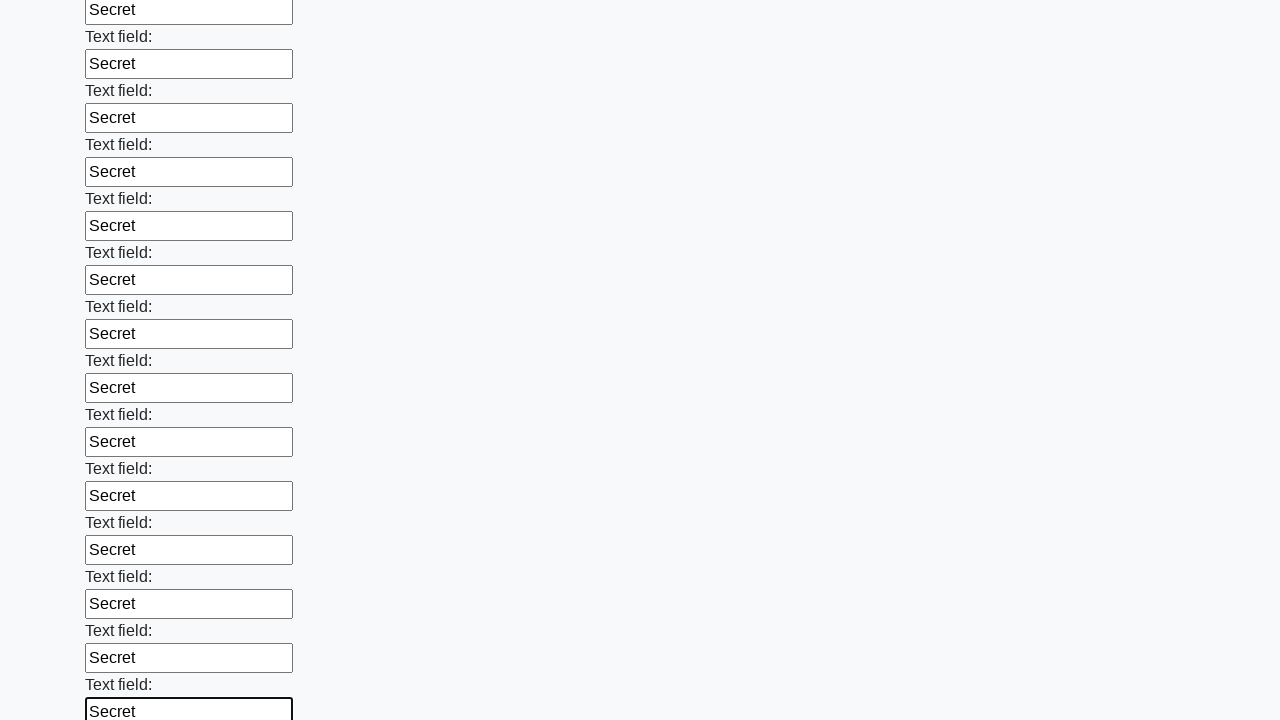

Filled an input field with 'Secret' on input >> nth=66
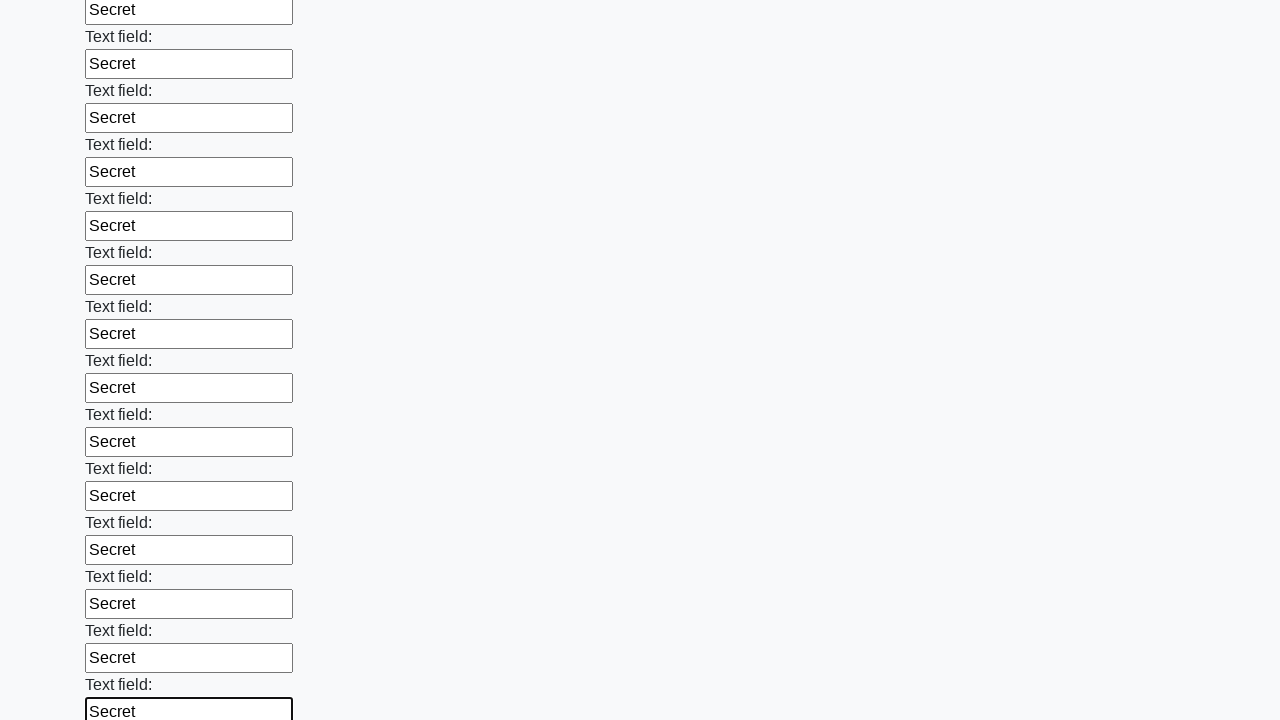

Filled an input field with 'Secret' on input >> nth=67
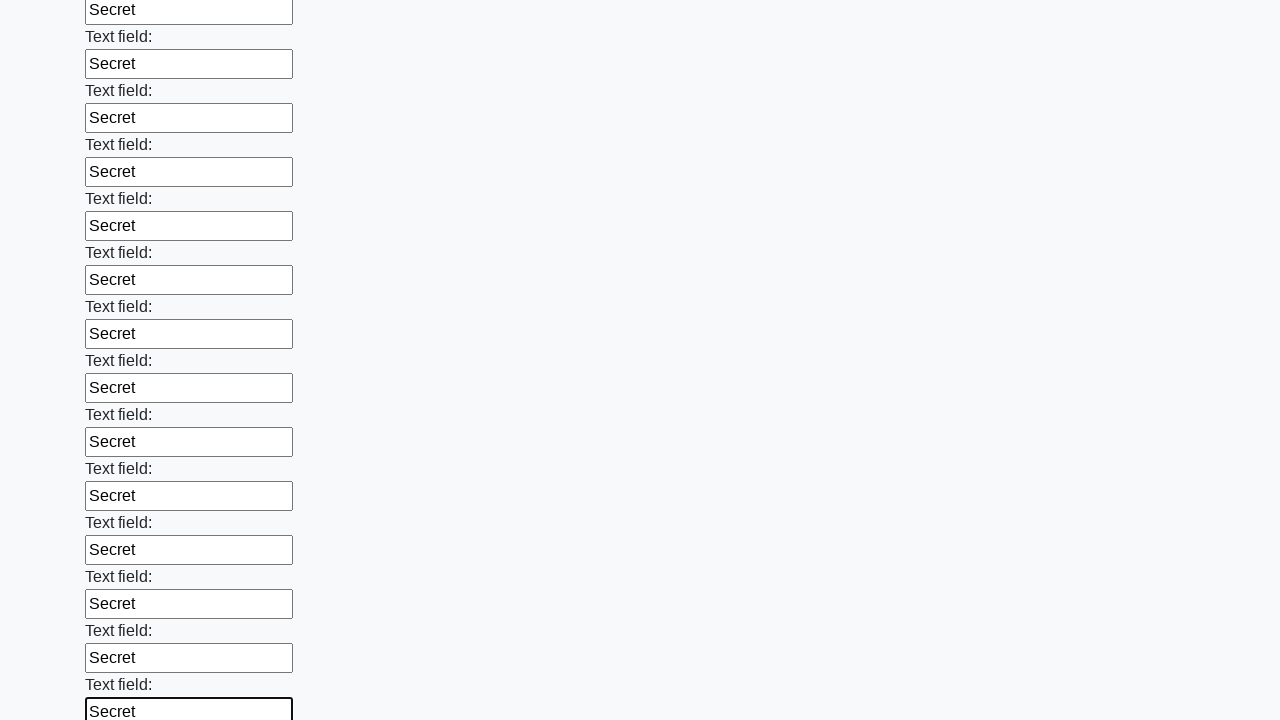

Filled an input field with 'Secret' on input >> nth=68
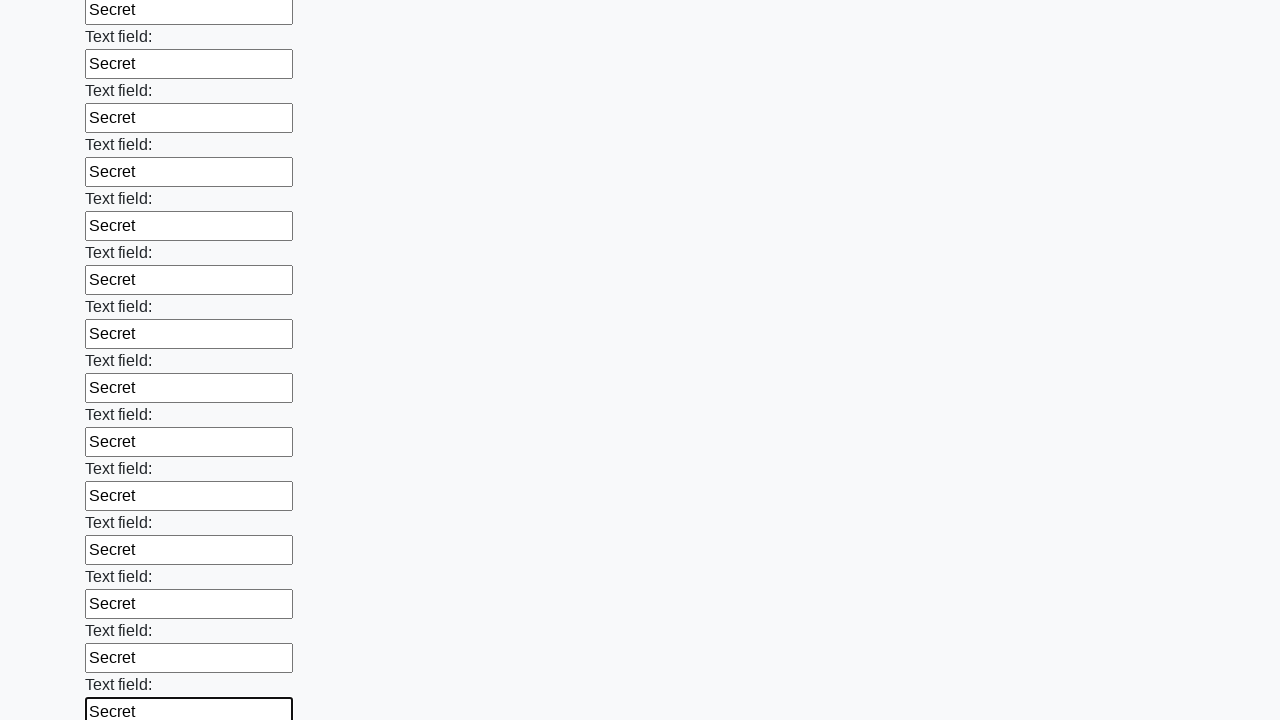

Filled an input field with 'Secret' on input >> nth=69
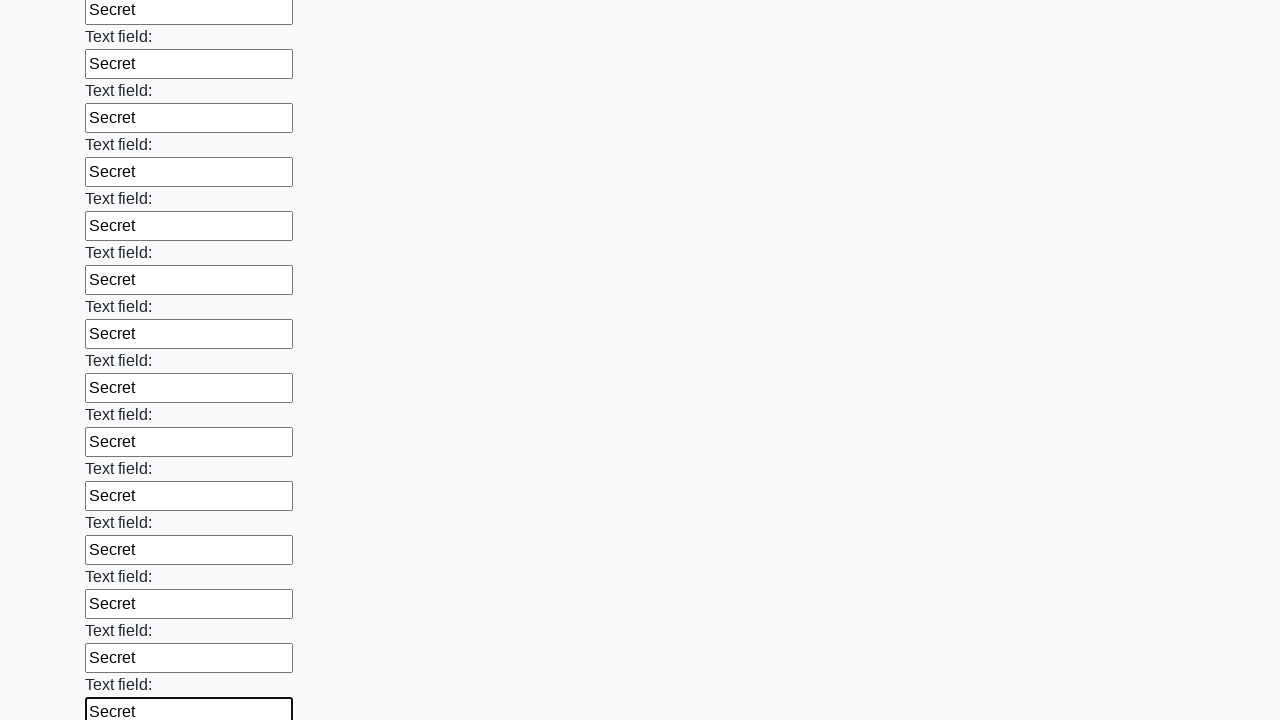

Filled an input field with 'Secret' on input >> nth=70
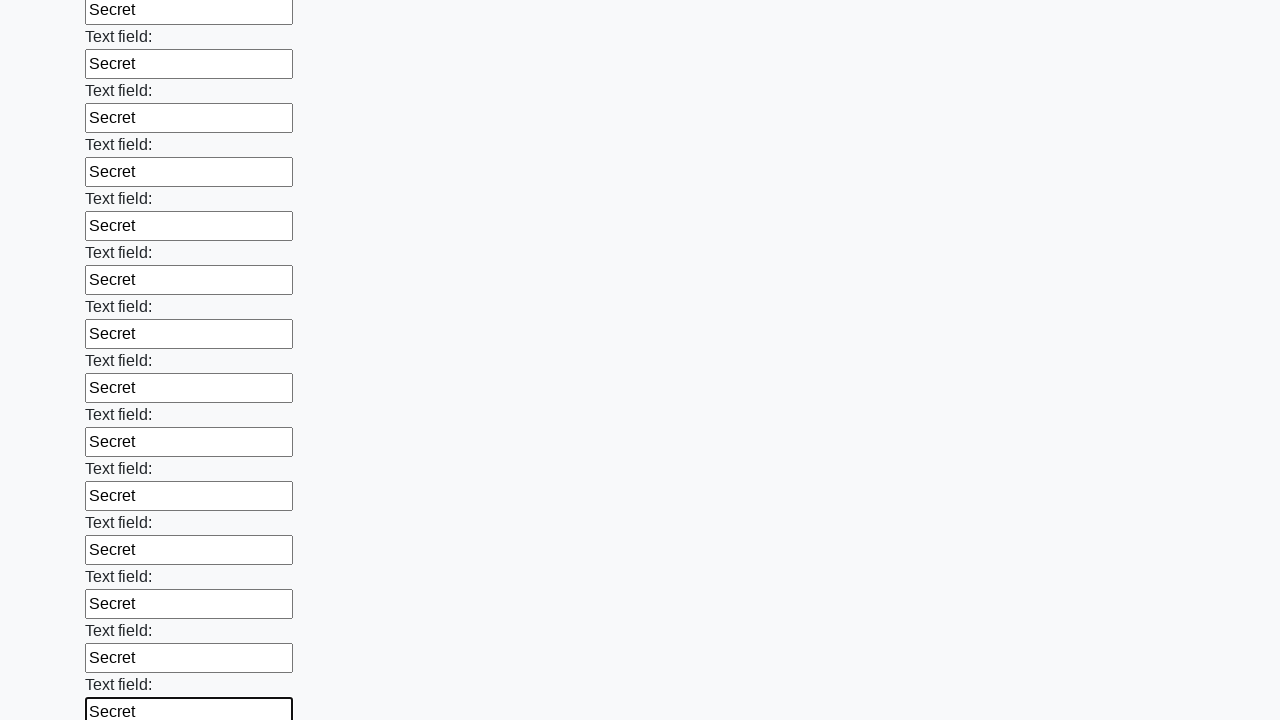

Filled an input field with 'Secret' on input >> nth=71
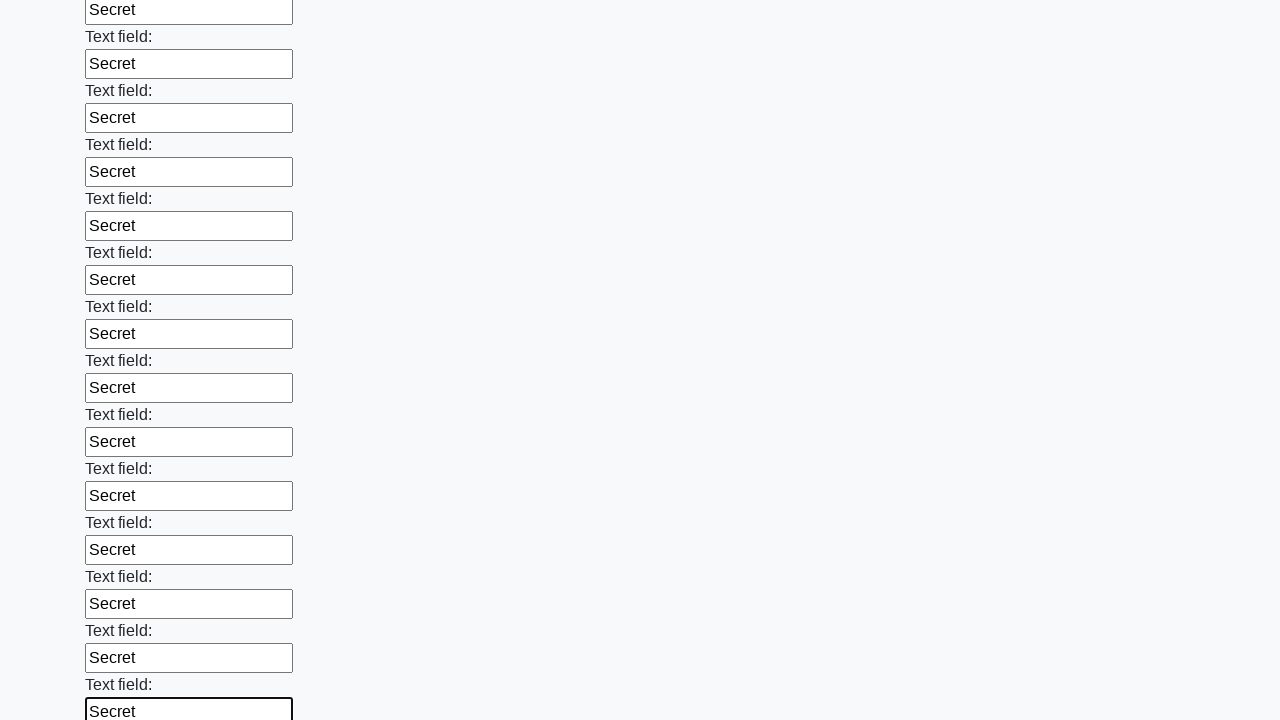

Filled an input field with 'Secret' on input >> nth=72
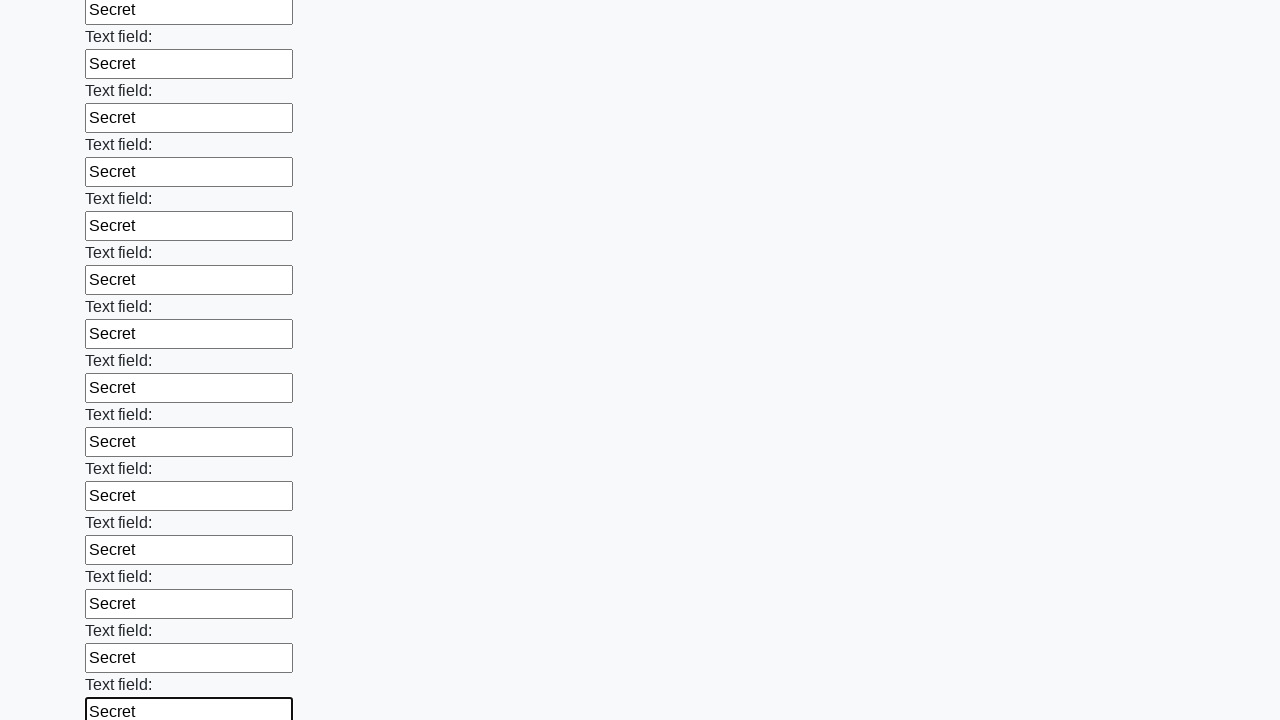

Filled an input field with 'Secret' on input >> nth=73
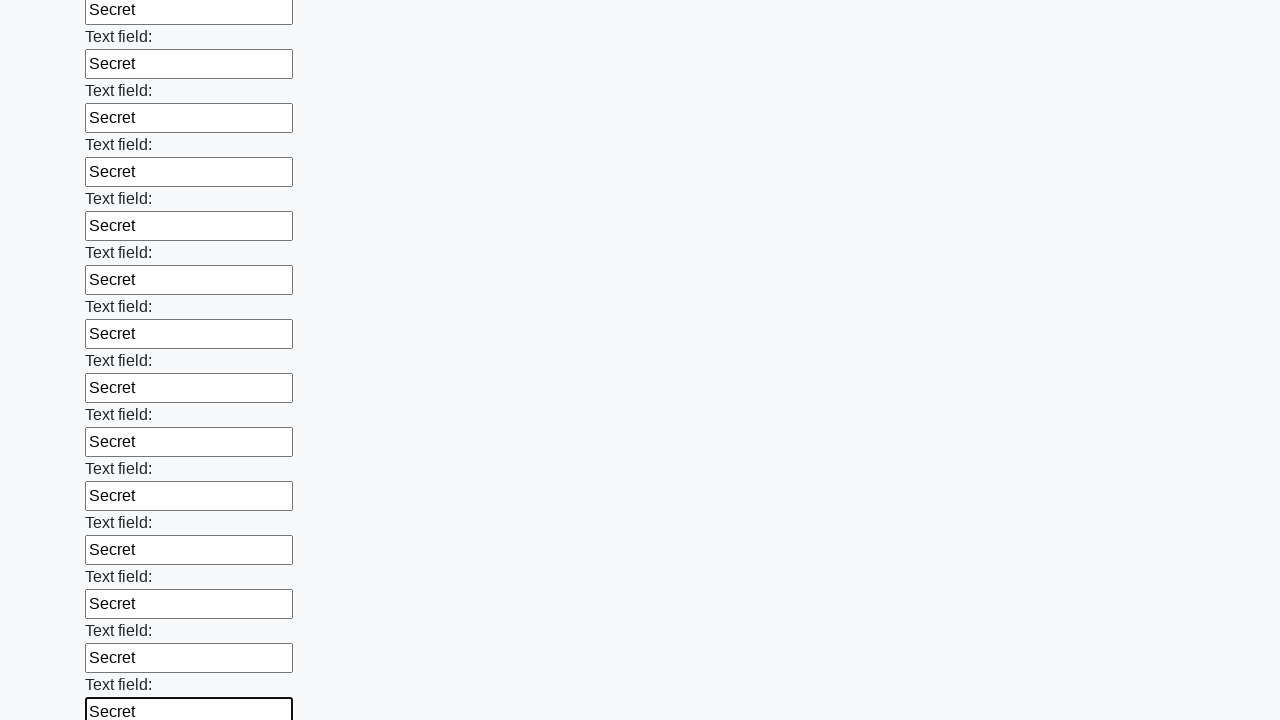

Filled an input field with 'Secret' on input >> nth=74
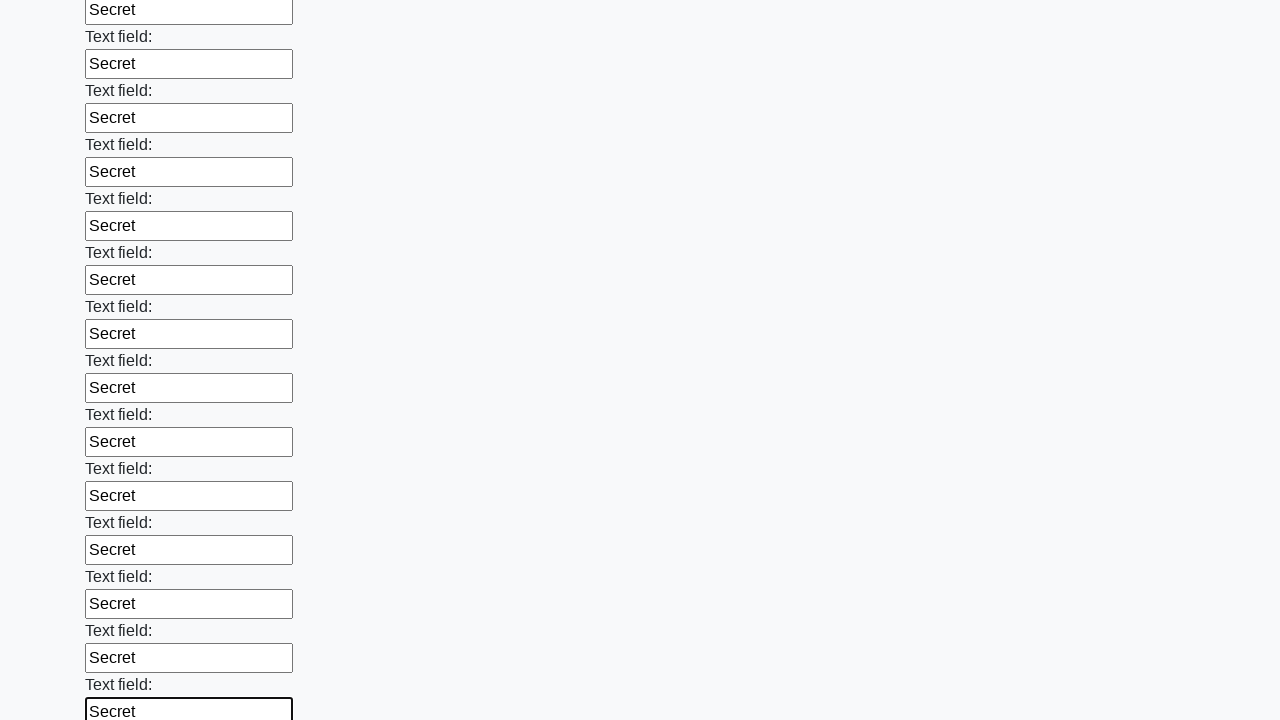

Filled an input field with 'Secret' on input >> nth=75
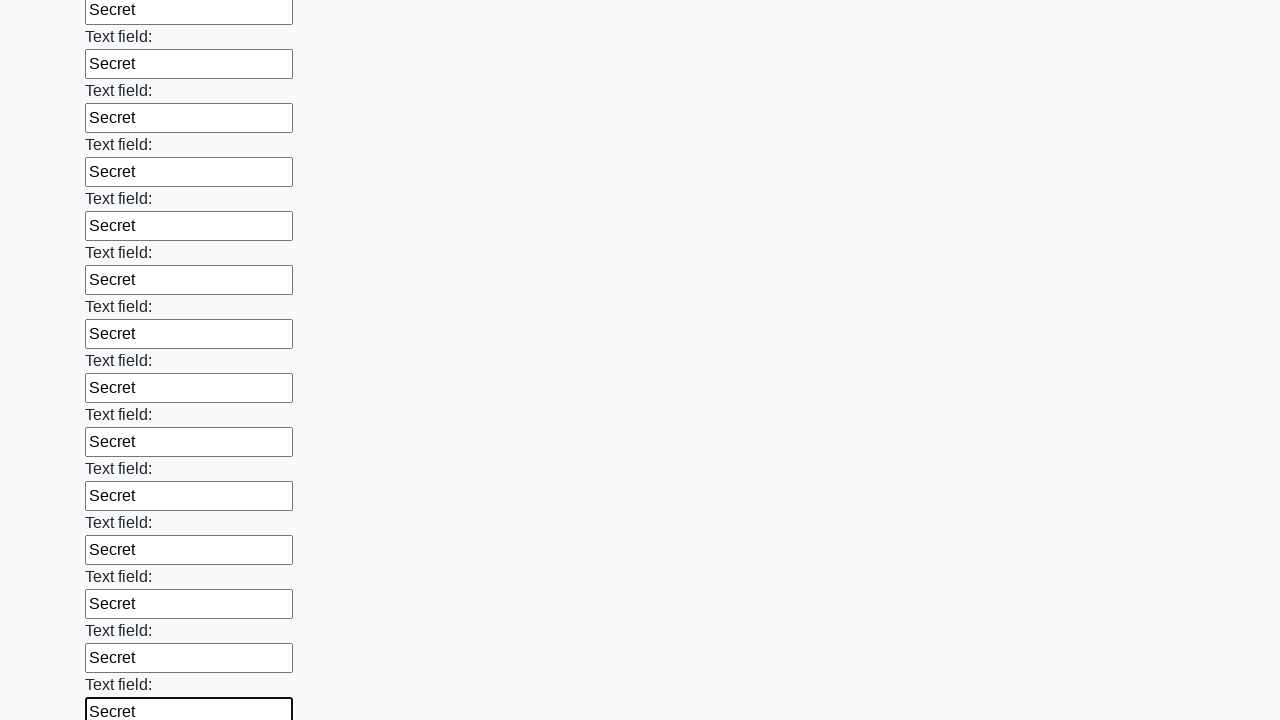

Filled an input field with 'Secret' on input >> nth=76
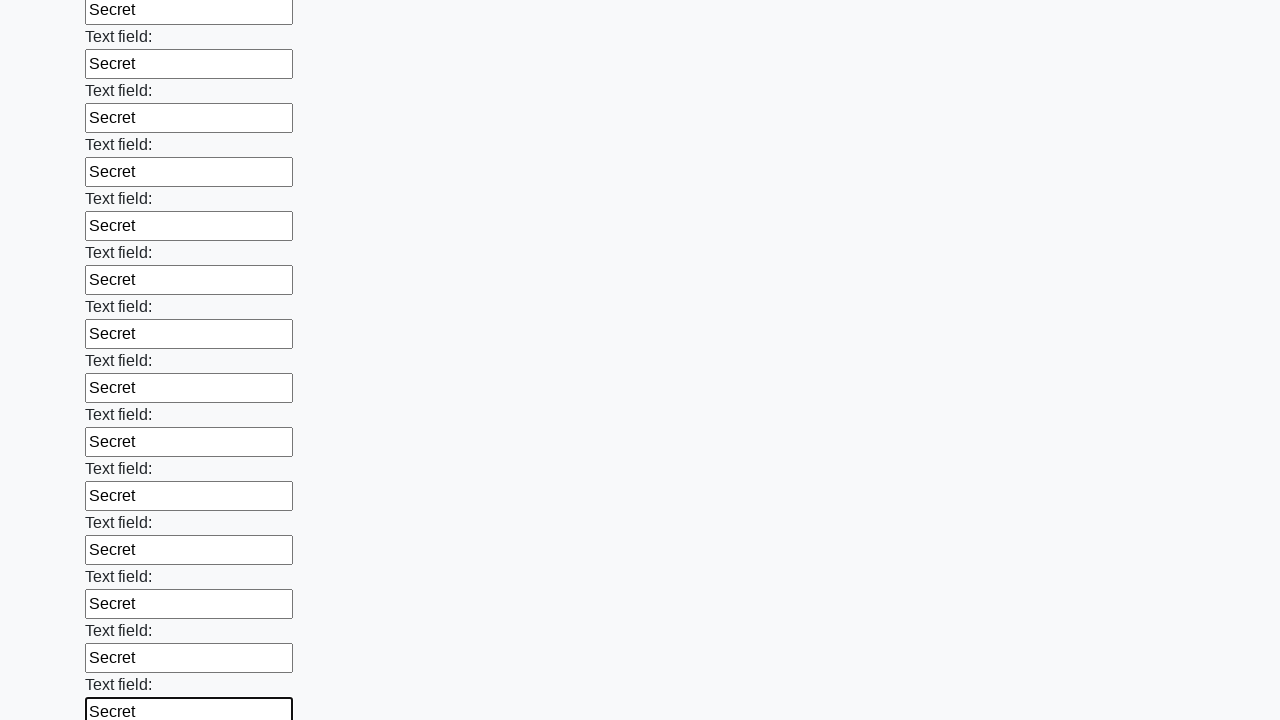

Filled an input field with 'Secret' on input >> nth=77
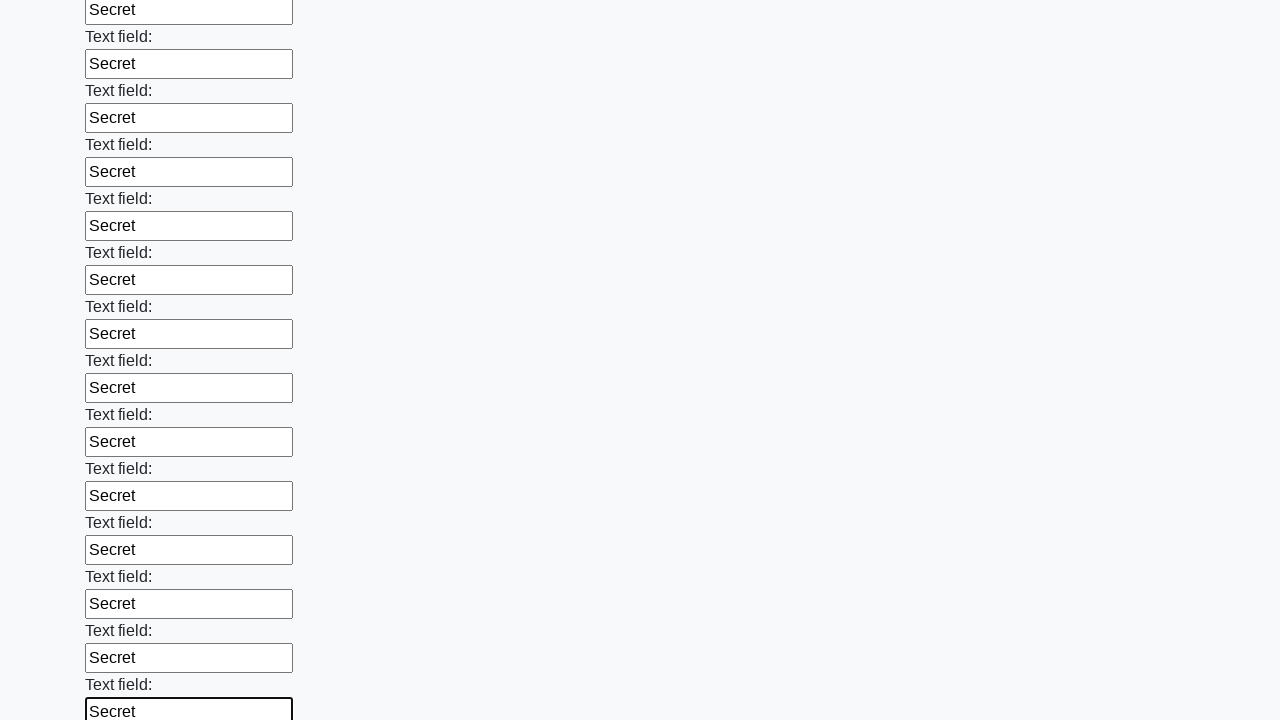

Filled an input field with 'Secret' on input >> nth=78
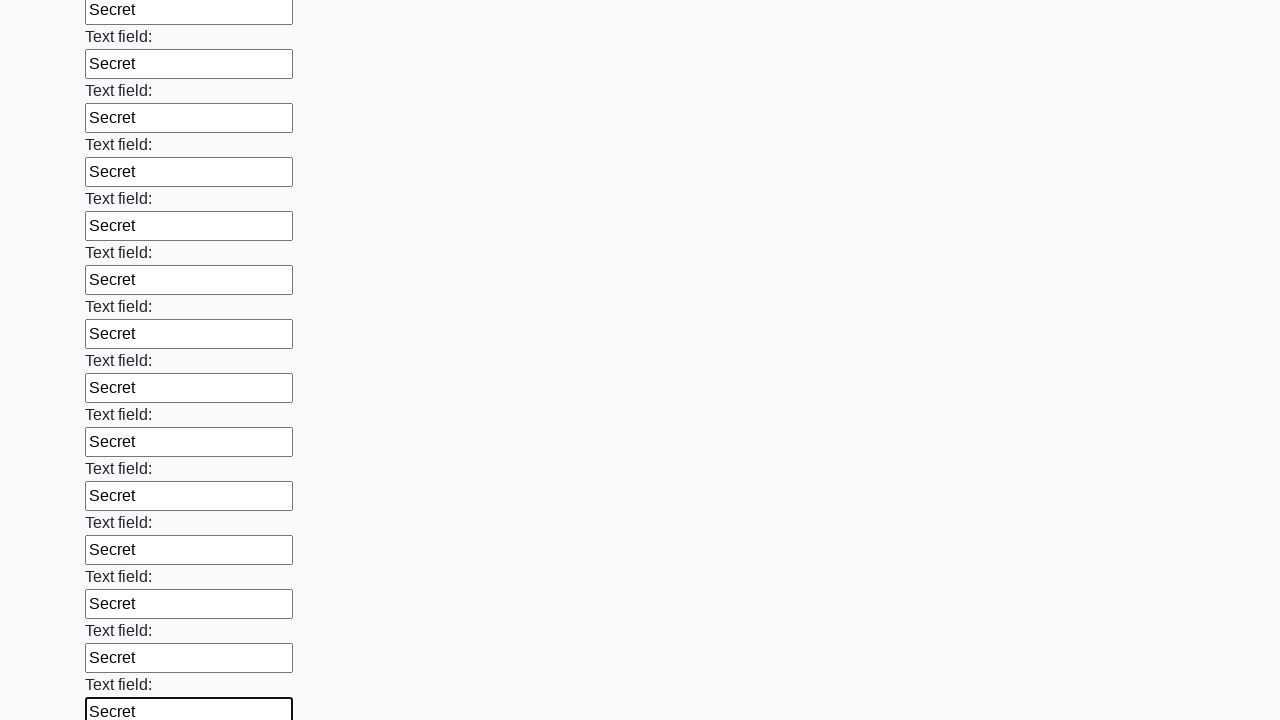

Filled an input field with 'Secret' on input >> nth=79
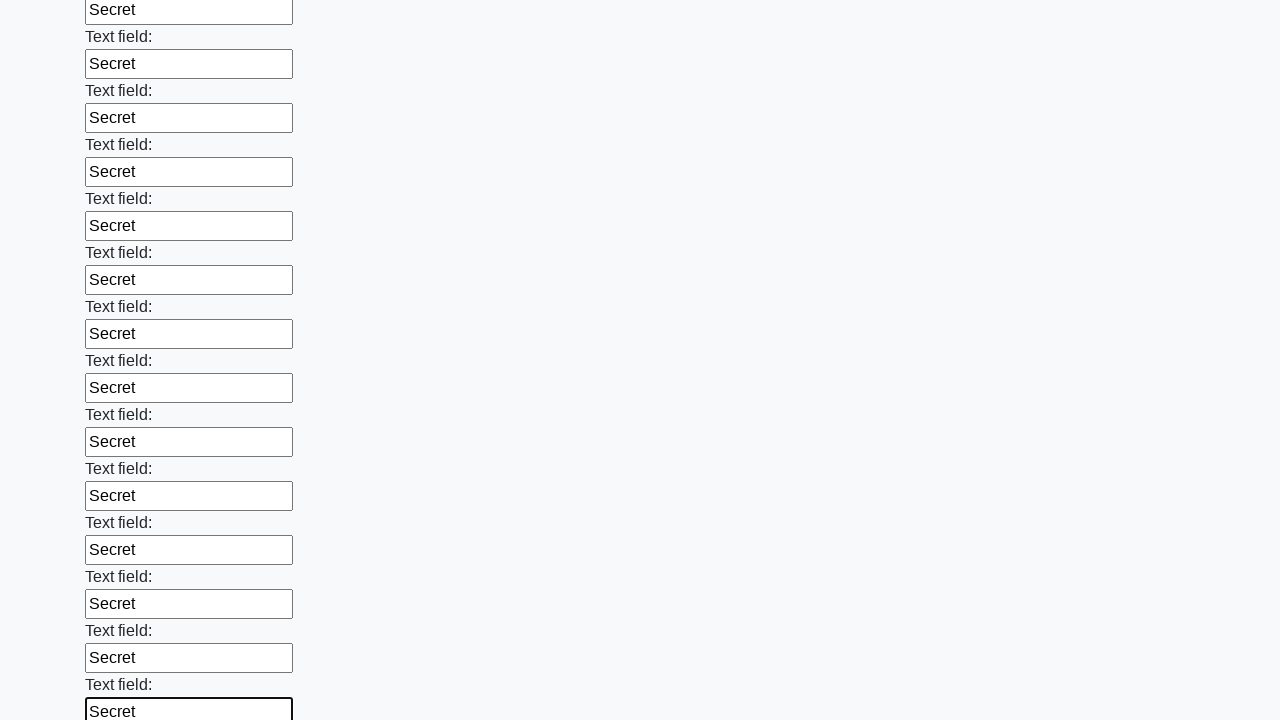

Filled an input field with 'Secret' on input >> nth=80
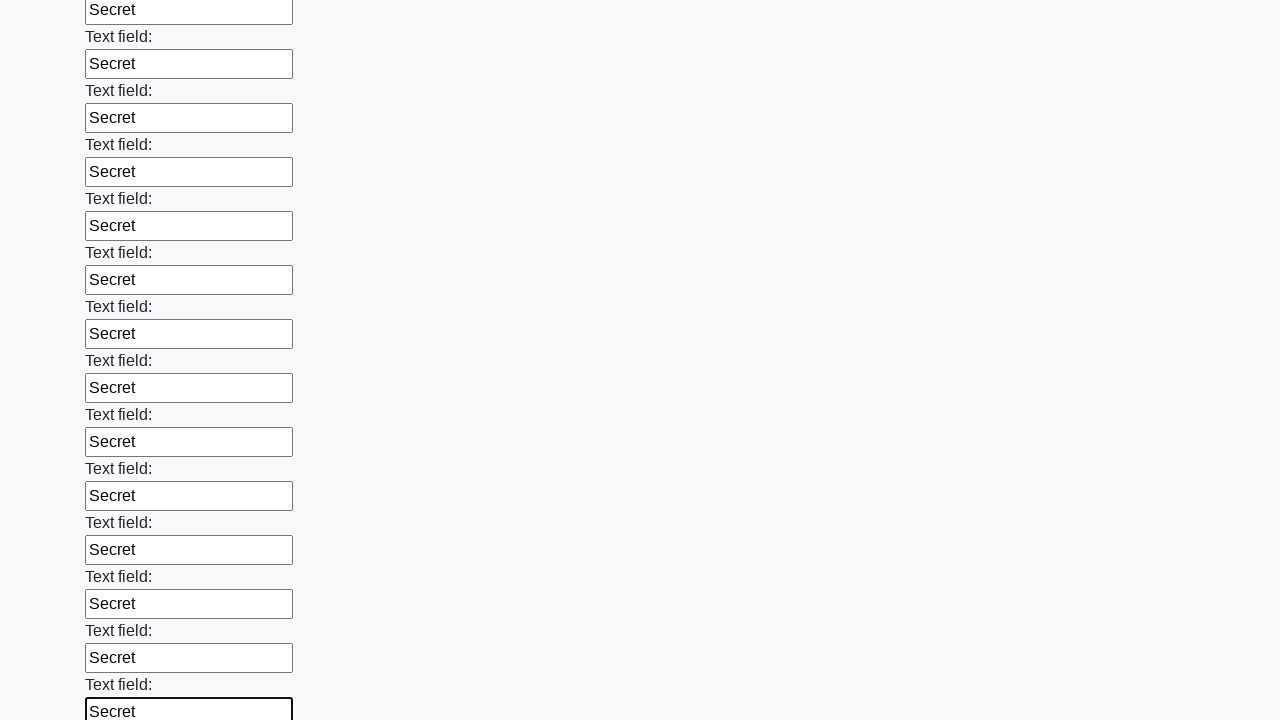

Filled an input field with 'Secret' on input >> nth=81
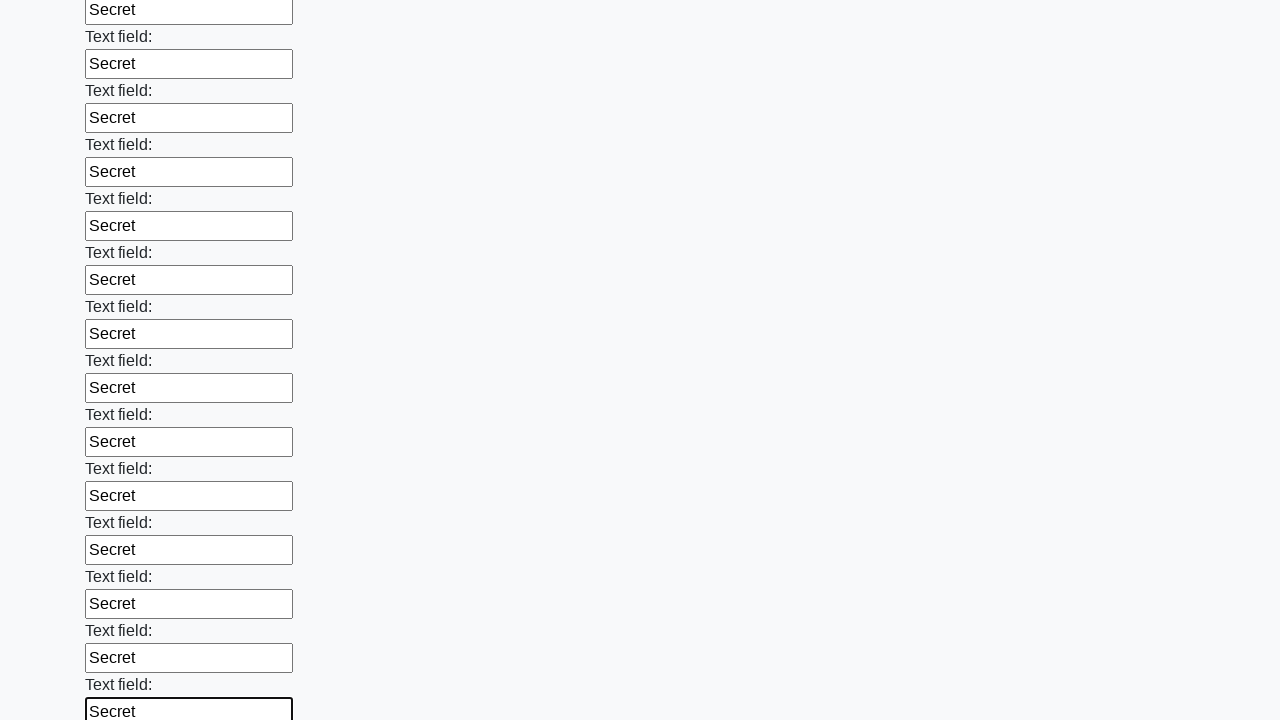

Filled an input field with 'Secret' on input >> nth=82
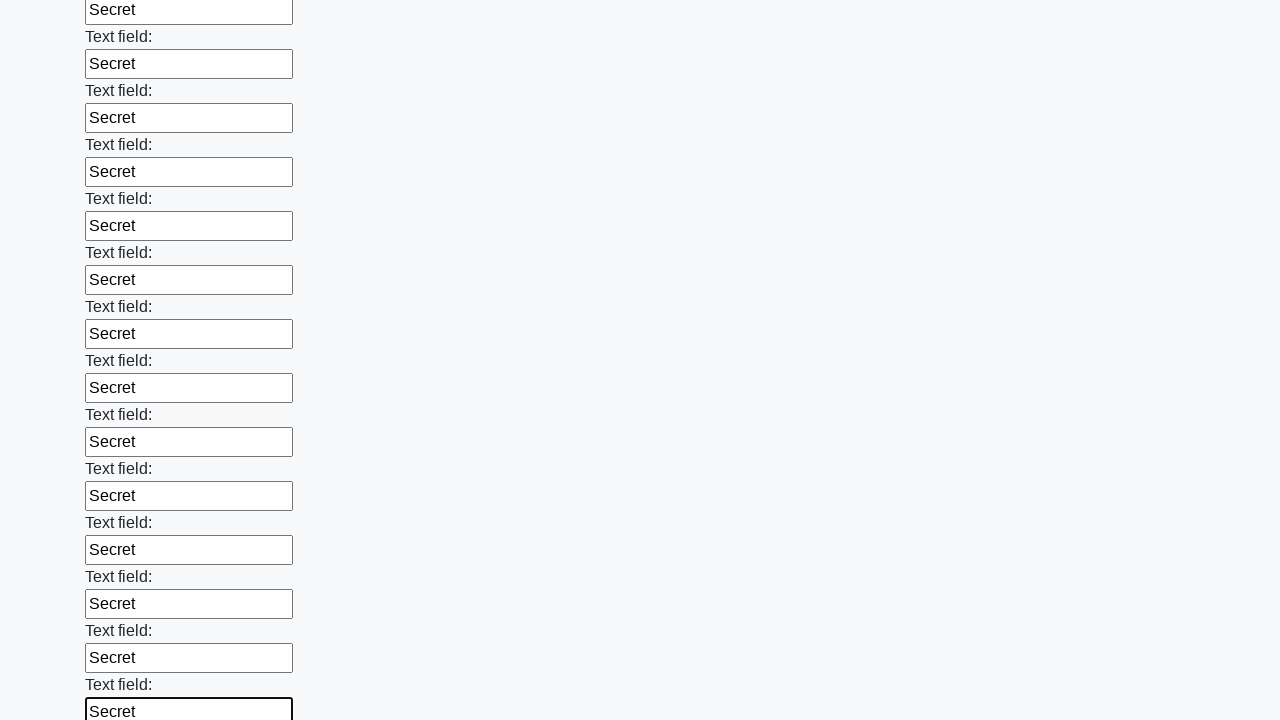

Filled an input field with 'Secret' on input >> nth=83
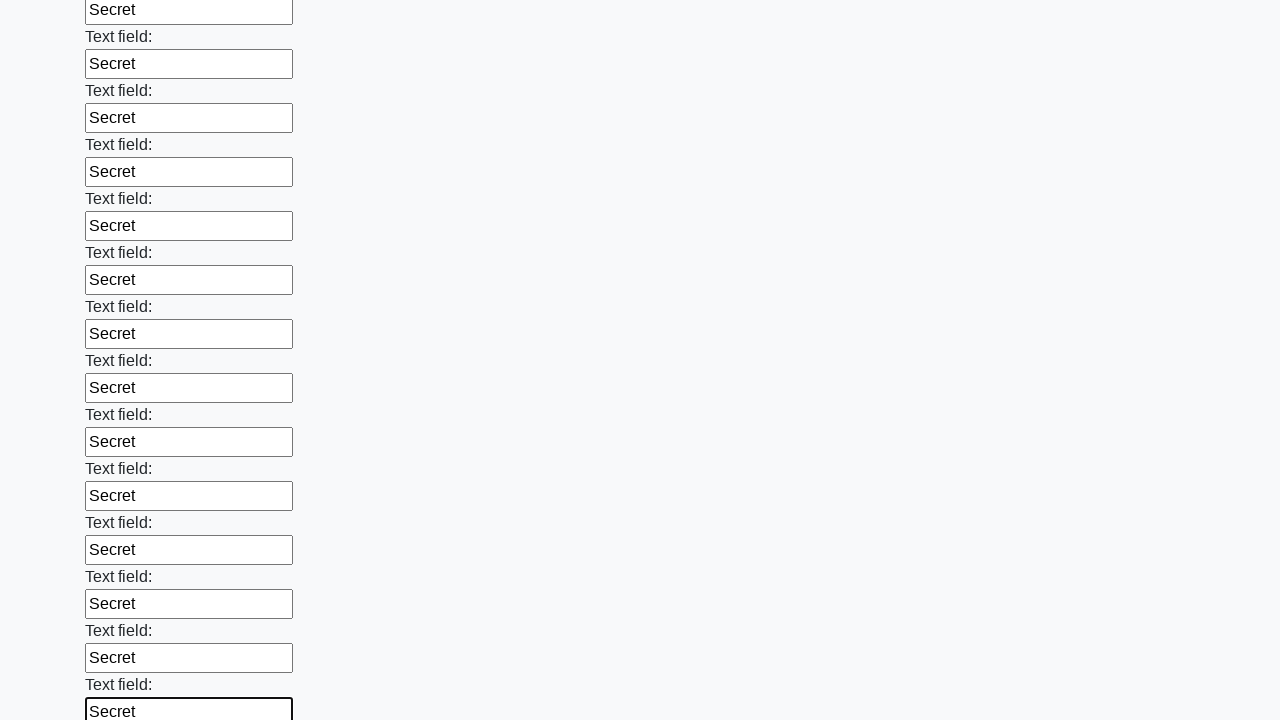

Filled an input field with 'Secret' on input >> nth=84
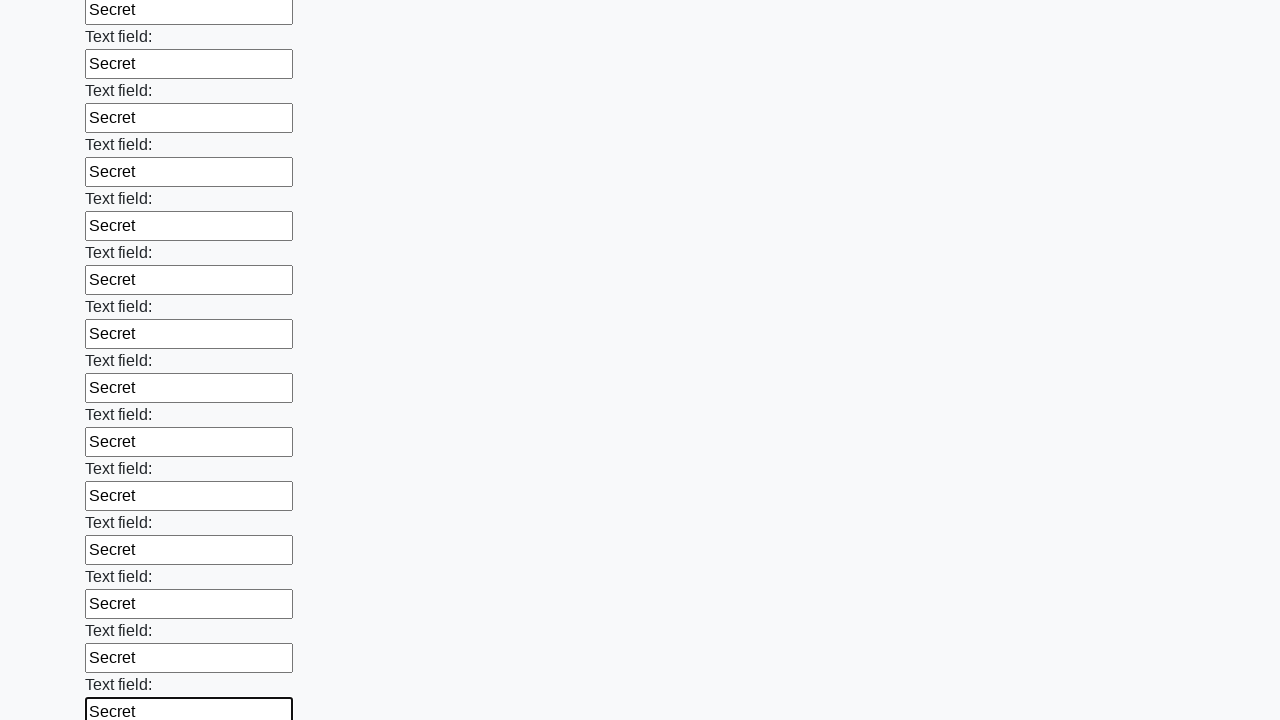

Filled an input field with 'Secret' on input >> nth=85
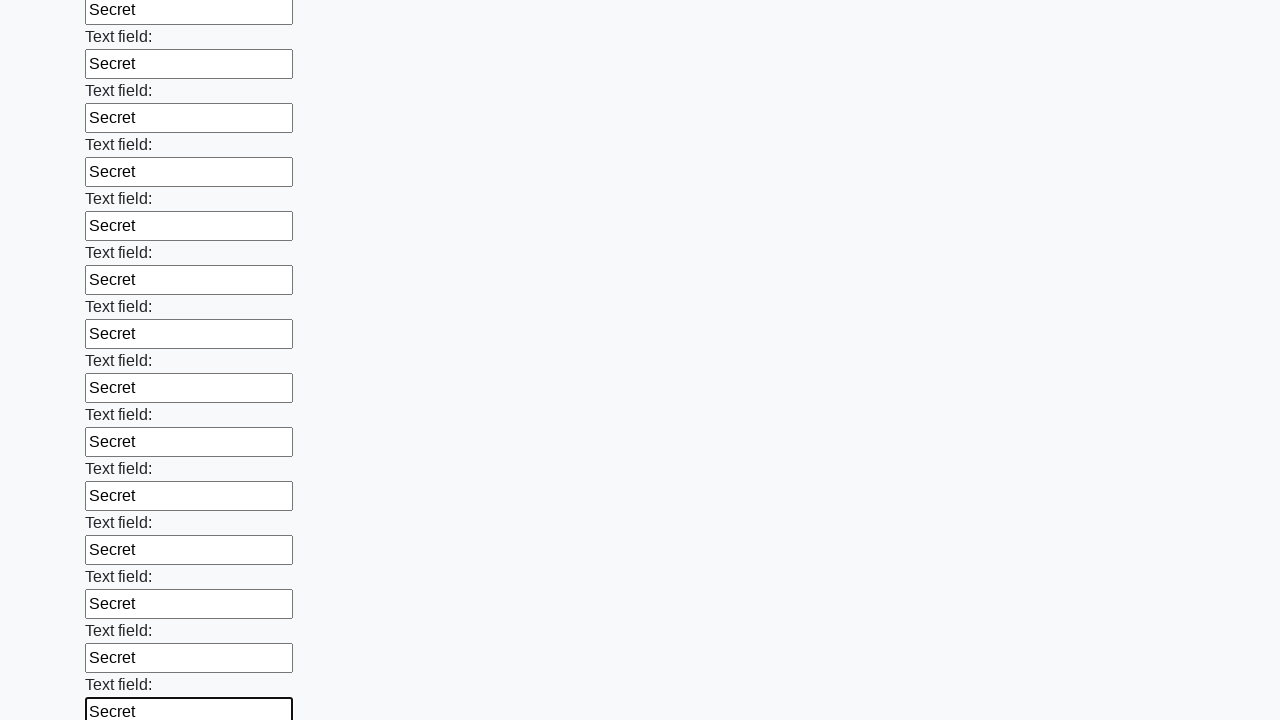

Filled an input field with 'Secret' on input >> nth=86
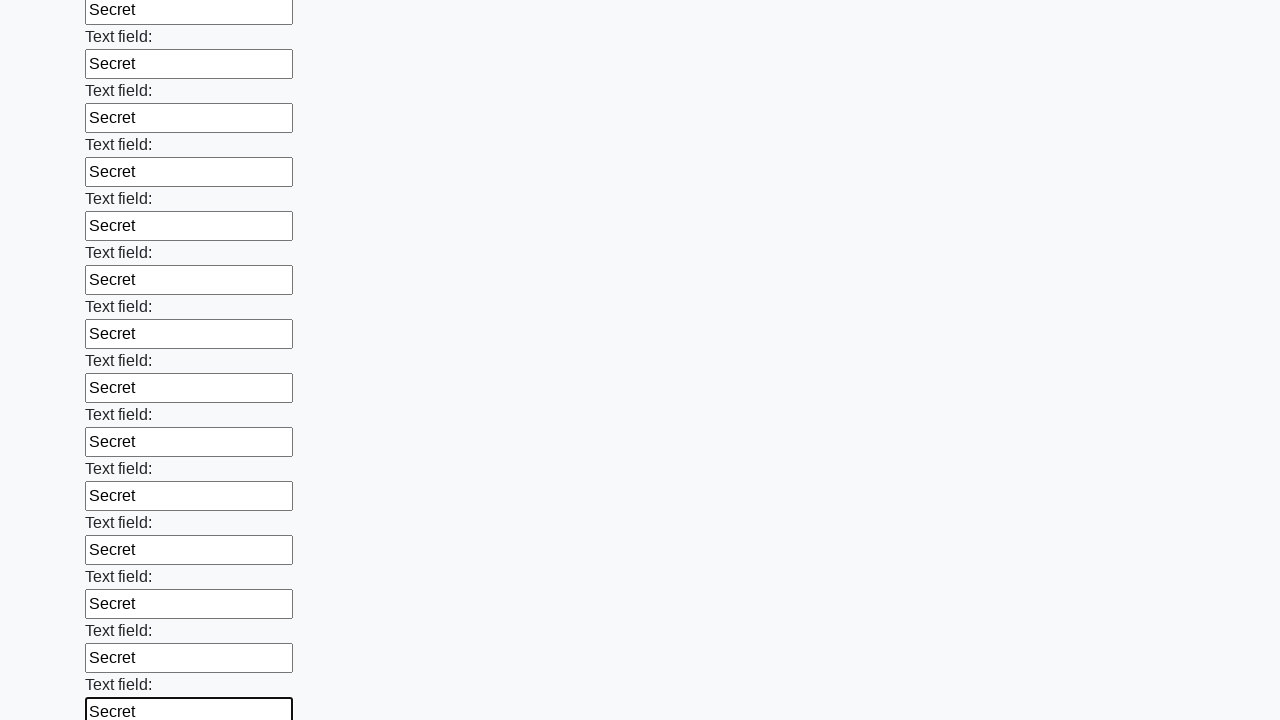

Filled an input field with 'Secret' on input >> nth=87
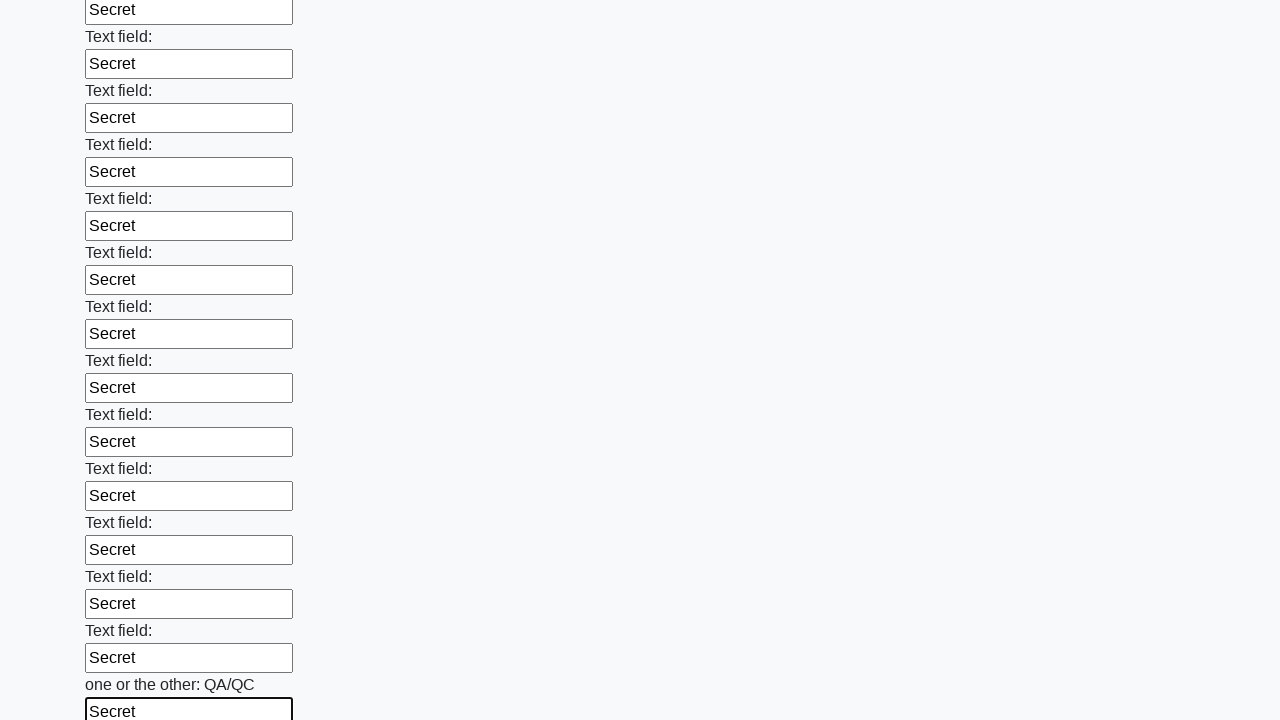

Filled an input field with 'Secret' on input >> nth=88
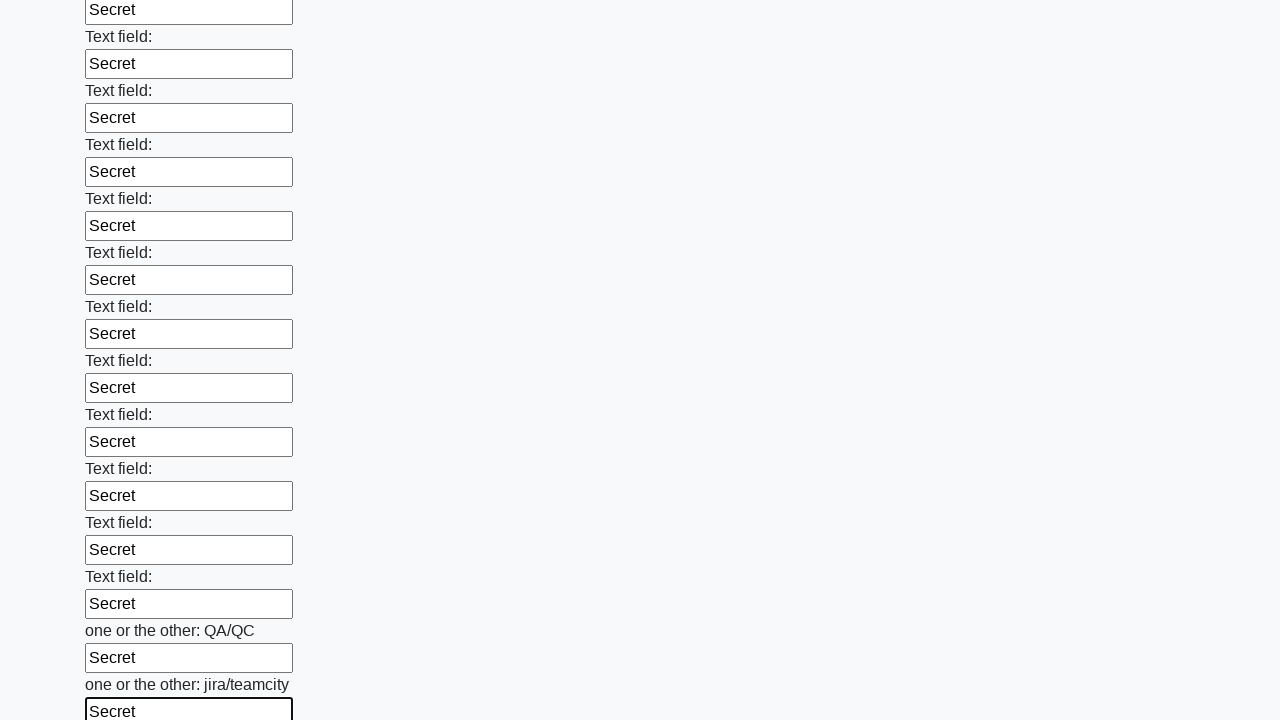

Filled an input field with 'Secret' on input >> nth=89
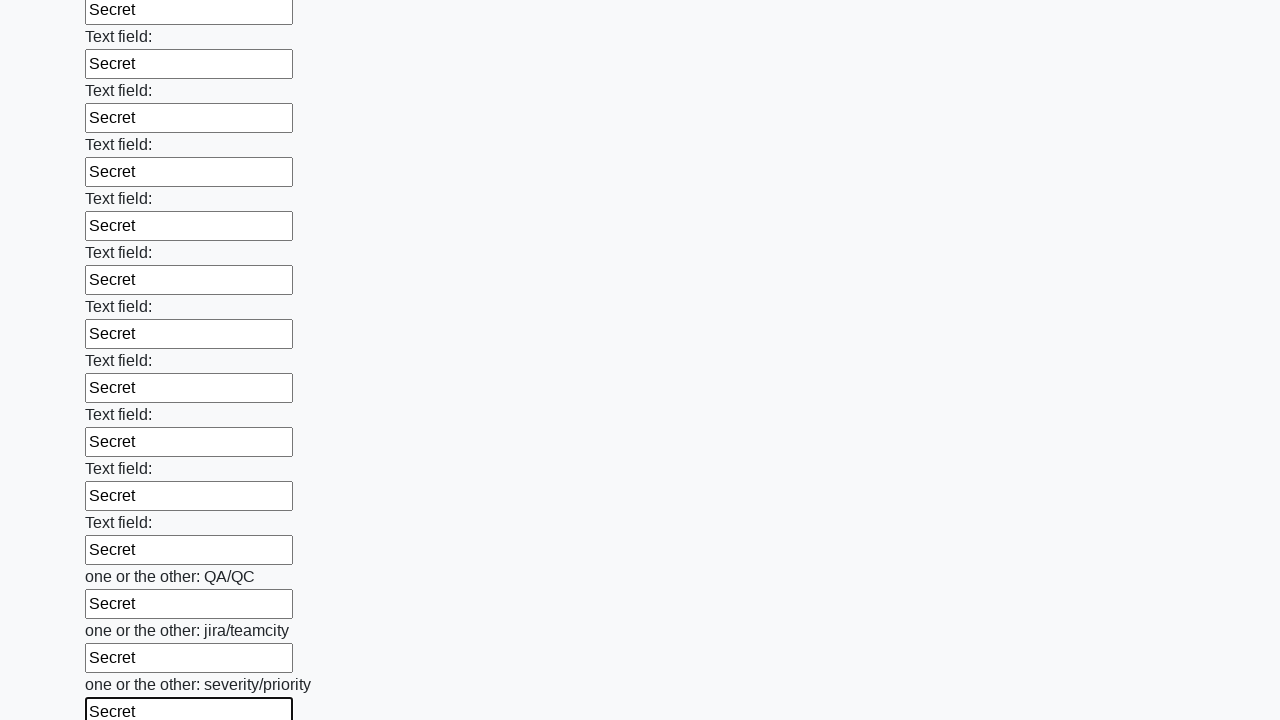

Filled an input field with 'Secret' on input >> nth=90
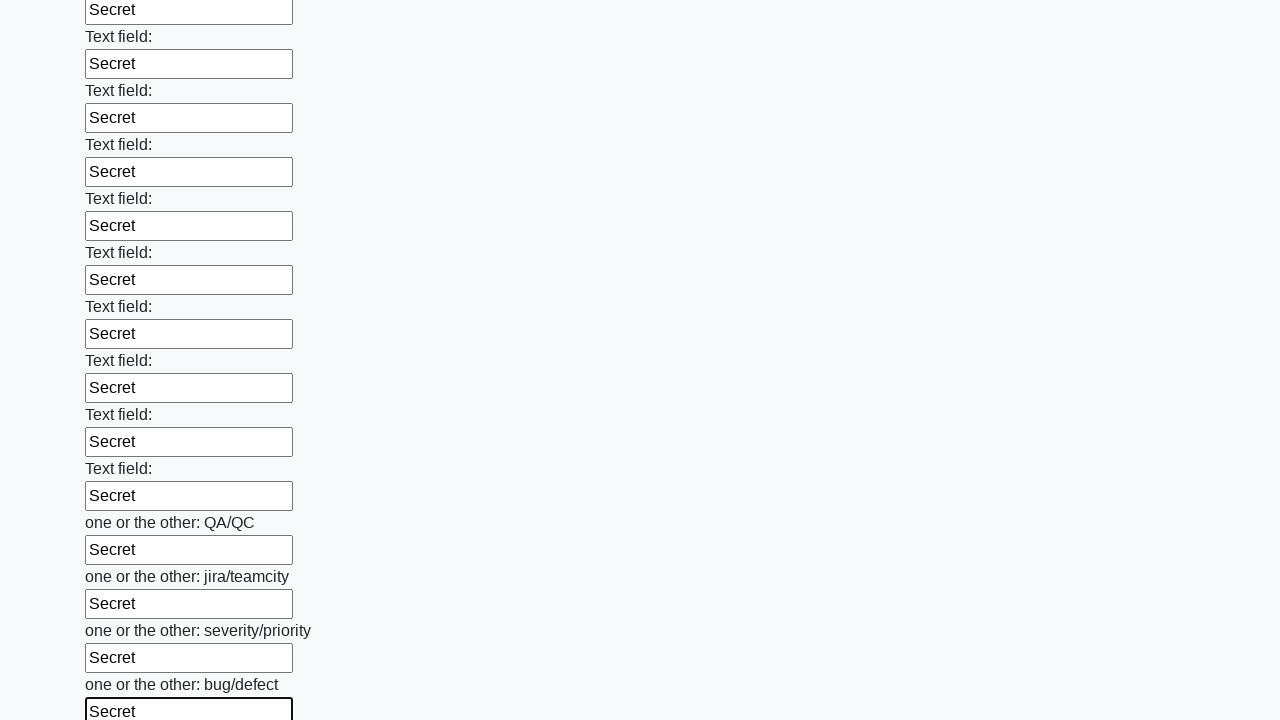

Filled an input field with 'Secret' on input >> nth=91
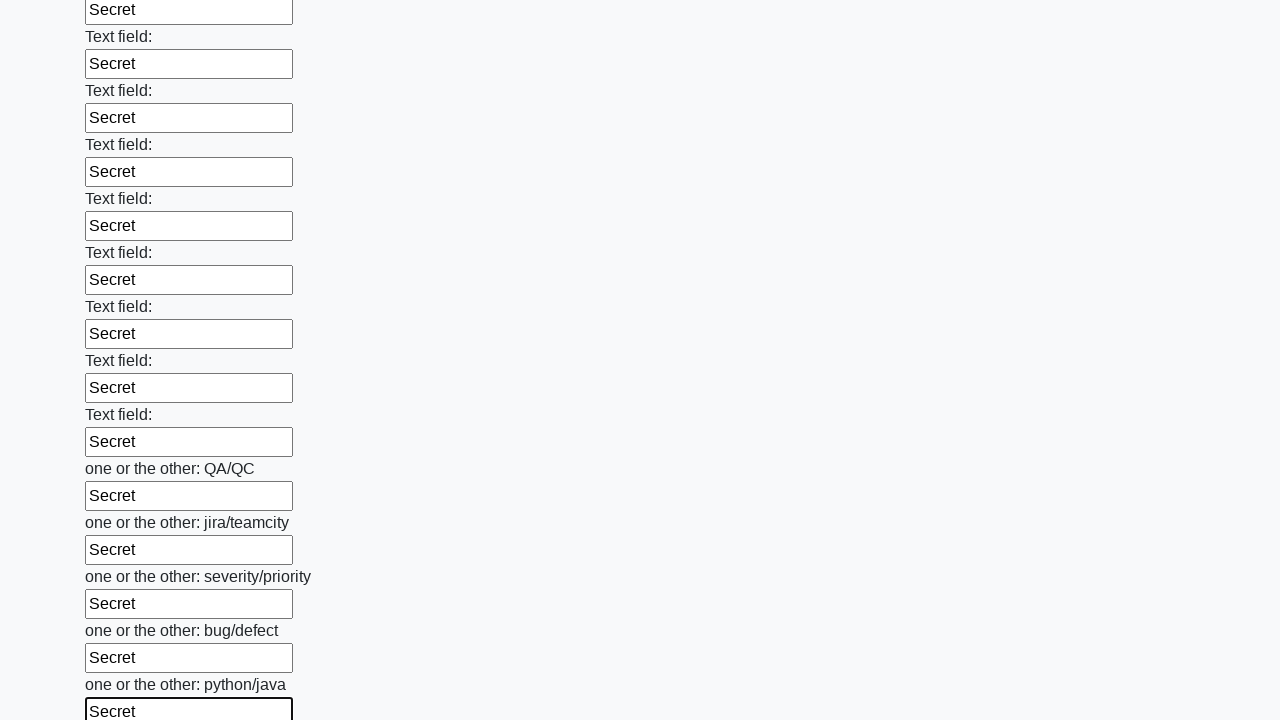

Filled an input field with 'Secret' on input >> nth=92
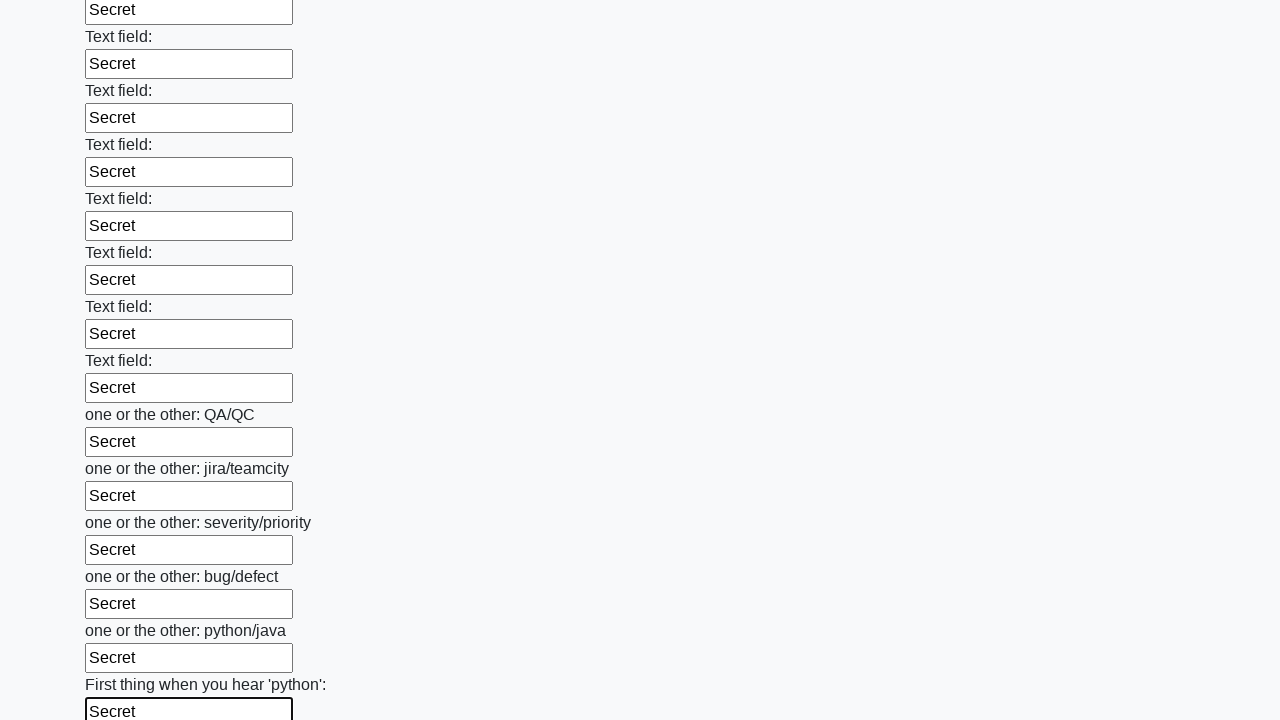

Filled an input field with 'Secret' on input >> nth=93
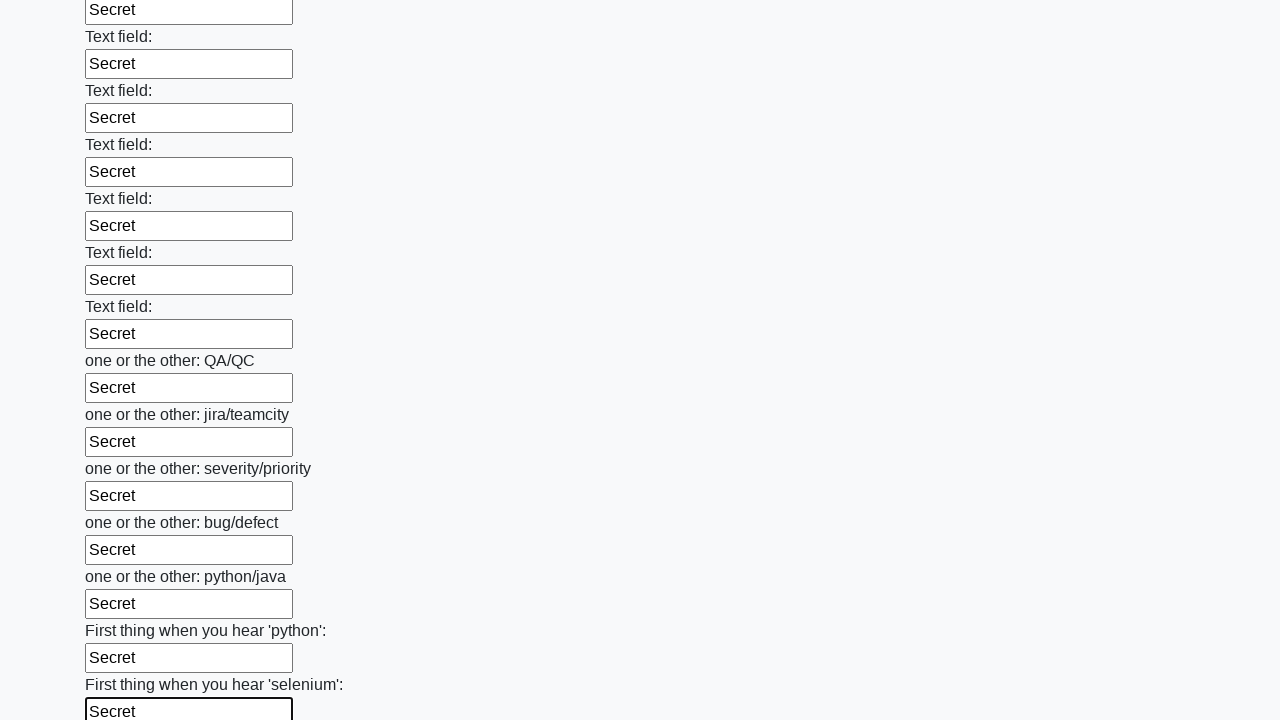

Filled an input field with 'Secret' on input >> nth=94
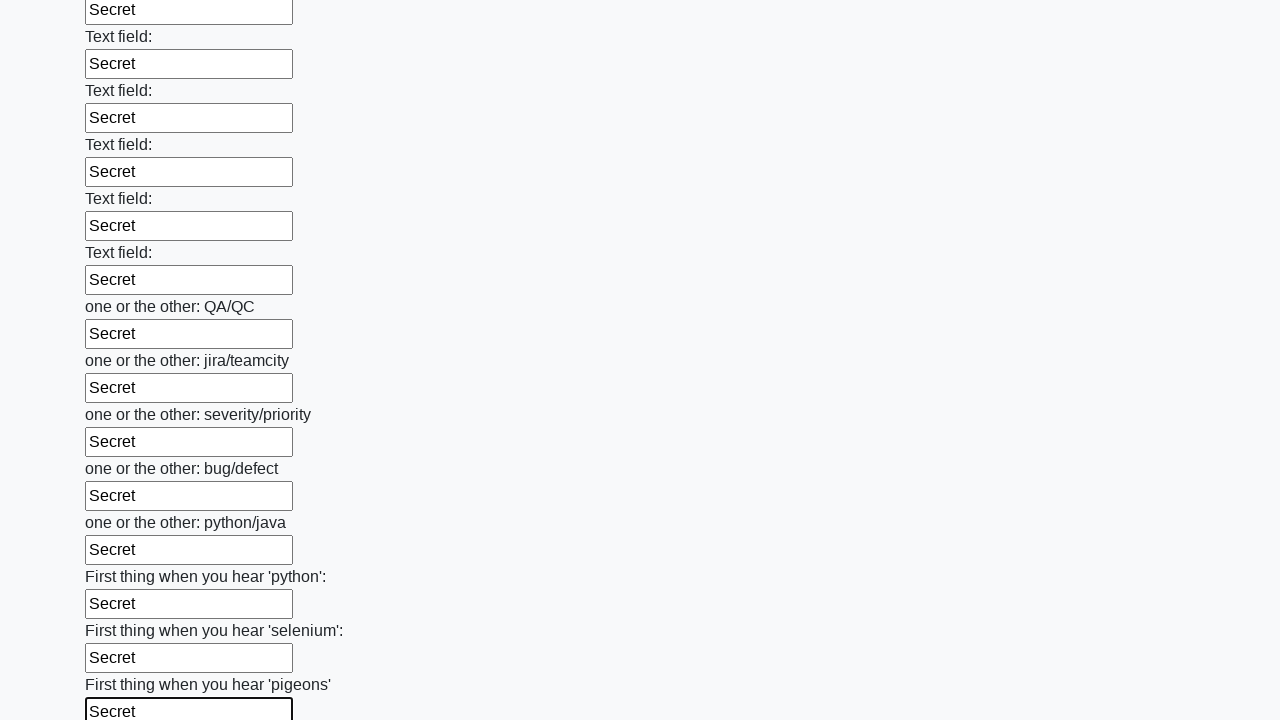

Filled an input field with 'Secret' on input >> nth=95
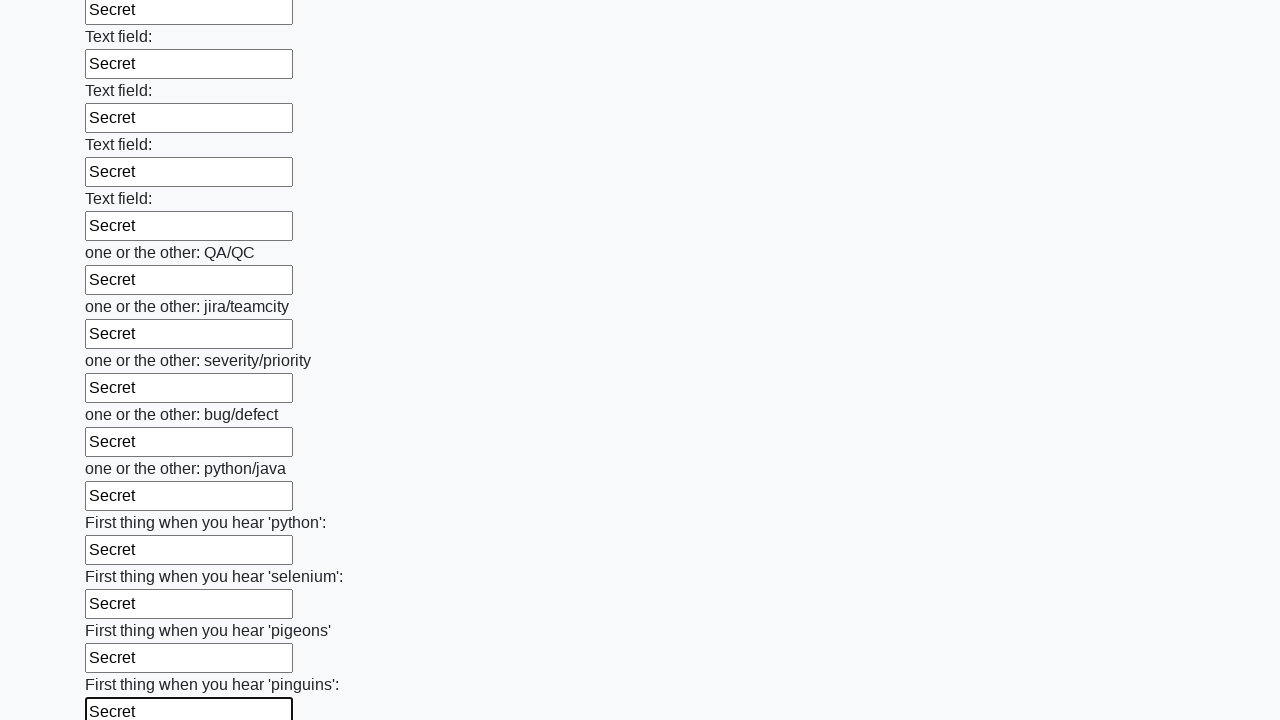

Filled an input field with 'Secret' on input >> nth=96
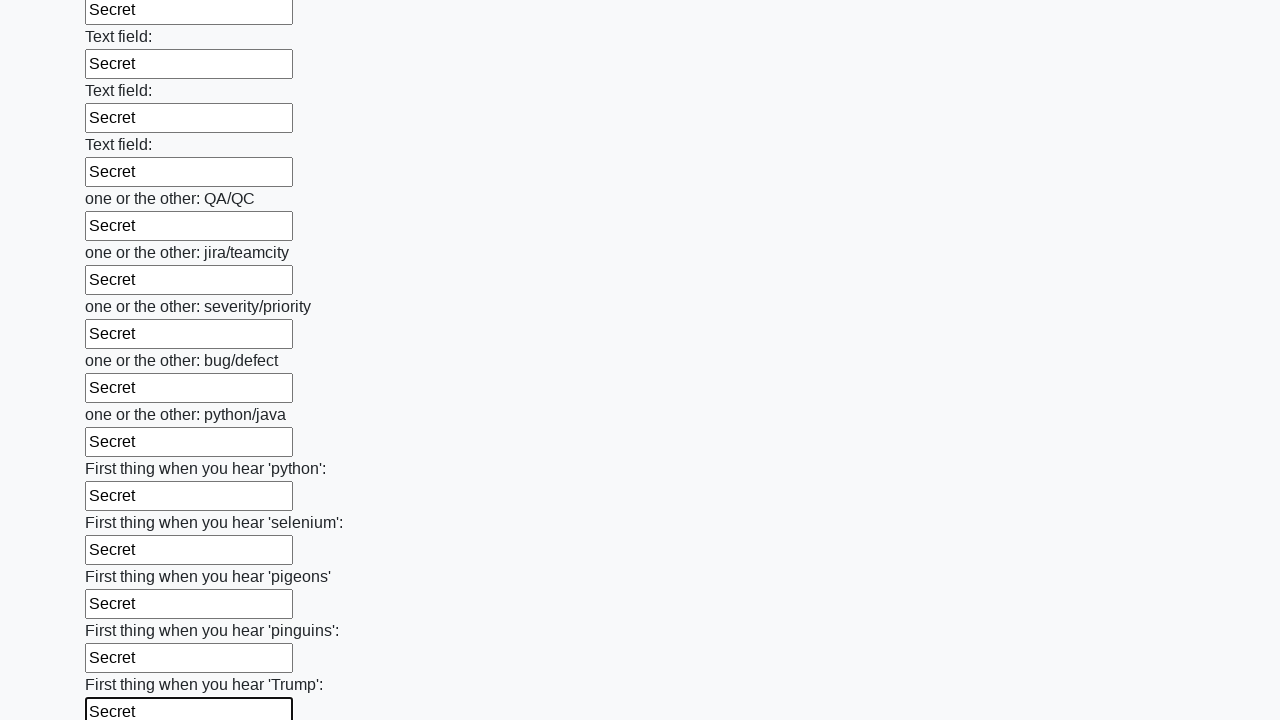

Filled an input field with 'Secret' on input >> nth=97
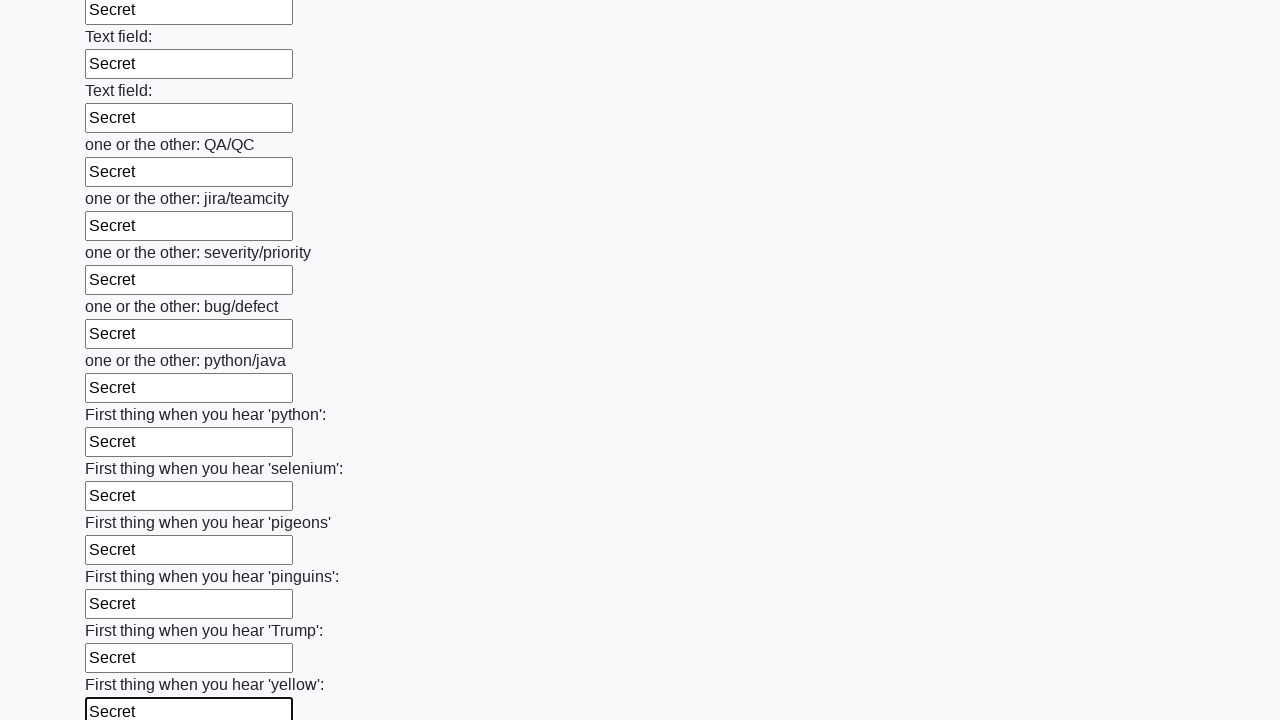

Filled an input field with 'Secret' on input >> nth=98
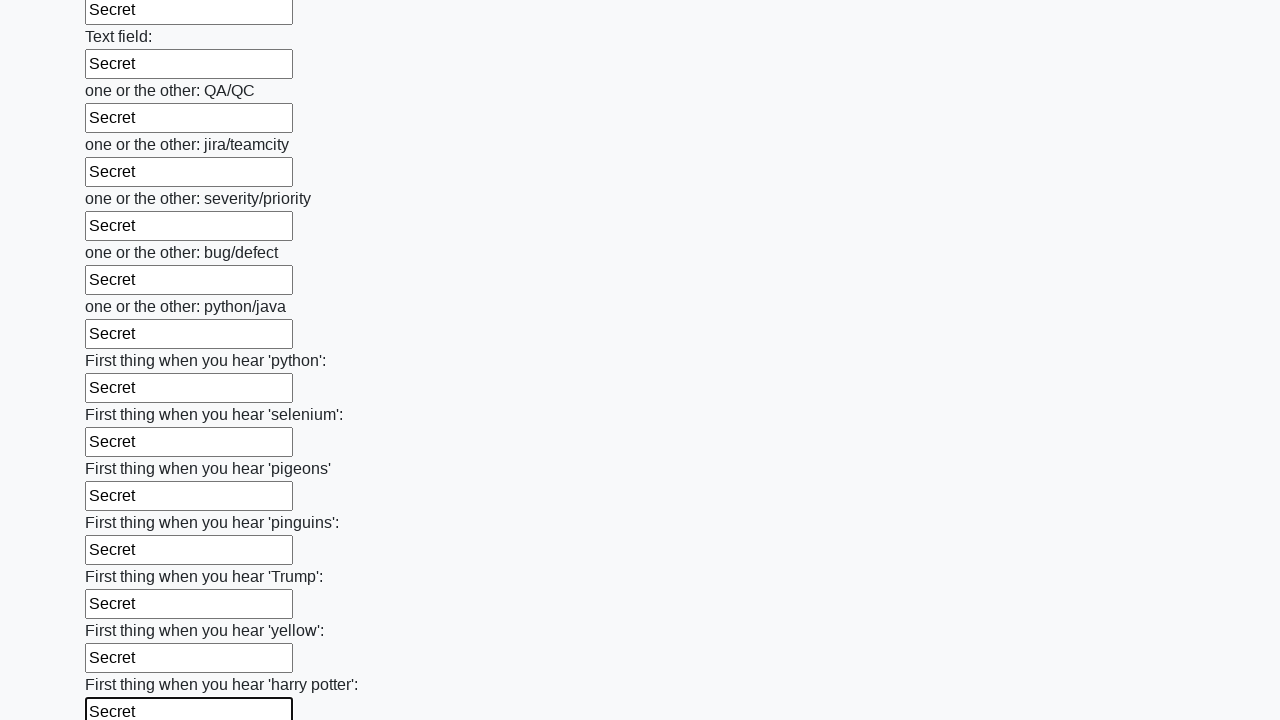

Filled an input field with 'Secret' on input >> nth=99
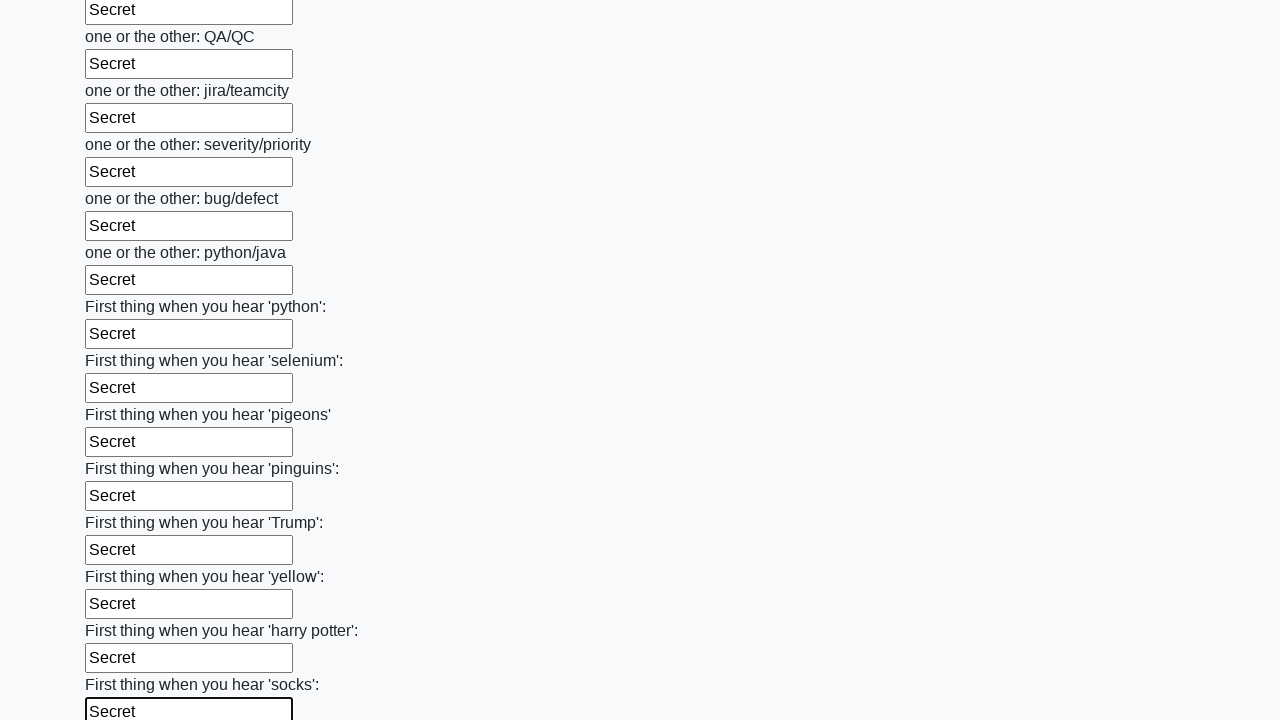

Clicked the form submit button at (123, 611) on body > div > form > button
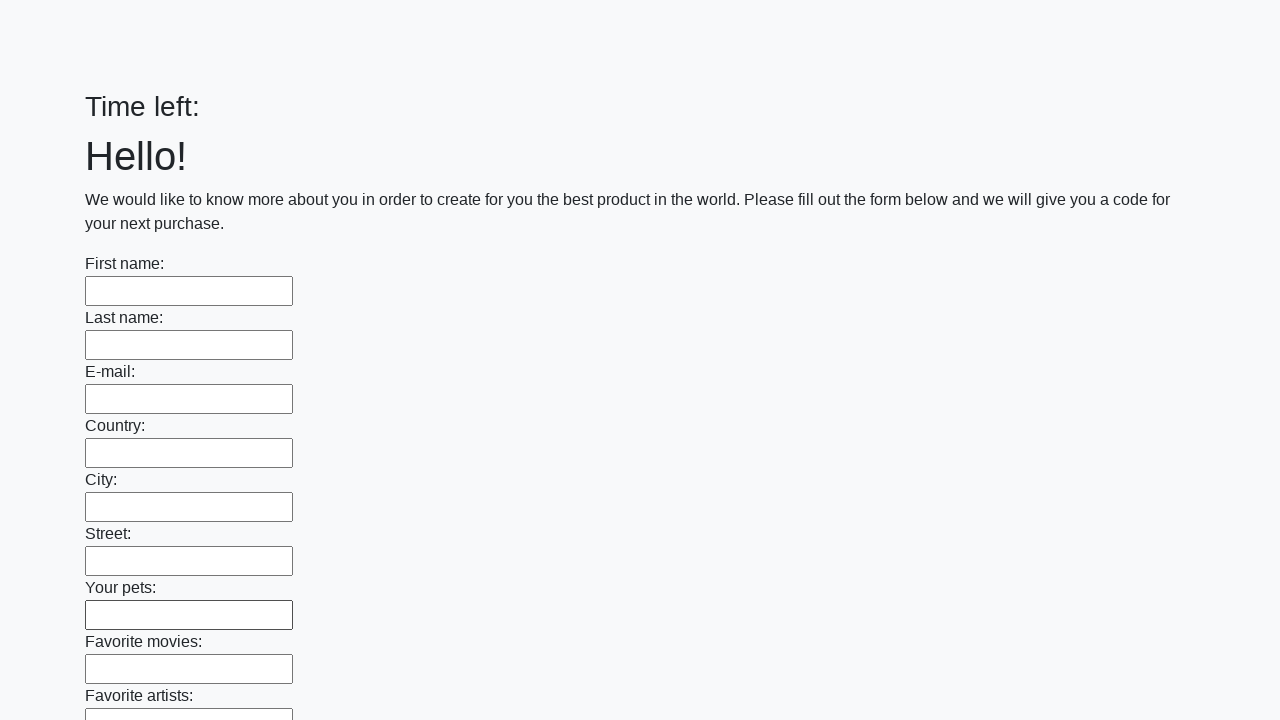

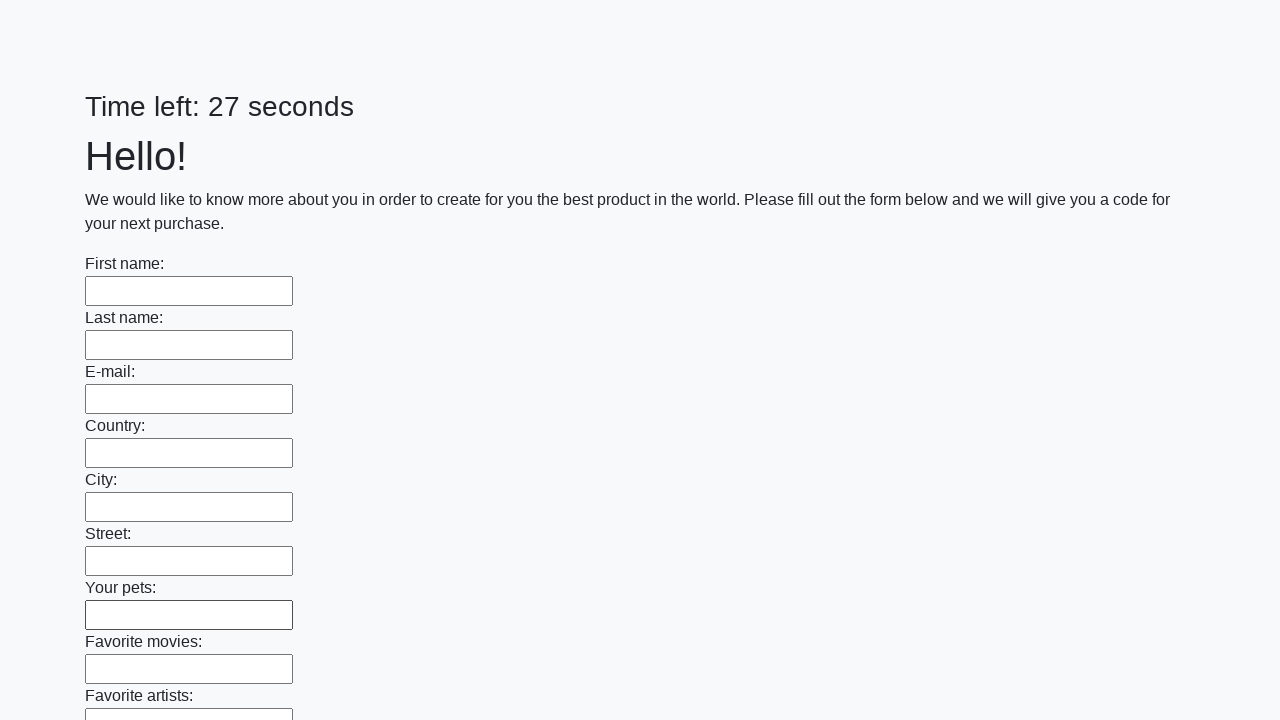